Tests a large form by filling all input fields with sample text and submitting the form via button click

Starting URL: http://suninjuly.github.io/huge_form.html

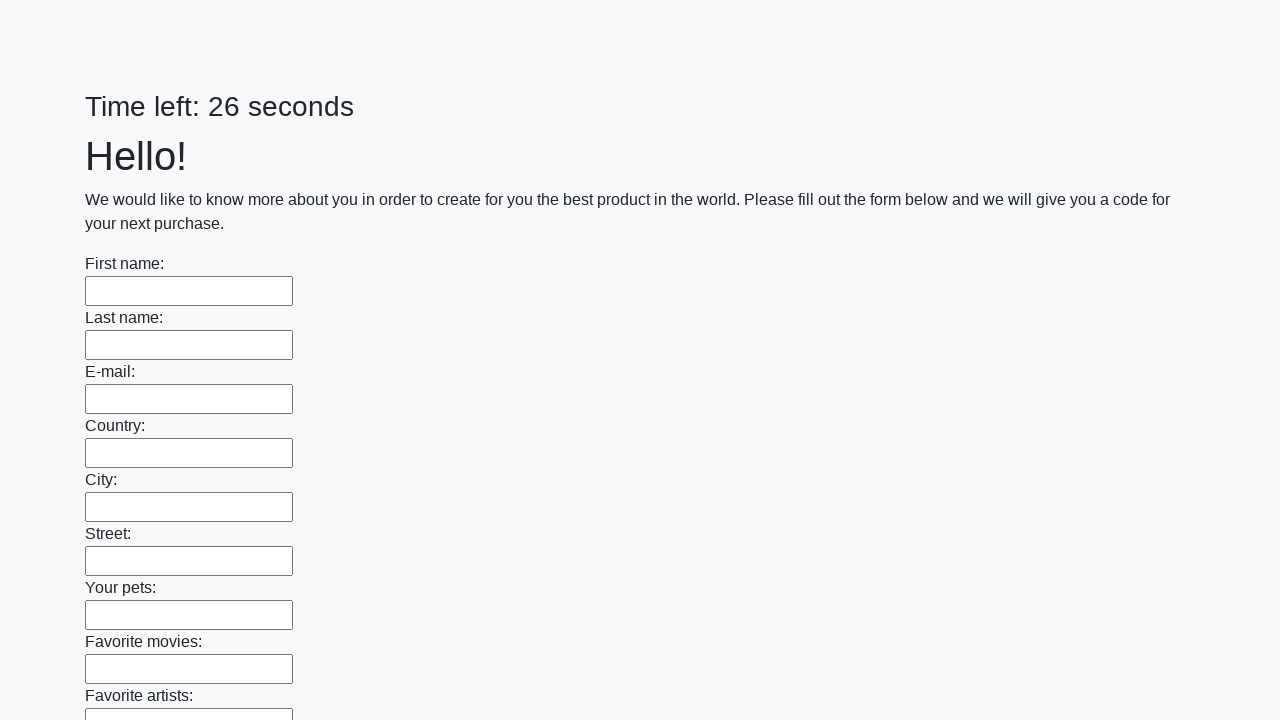

Navigated to huge form page
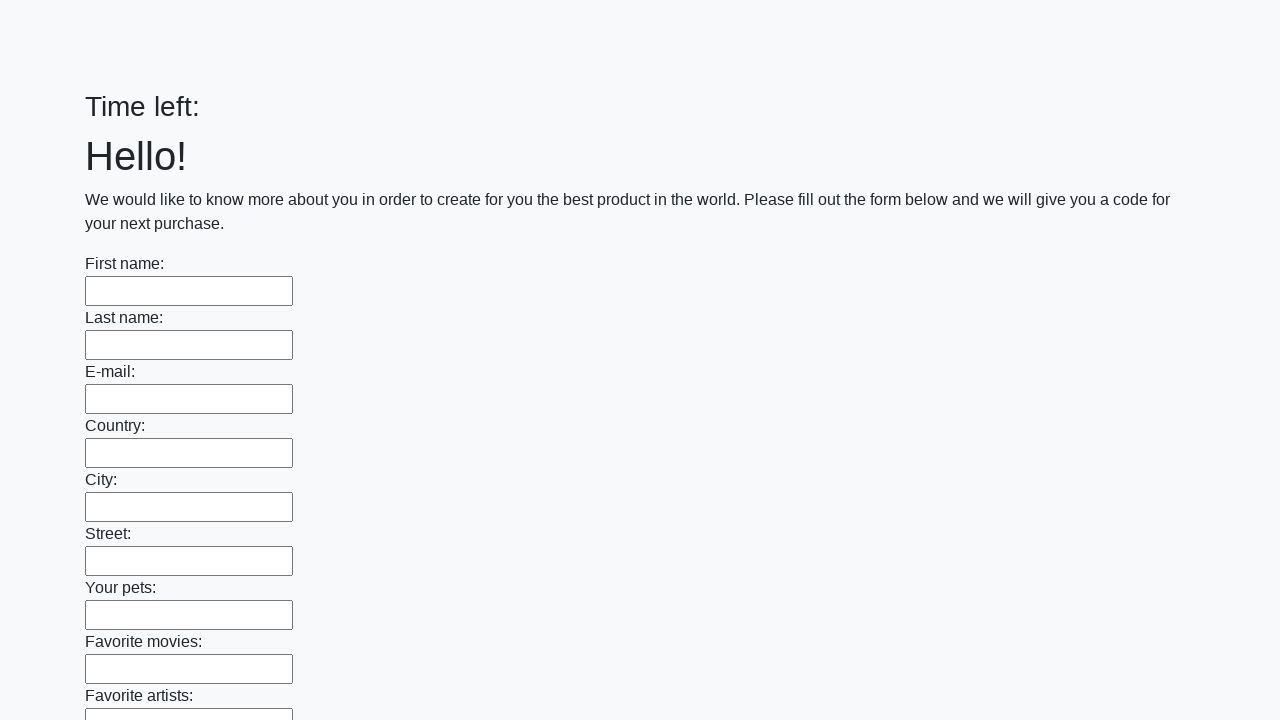

Located all input fields on the form
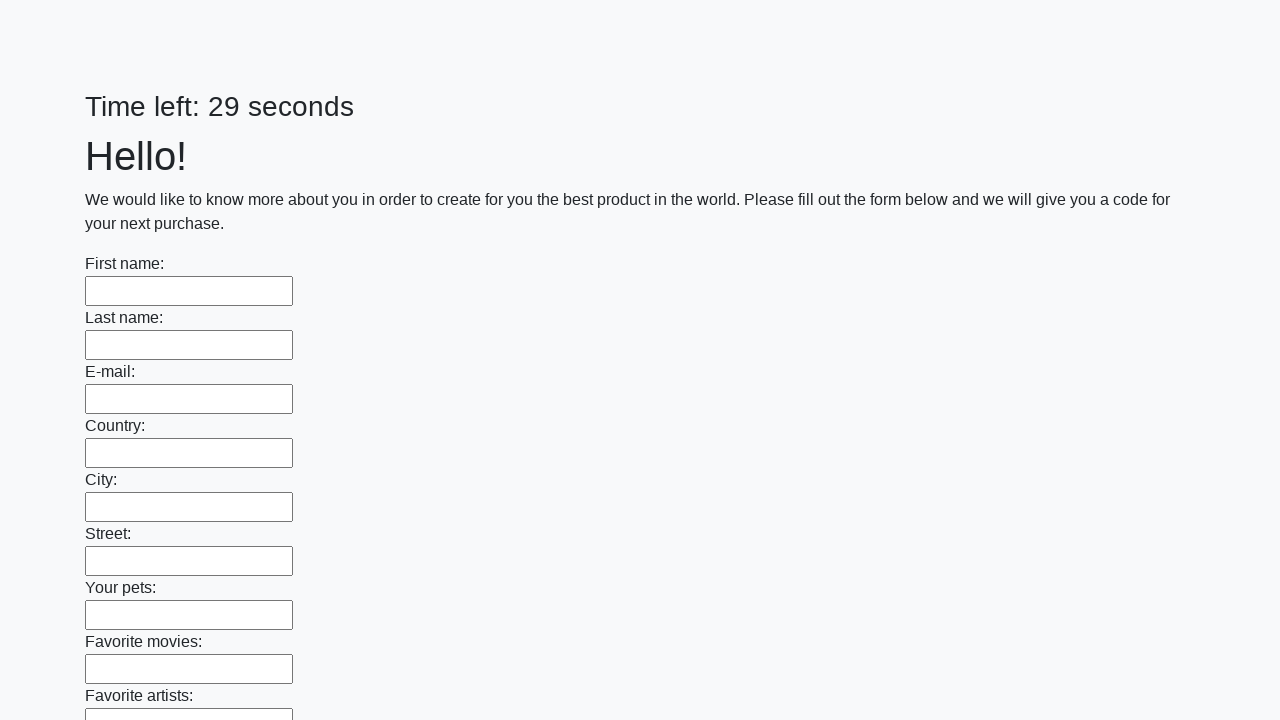

Filled input field with 'Sample Test Data 2024' on input >> nth=0
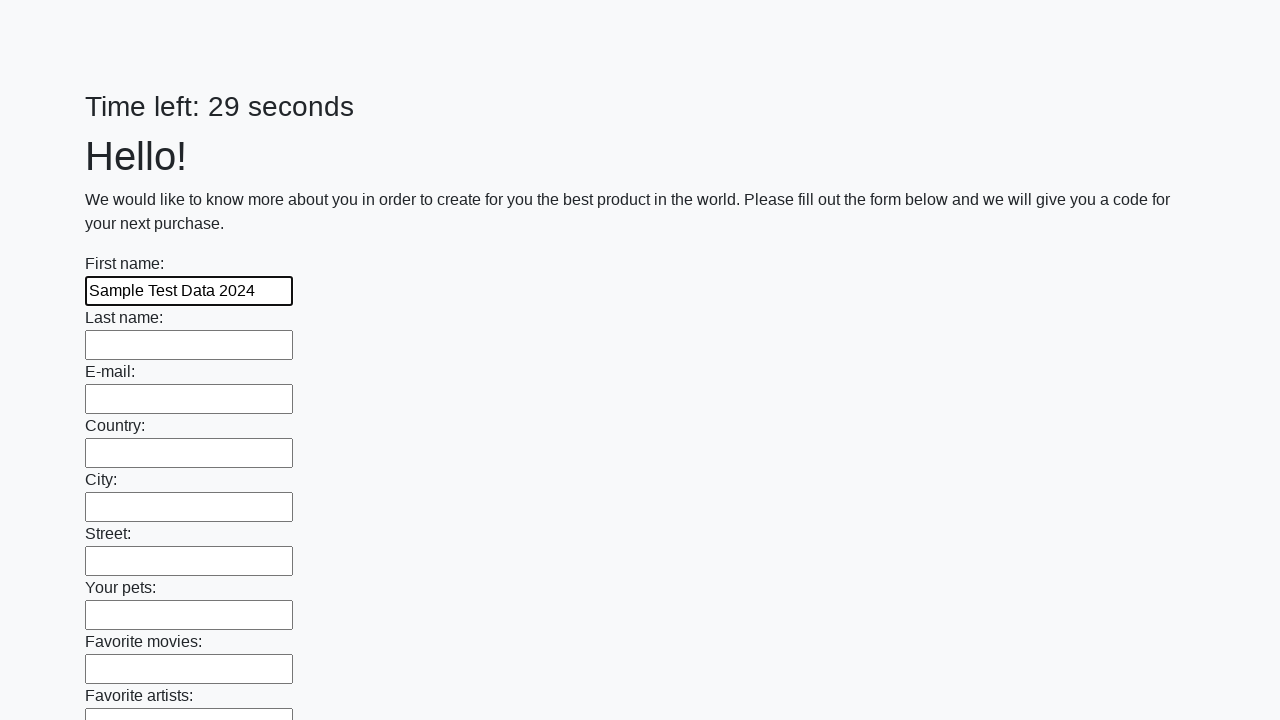

Filled input field with 'Sample Test Data 2024' on input >> nth=1
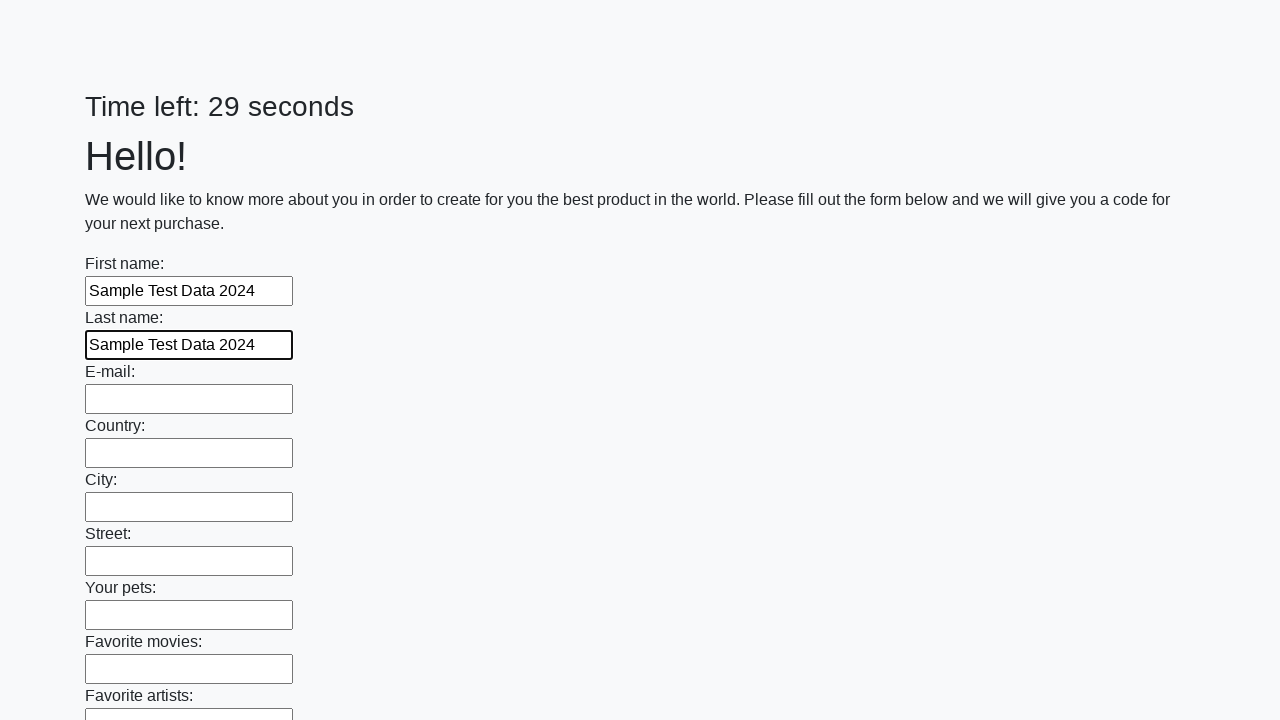

Filled input field with 'Sample Test Data 2024' on input >> nth=2
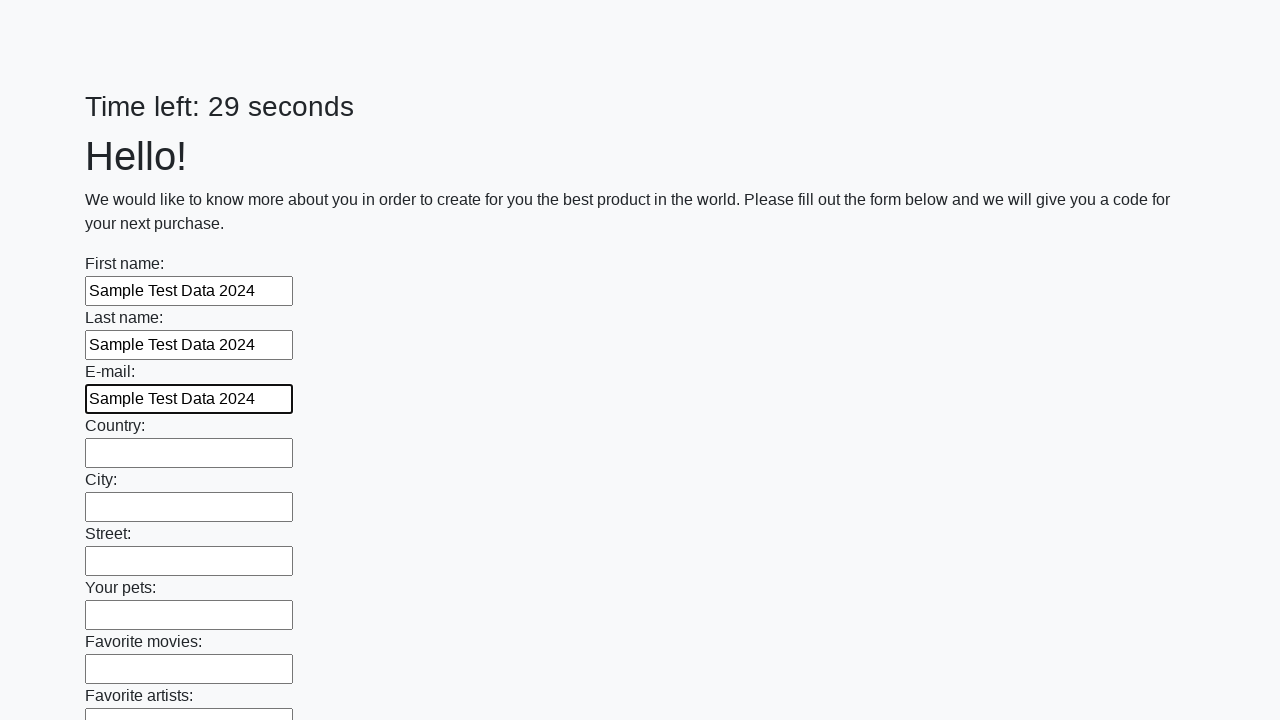

Filled input field with 'Sample Test Data 2024' on input >> nth=3
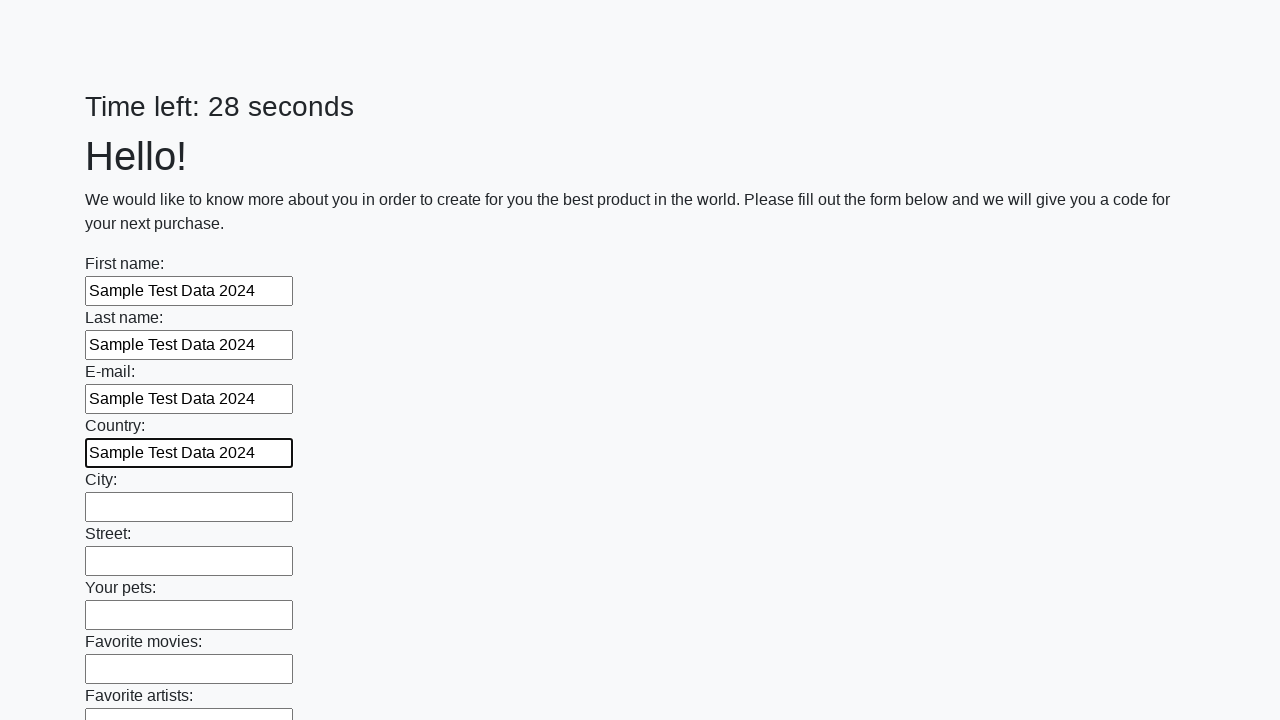

Filled input field with 'Sample Test Data 2024' on input >> nth=4
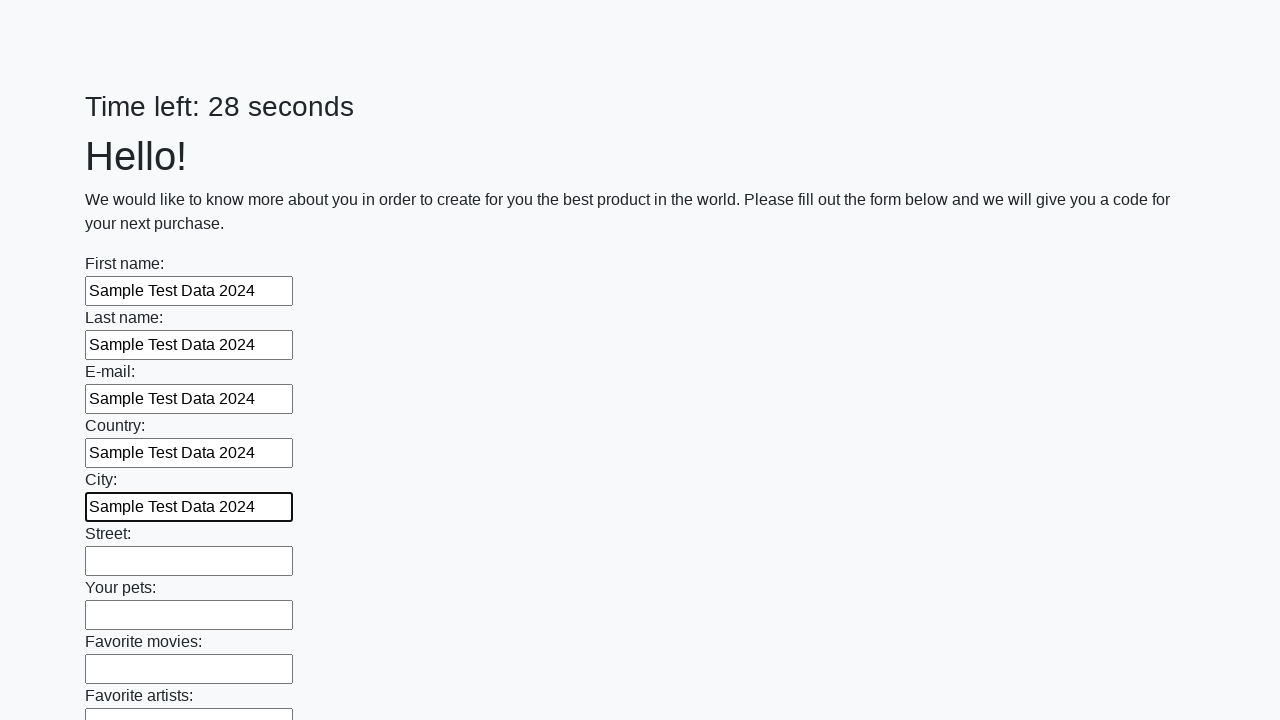

Filled input field with 'Sample Test Data 2024' on input >> nth=5
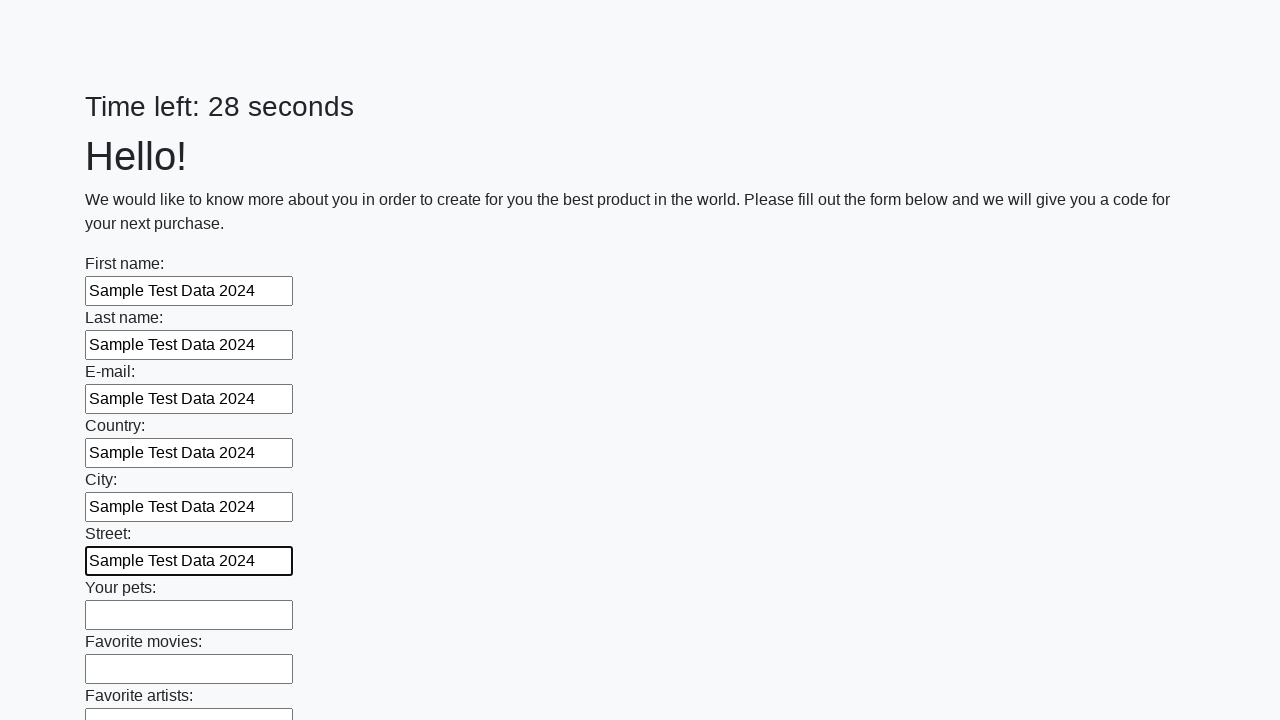

Filled input field with 'Sample Test Data 2024' on input >> nth=6
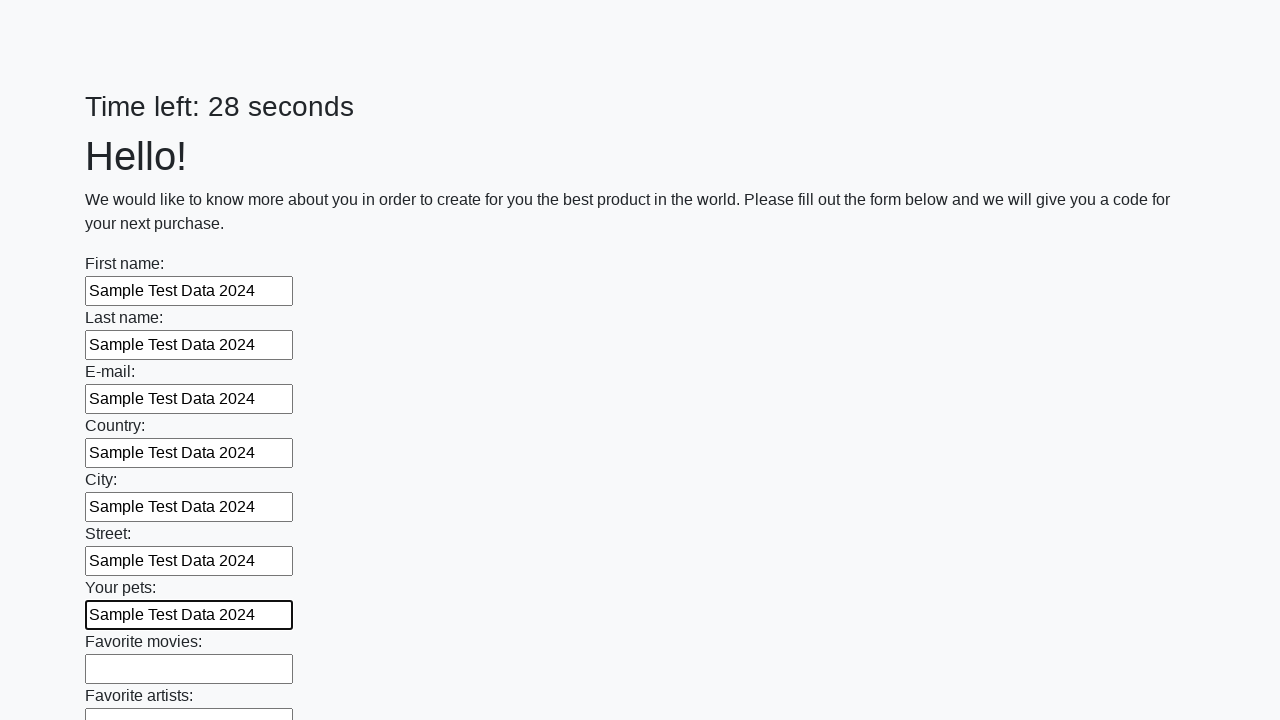

Filled input field with 'Sample Test Data 2024' on input >> nth=7
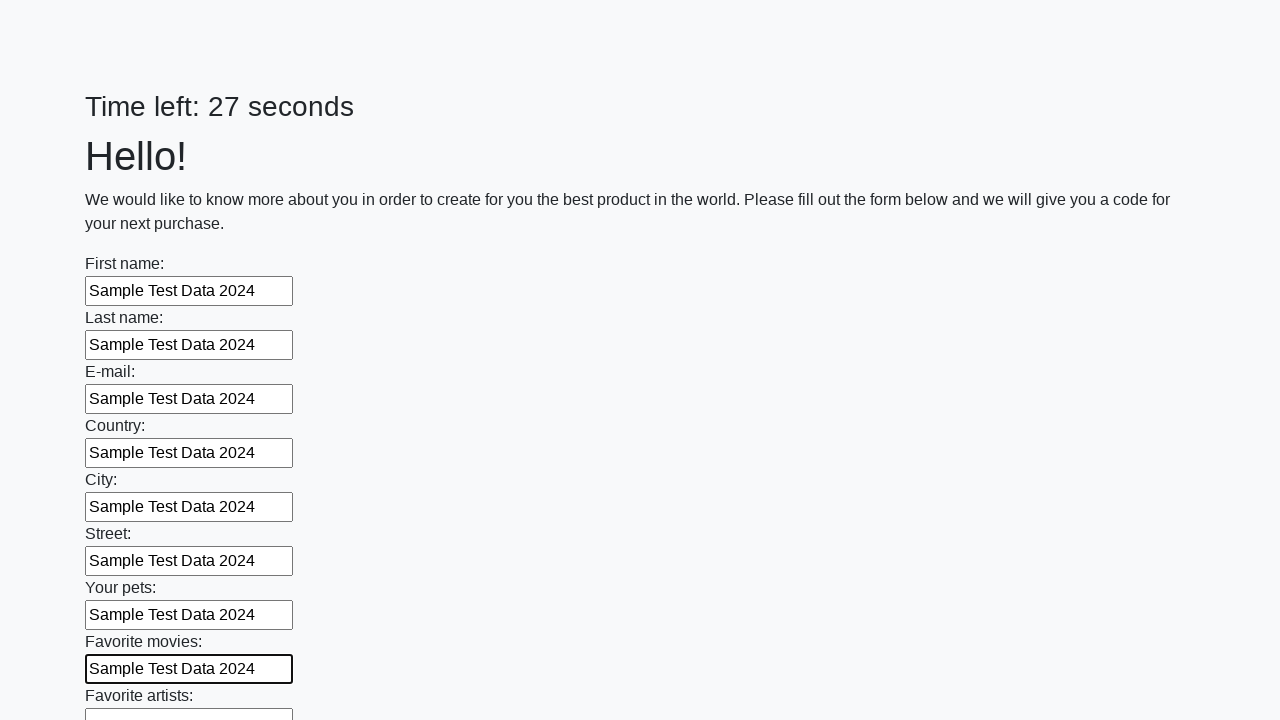

Filled input field with 'Sample Test Data 2024' on input >> nth=8
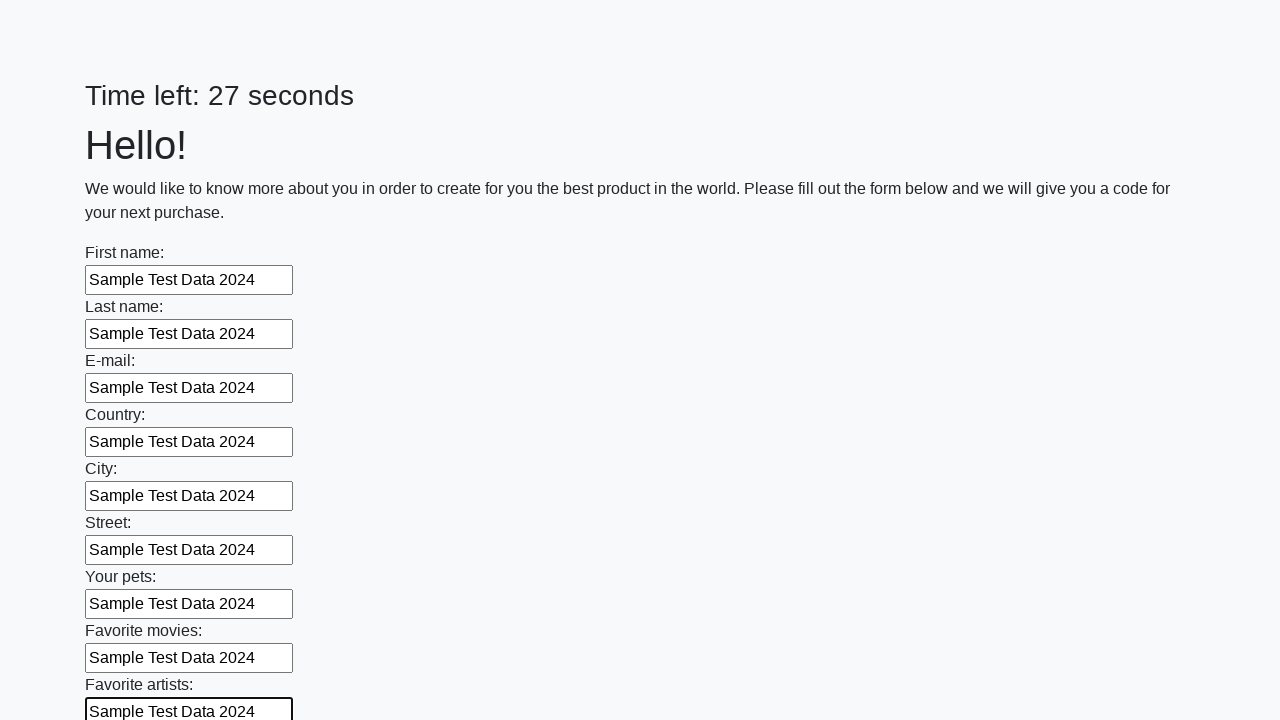

Filled input field with 'Sample Test Data 2024' on input >> nth=9
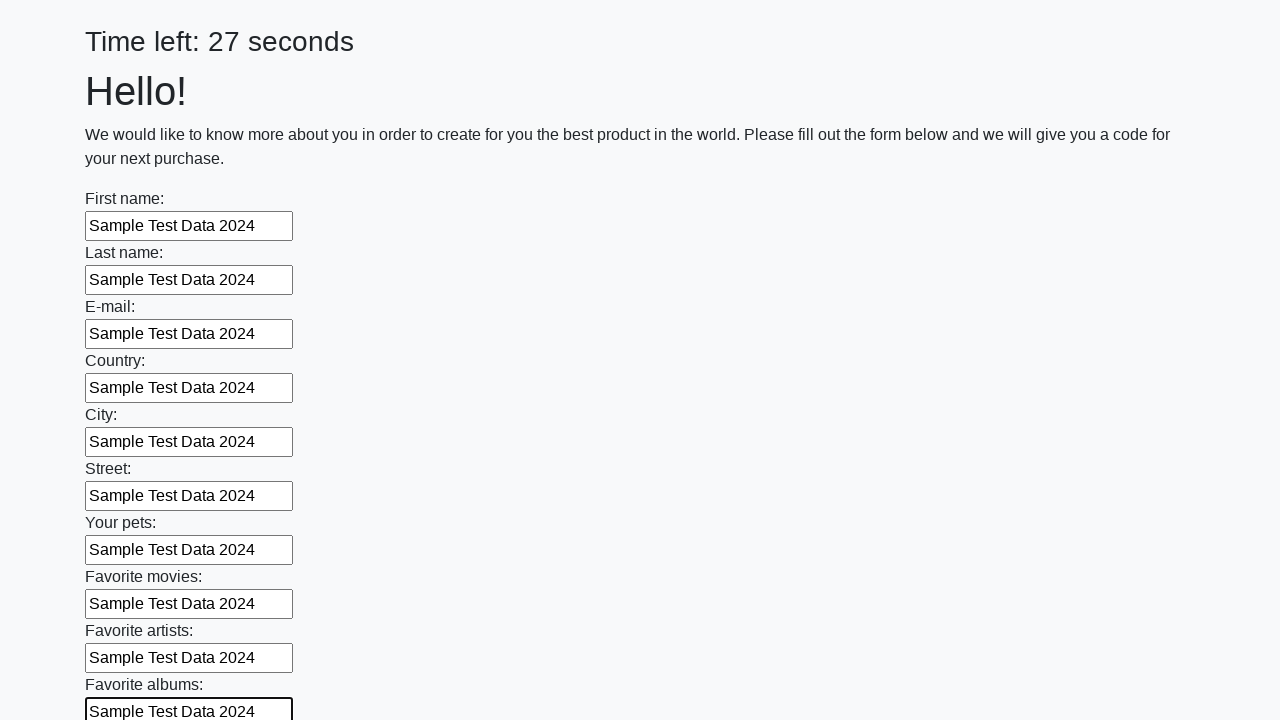

Filled input field with 'Sample Test Data 2024' on input >> nth=10
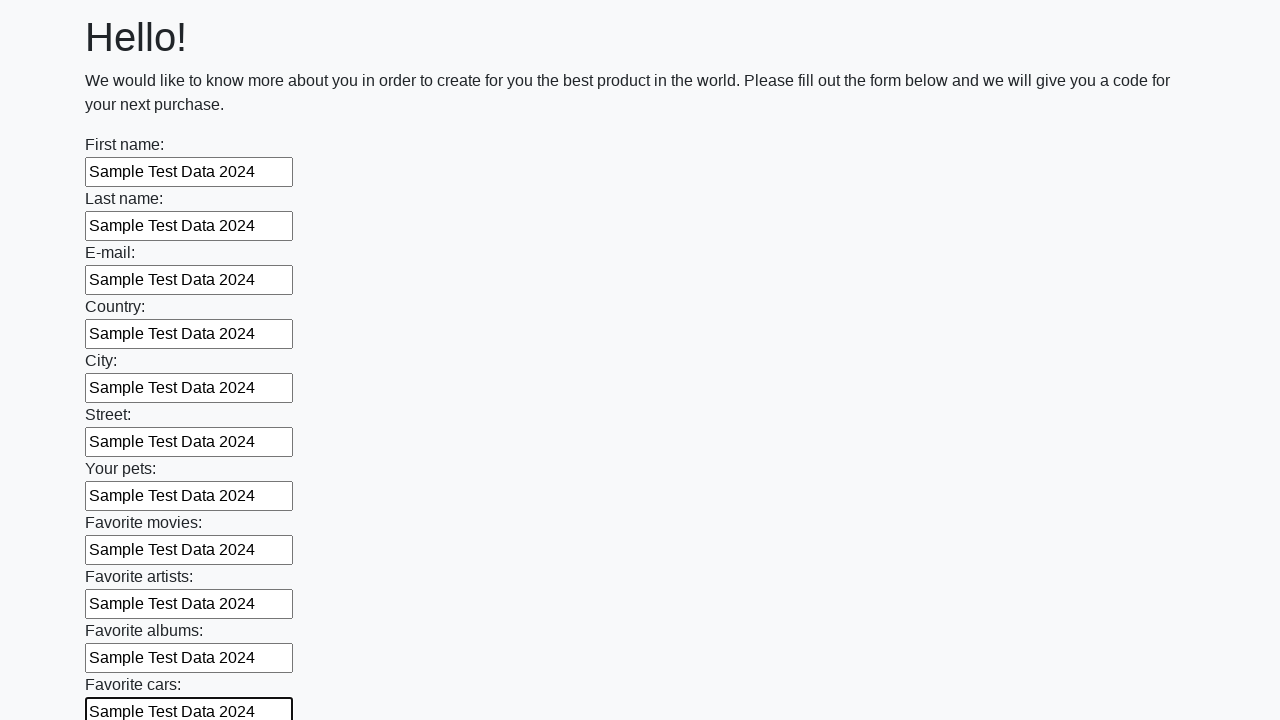

Filled input field with 'Sample Test Data 2024' on input >> nth=11
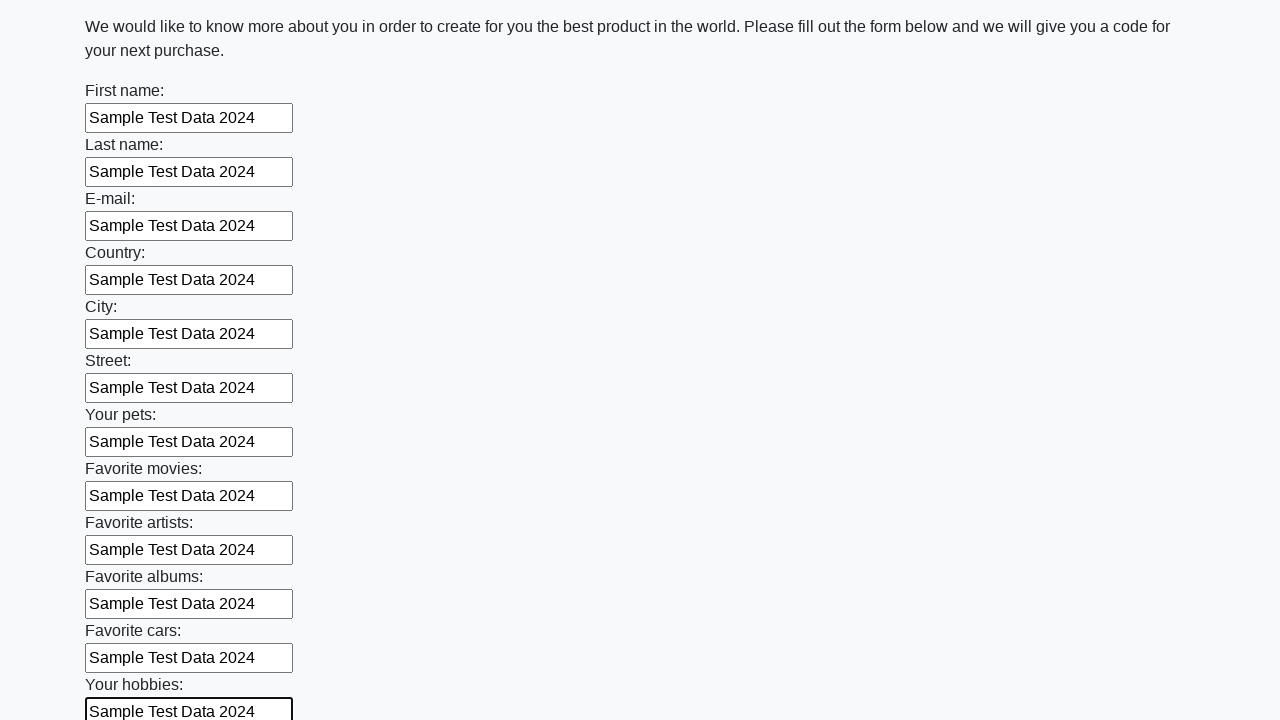

Filled input field with 'Sample Test Data 2024' on input >> nth=12
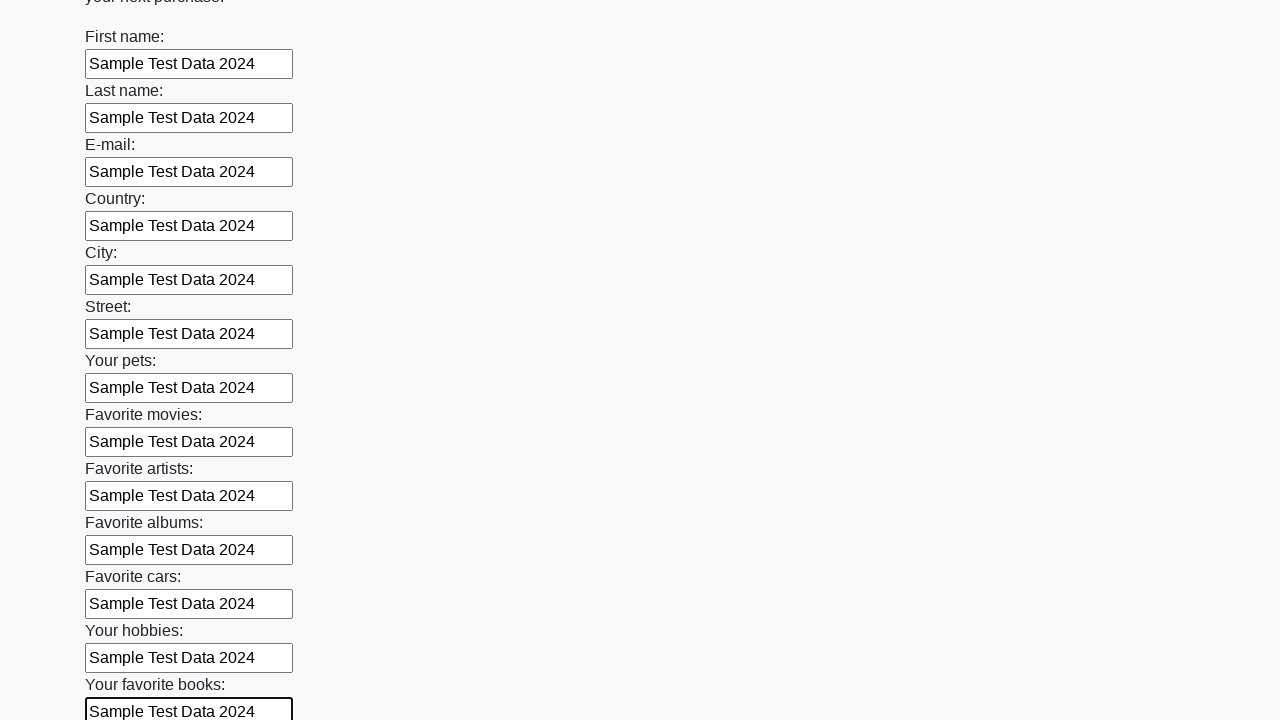

Filled input field with 'Sample Test Data 2024' on input >> nth=13
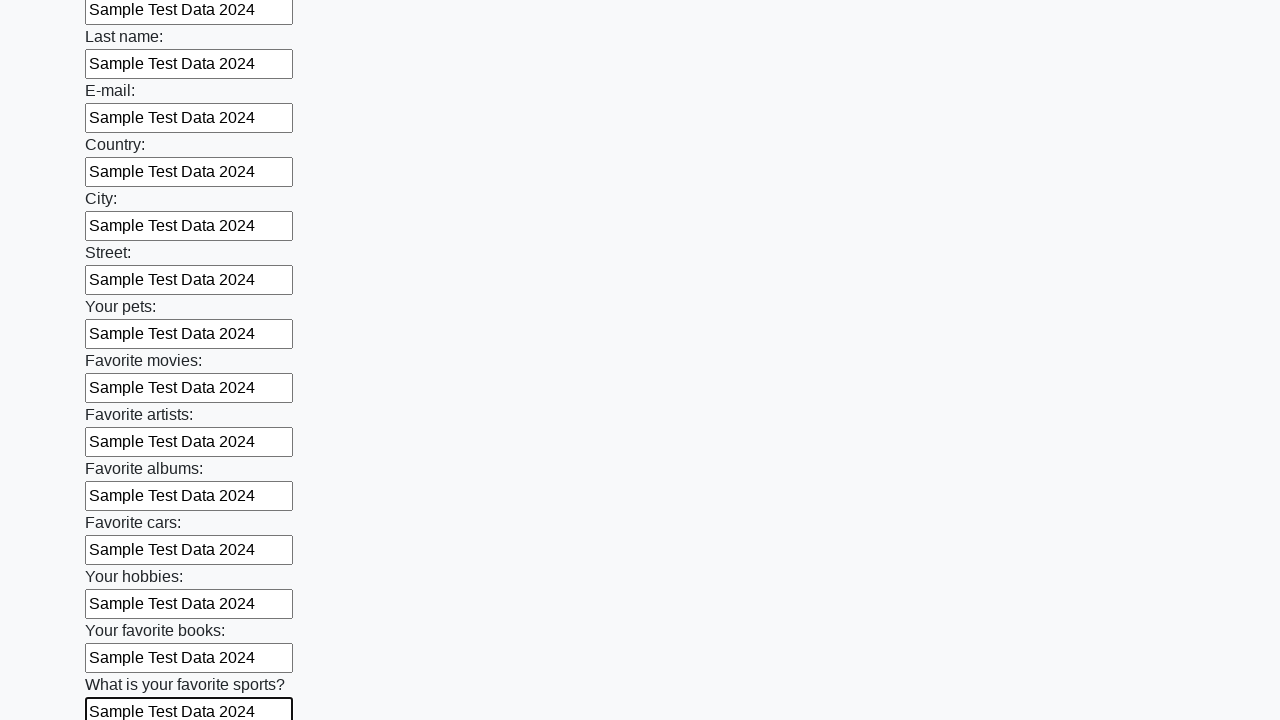

Filled input field with 'Sample Test Data 2024' on input >> nth=14
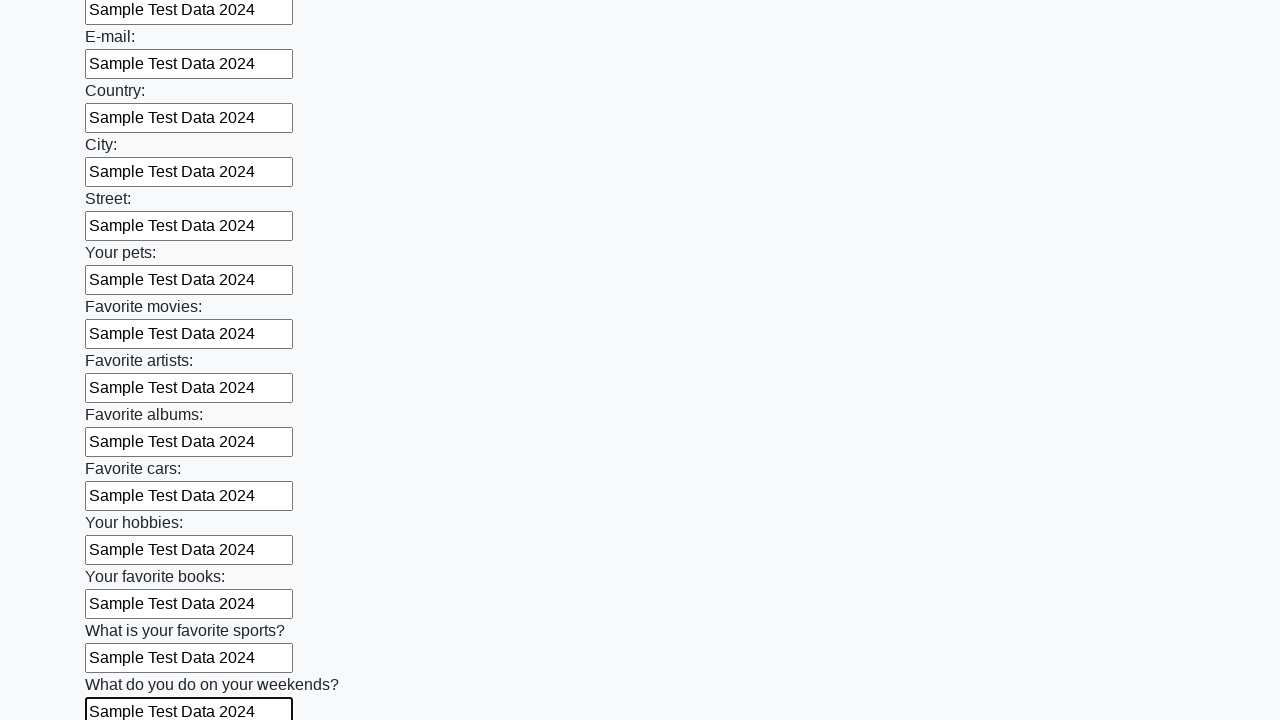

Filled input field with 'Sample Test Data 2024' on input >> nth=15
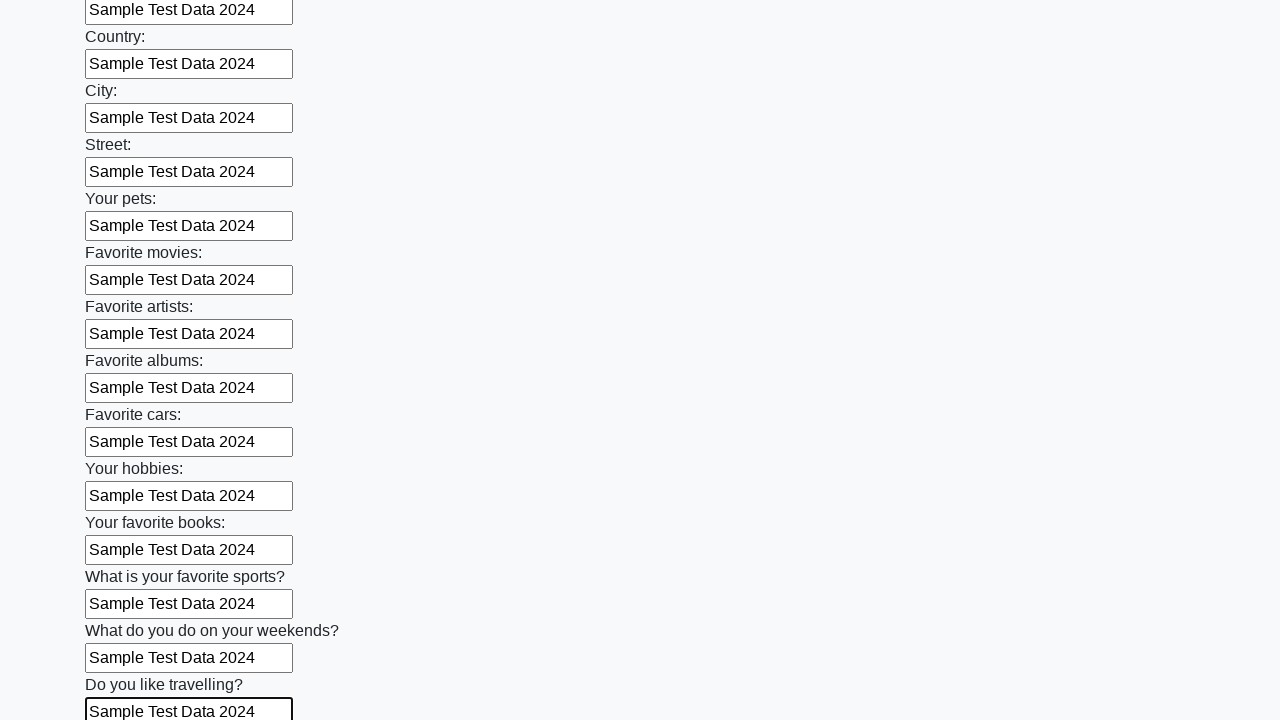

Filled input field with 'Sample Test Data 2024' on input >> nth=16
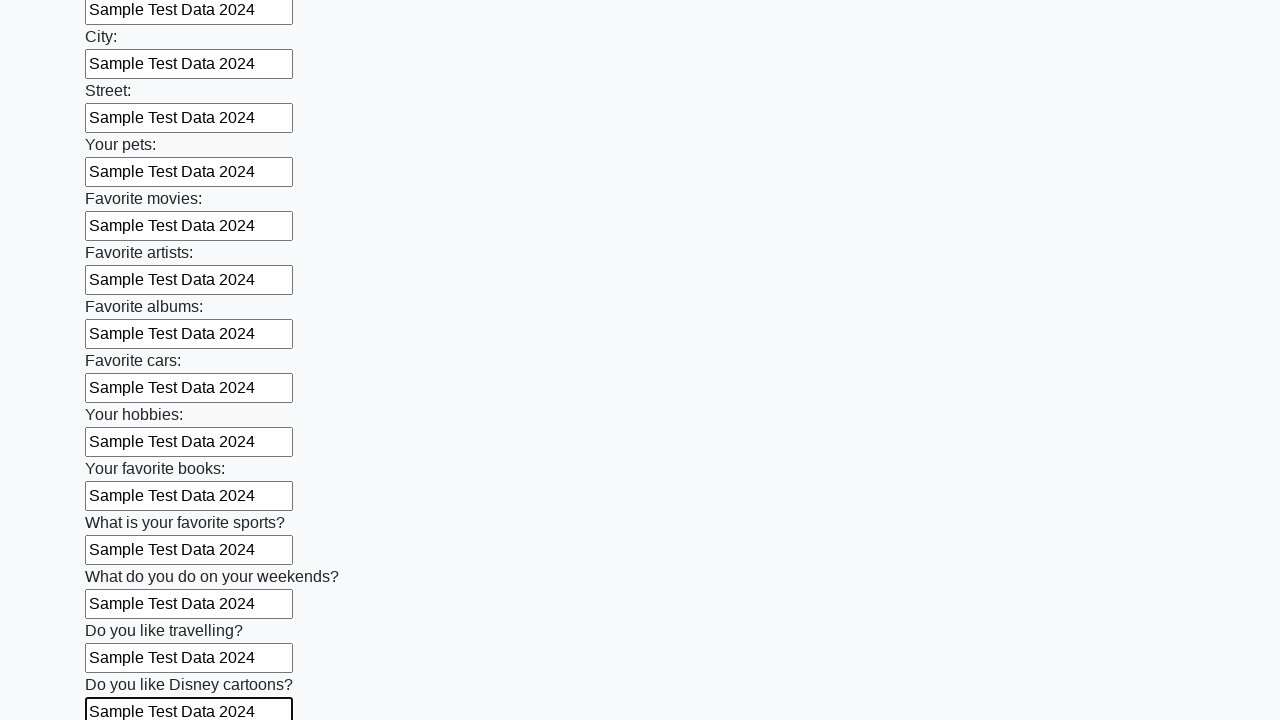

Filled input field with 'Sample Test Data 2024' on input >> nth=17
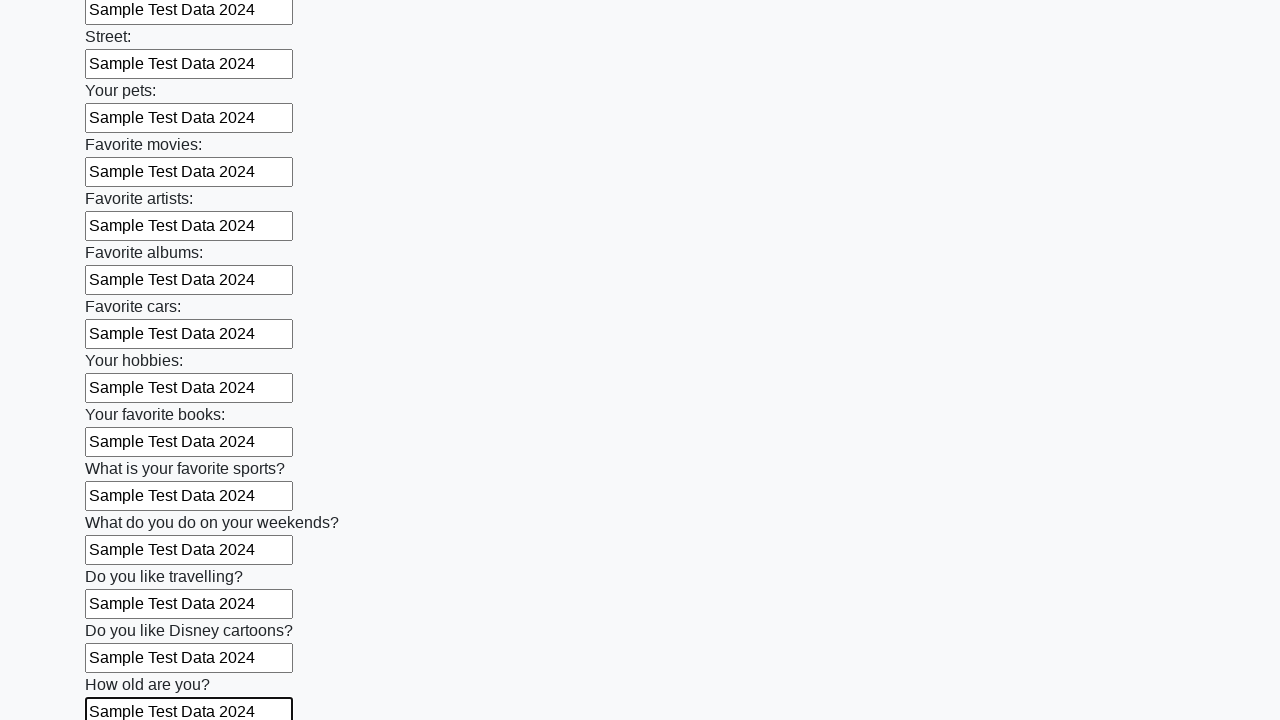

Filled input field with 'Sample Test Data 2024' on input >> nth=18
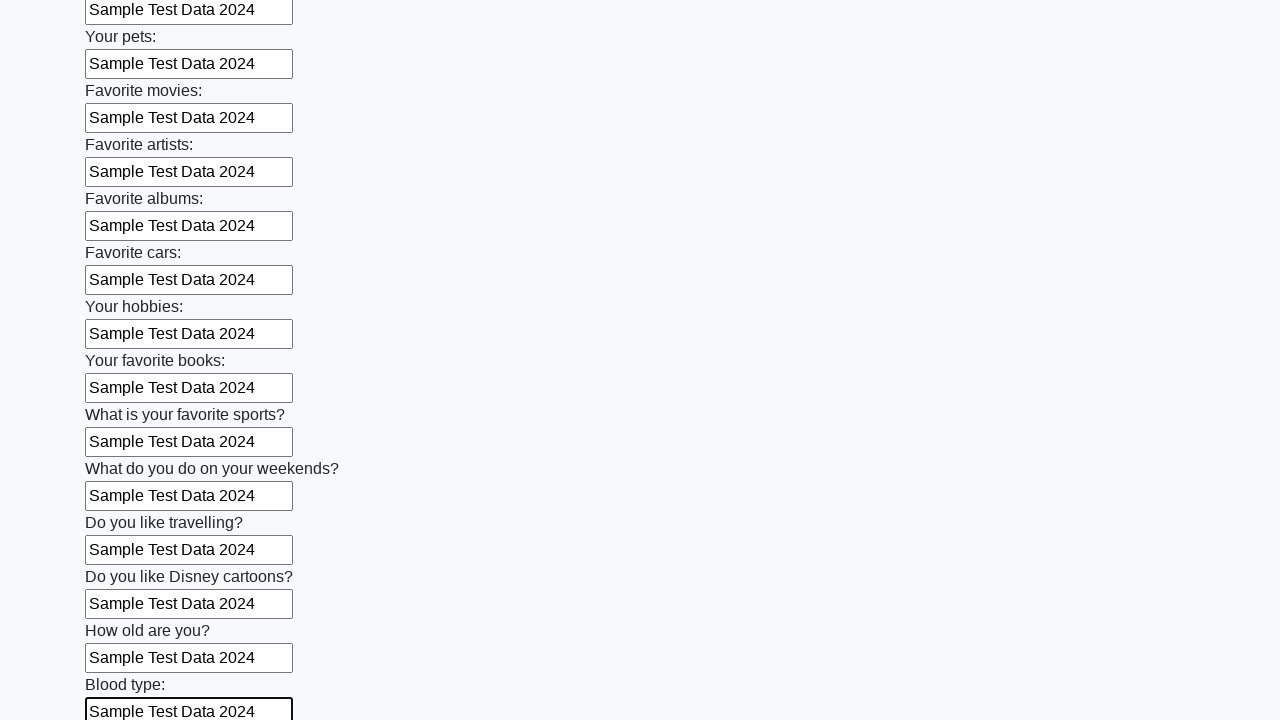

Filled input field with 'Sample Test Data 2024' on input >> nth=19
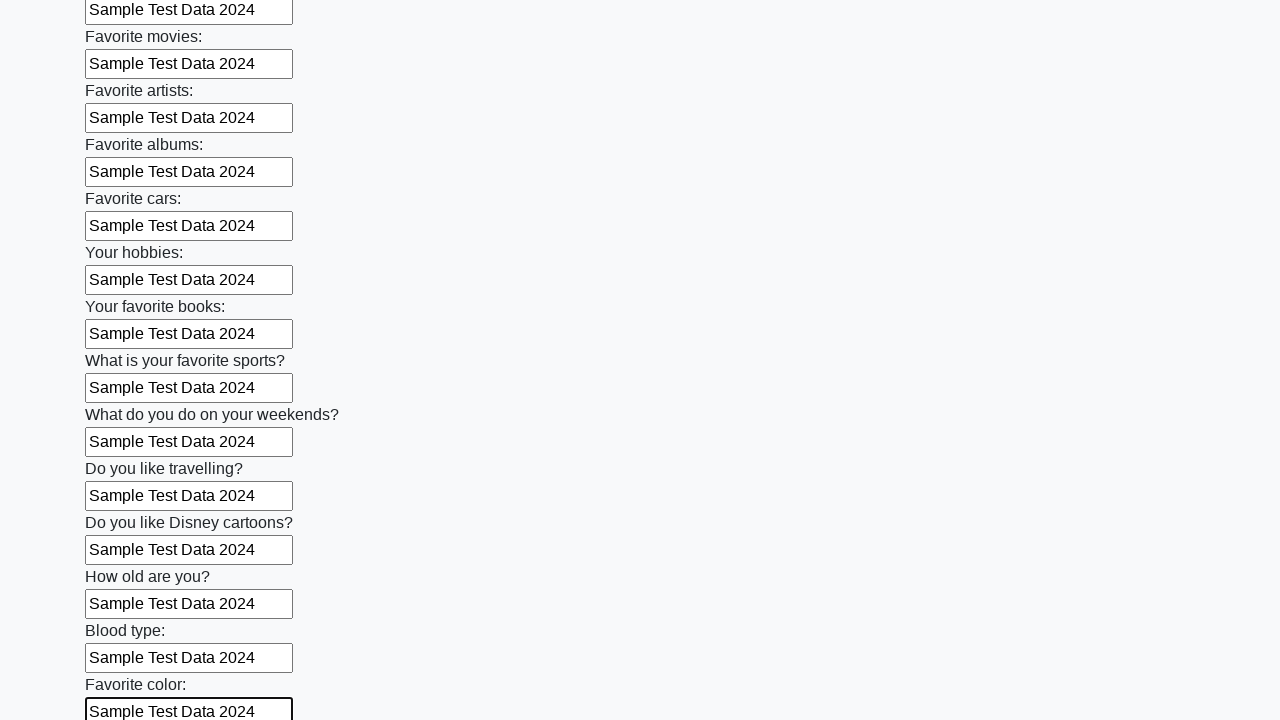

Filled input field with 'Sample Test Data 2024' on input >> nth=20
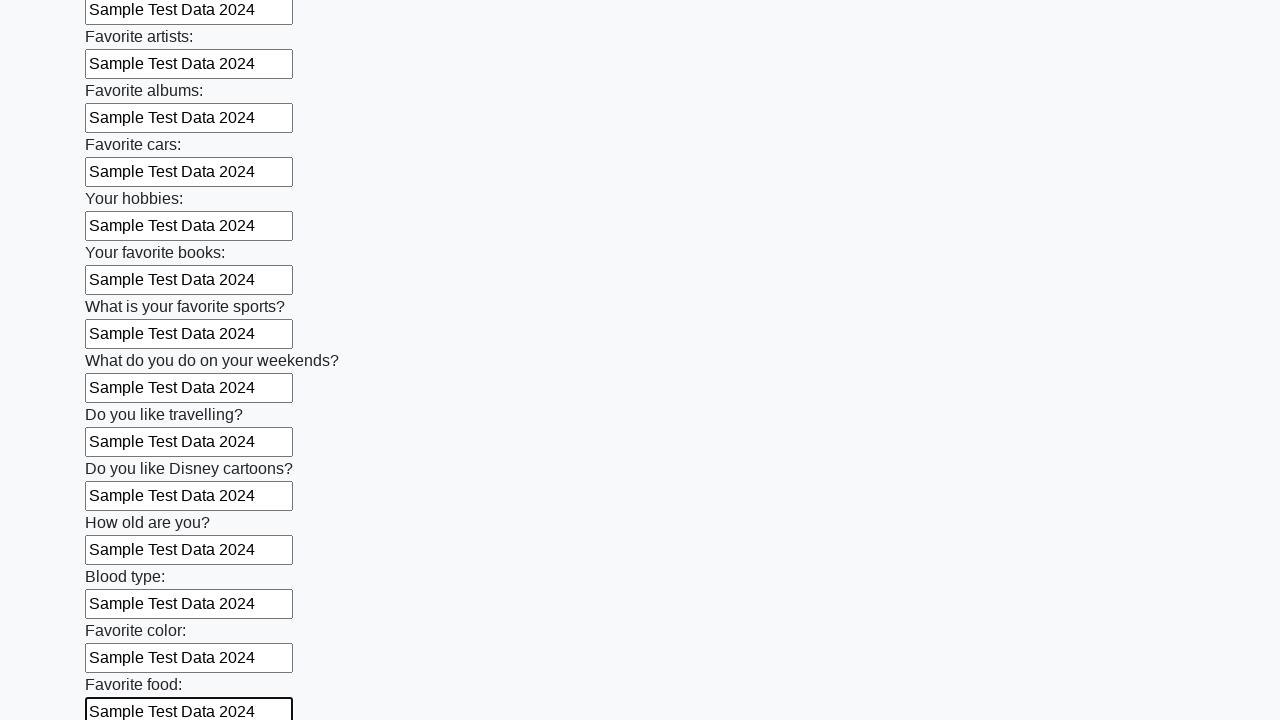

Filled input field with 'Sample Test Data 2024' on input >> nth=21
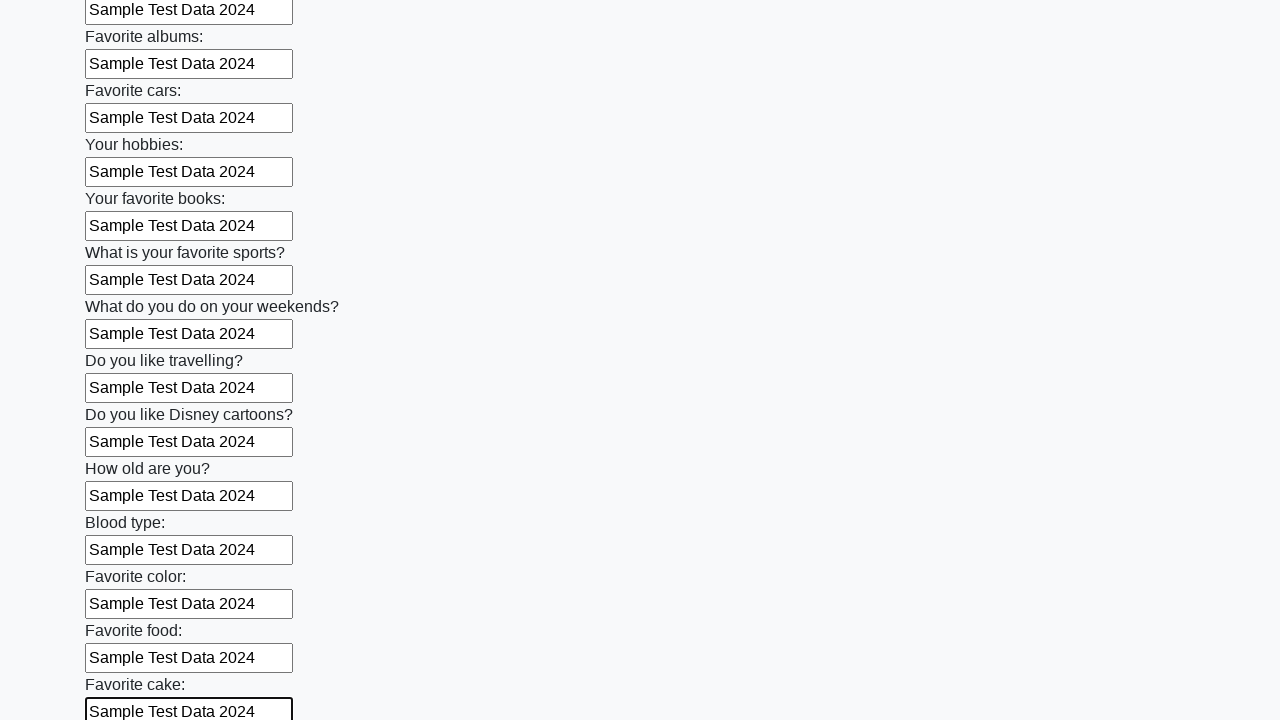

Filled input field with 'Sample Test Data 2024' on input >> nth=22
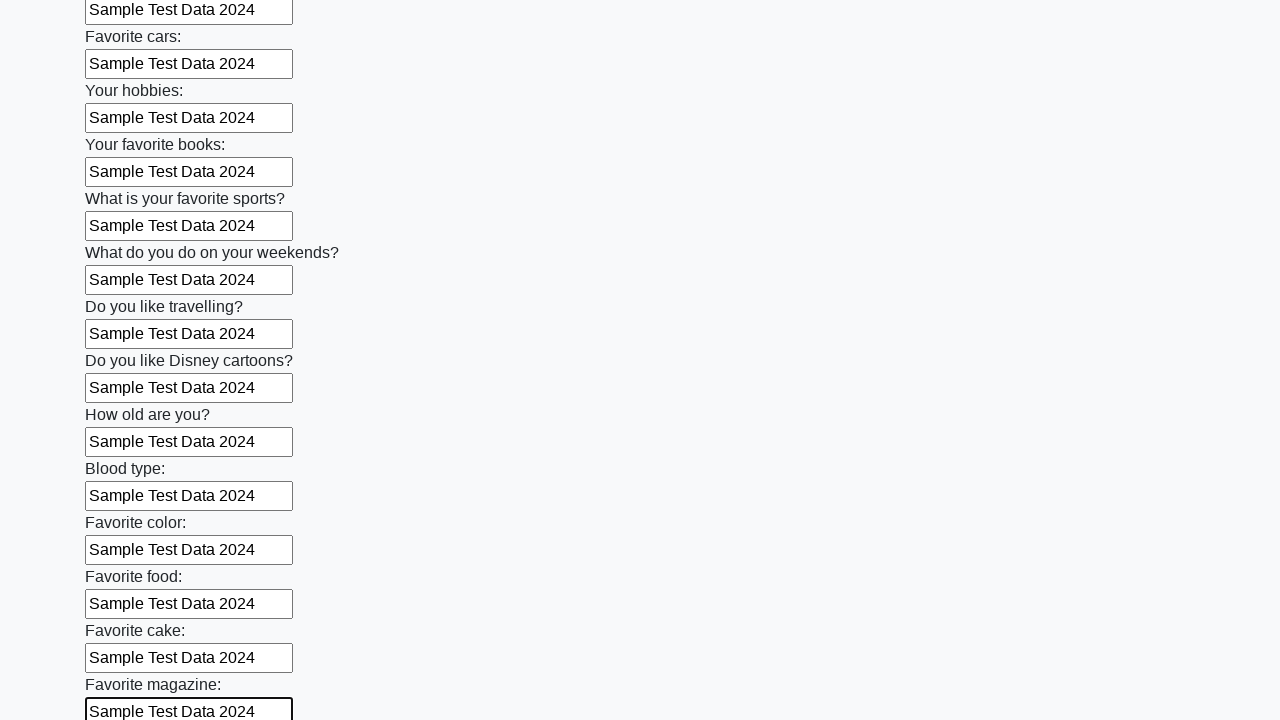

Filled input field with 'Sample Test Data 2024' on input >> nth=23
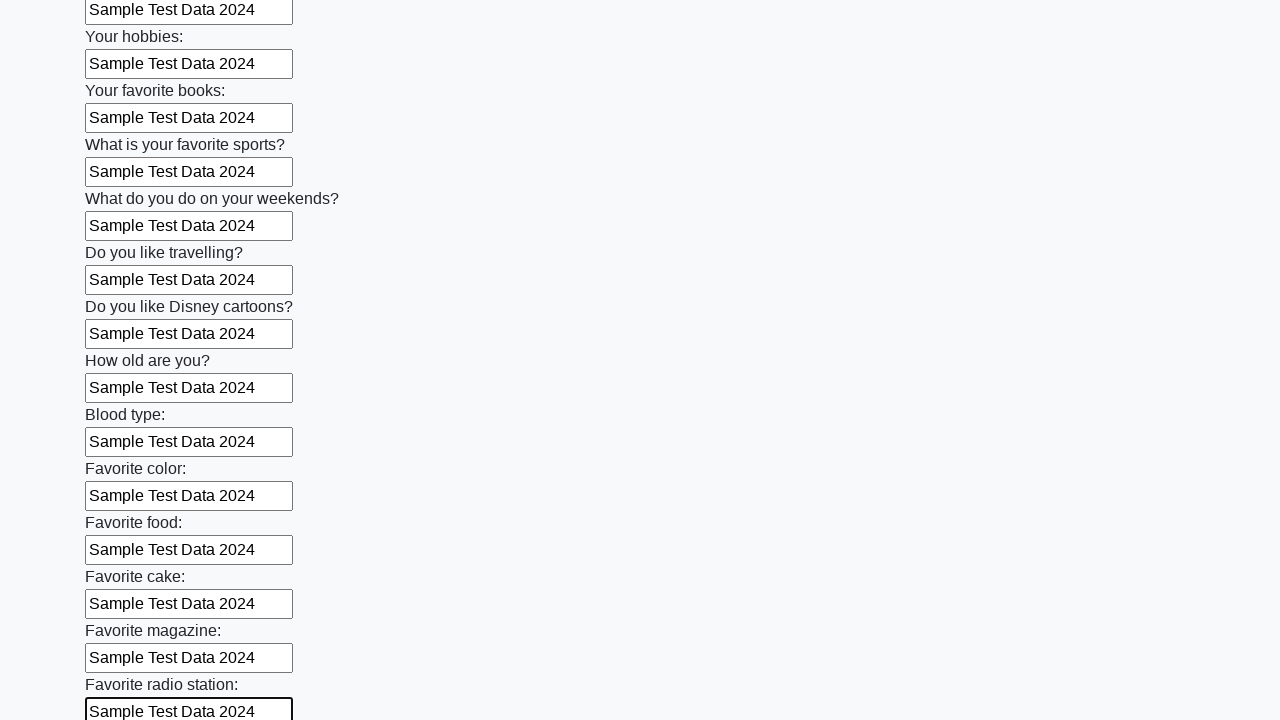

Filled input field with 'Sample Test Data 2024' on input >> nth=24
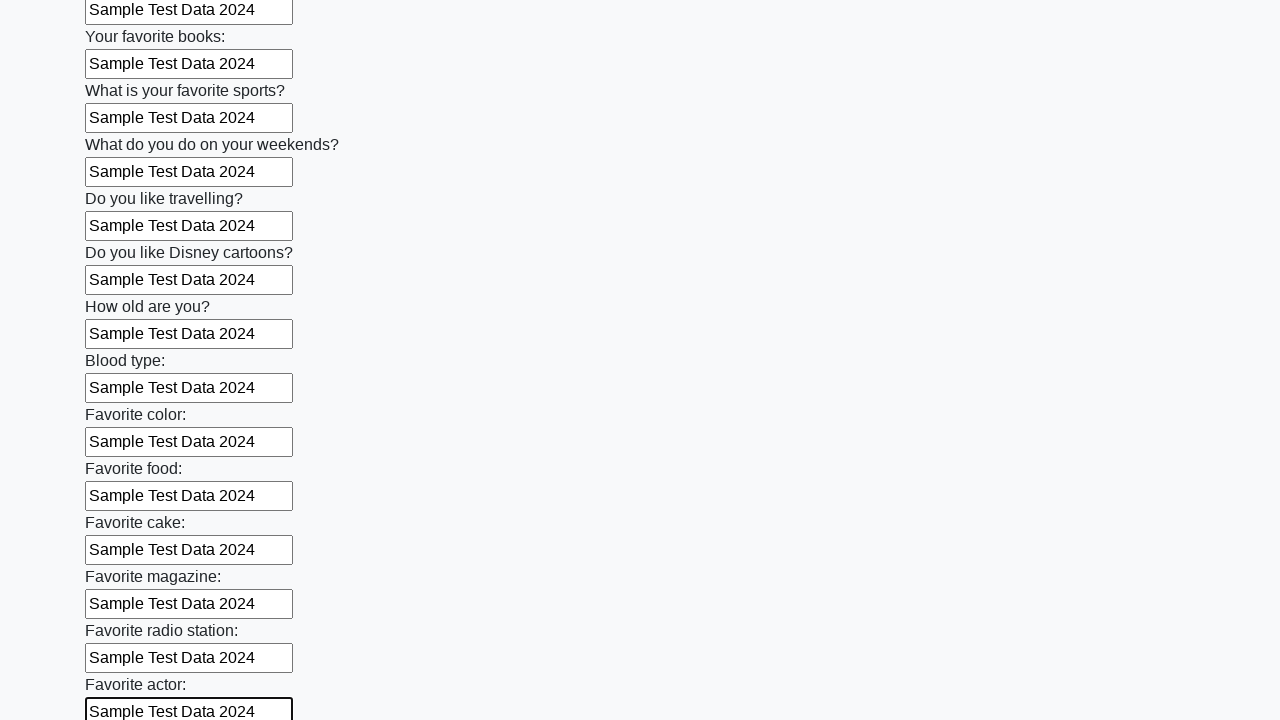

Filled input field with 'Sample Test Data 2024' on input >> nth=25
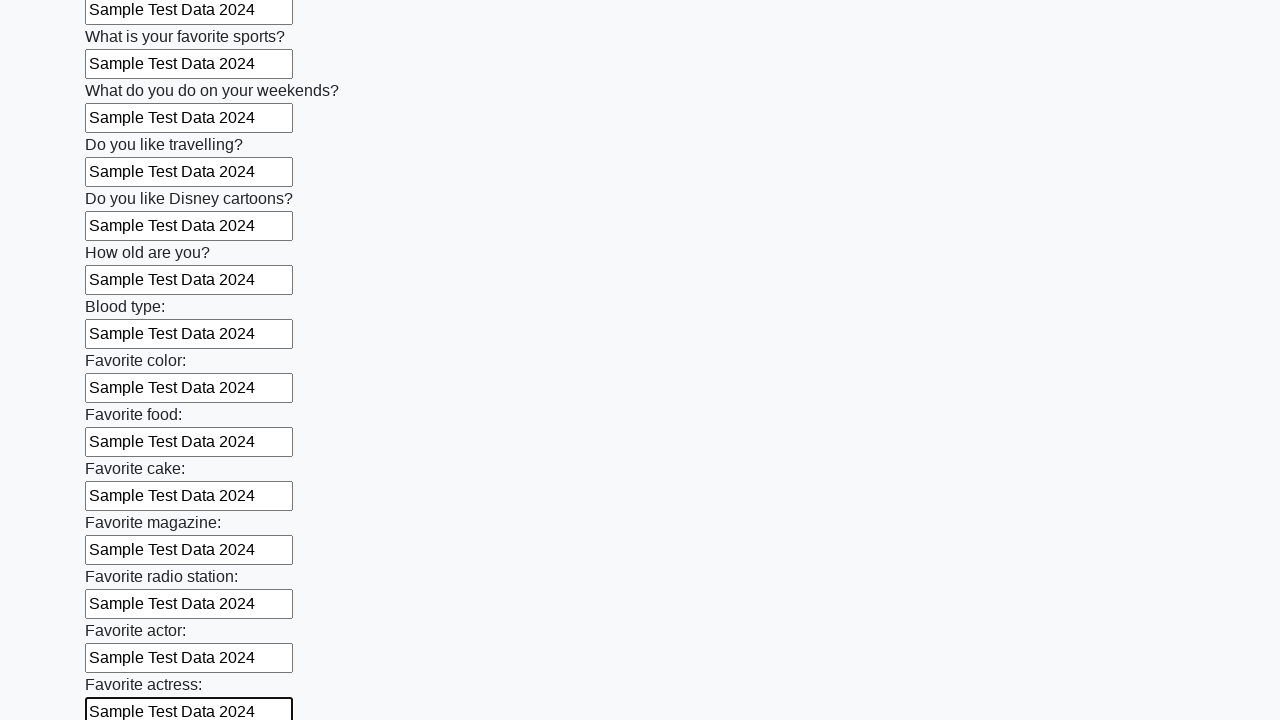

Filled input field with 'Sample Test Data 2024' on input >> nth=26
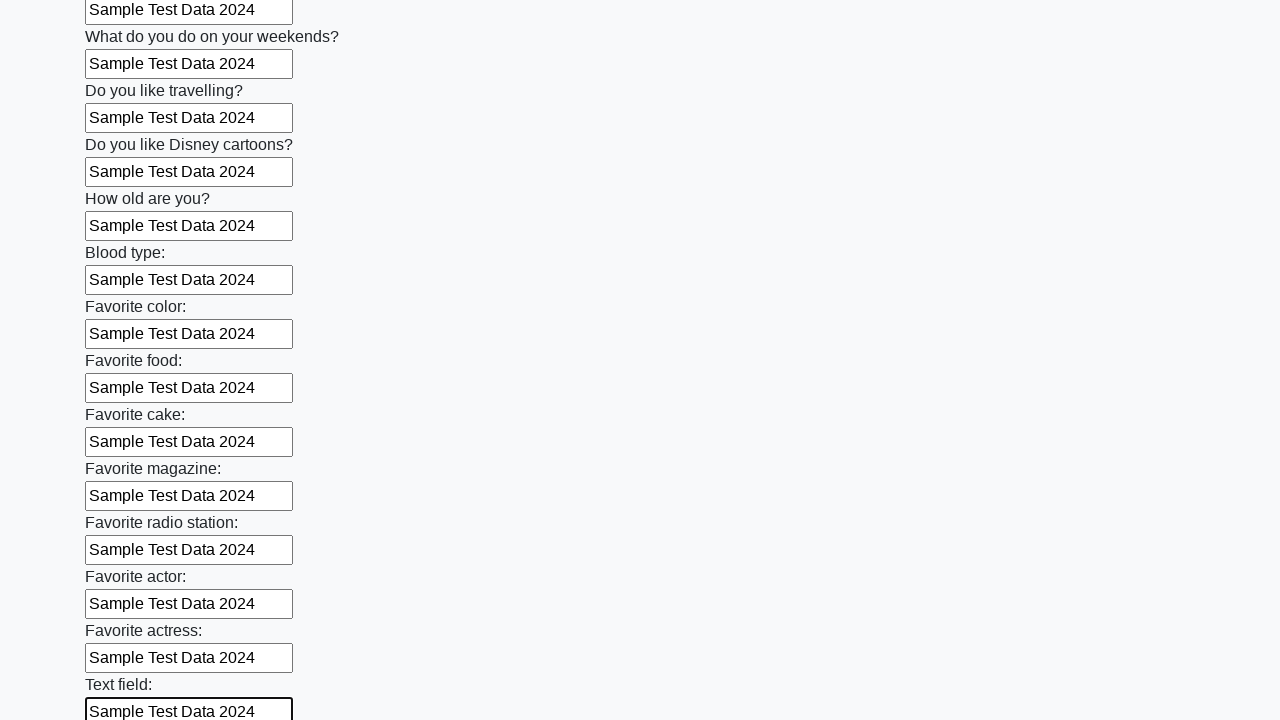

Filled input field with 'Sample Test Data 2024' on input >> nth=27
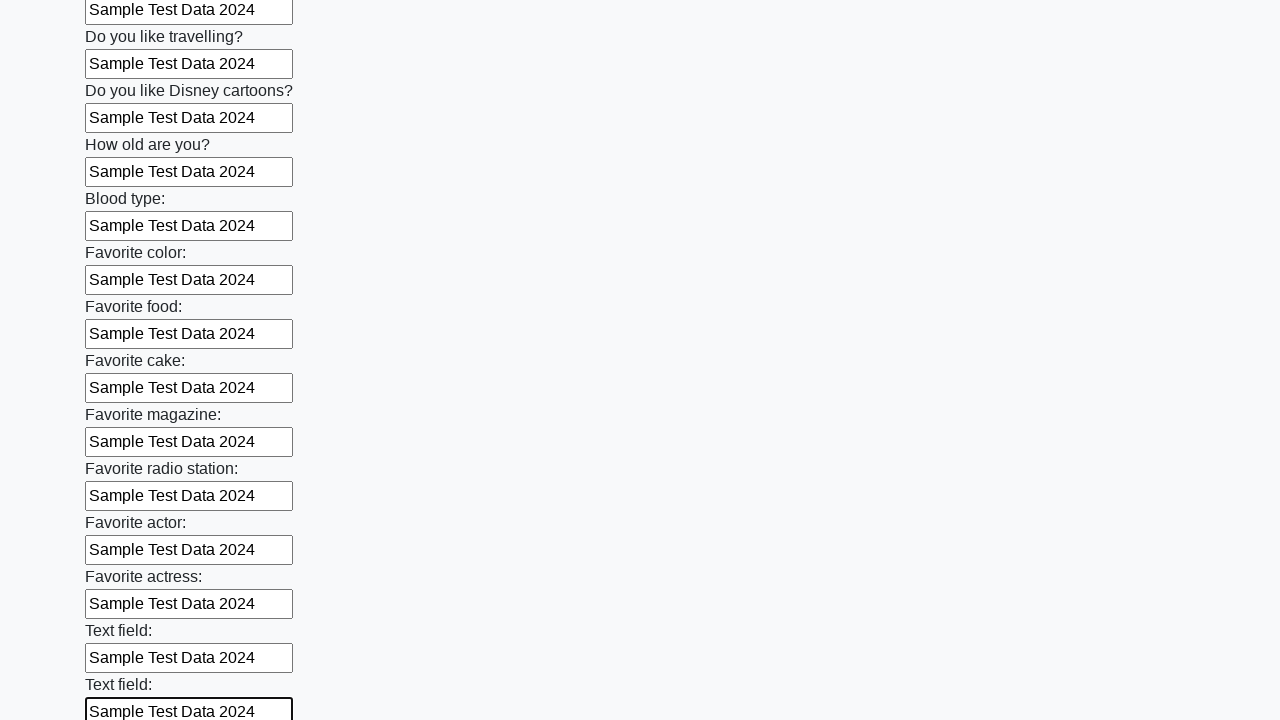

Filled input field with 'Sample Test Data 2024' on input >> nth=28
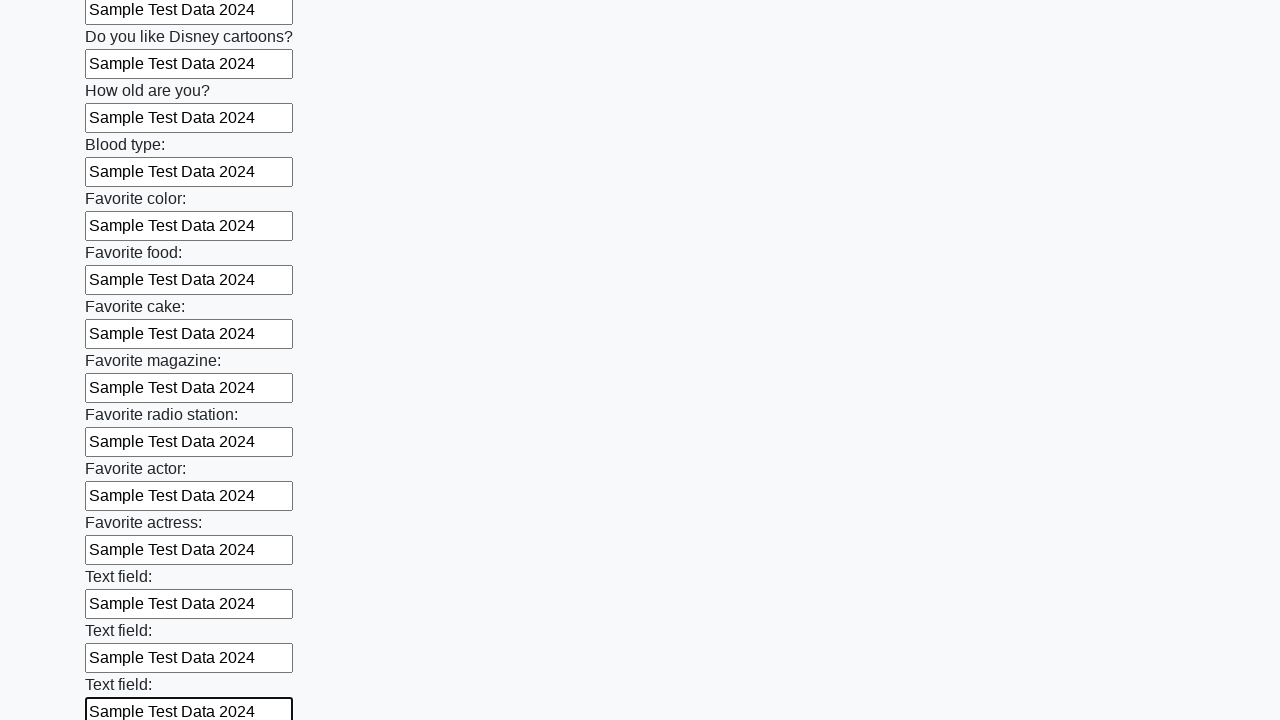

Filled input field with 'Sample Test Data 2024' on input >> nth=29
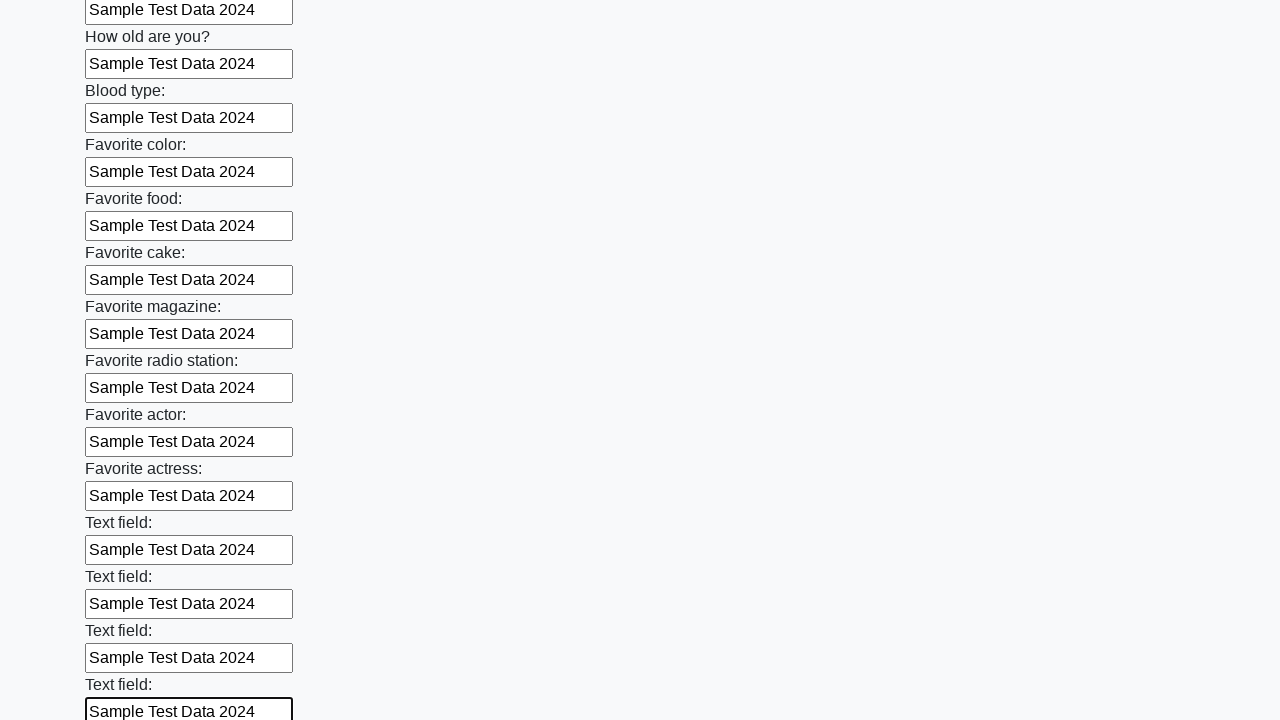

Filled input field with 'Sample Test Data 2024' on input >> nth=30
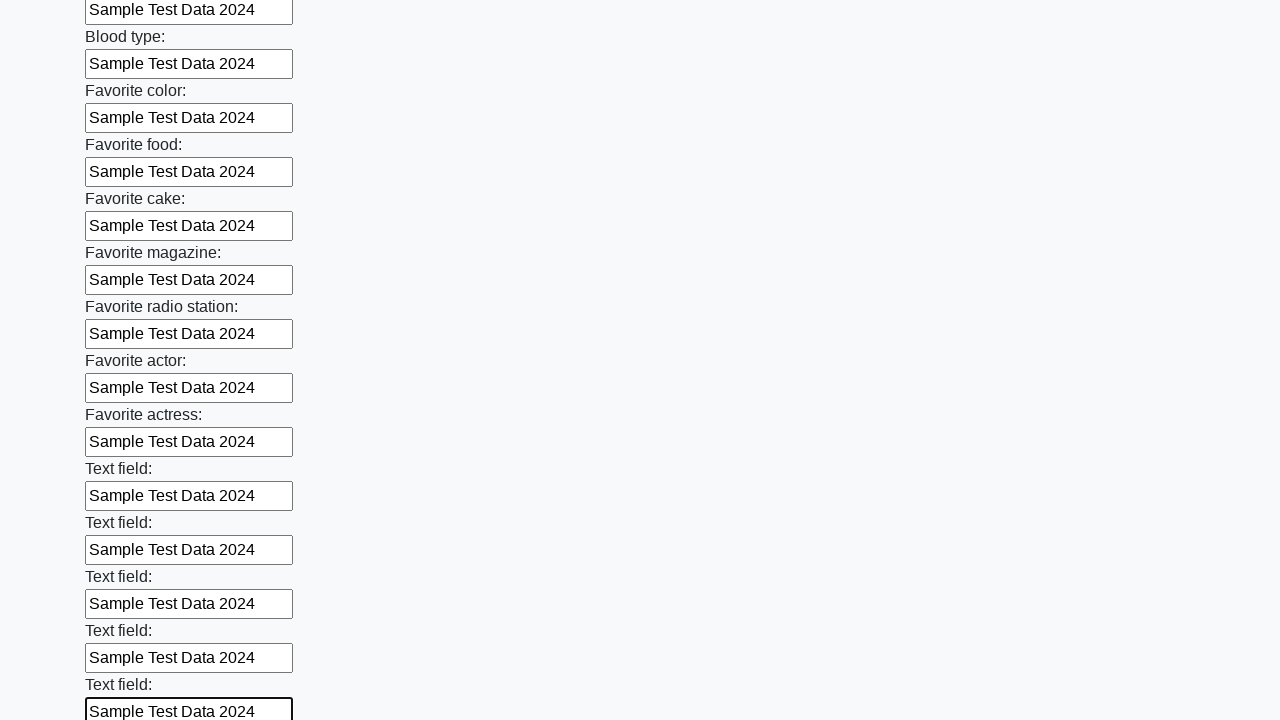

Filled input field with 'Sample Test Data 2024' on input >> nth=31
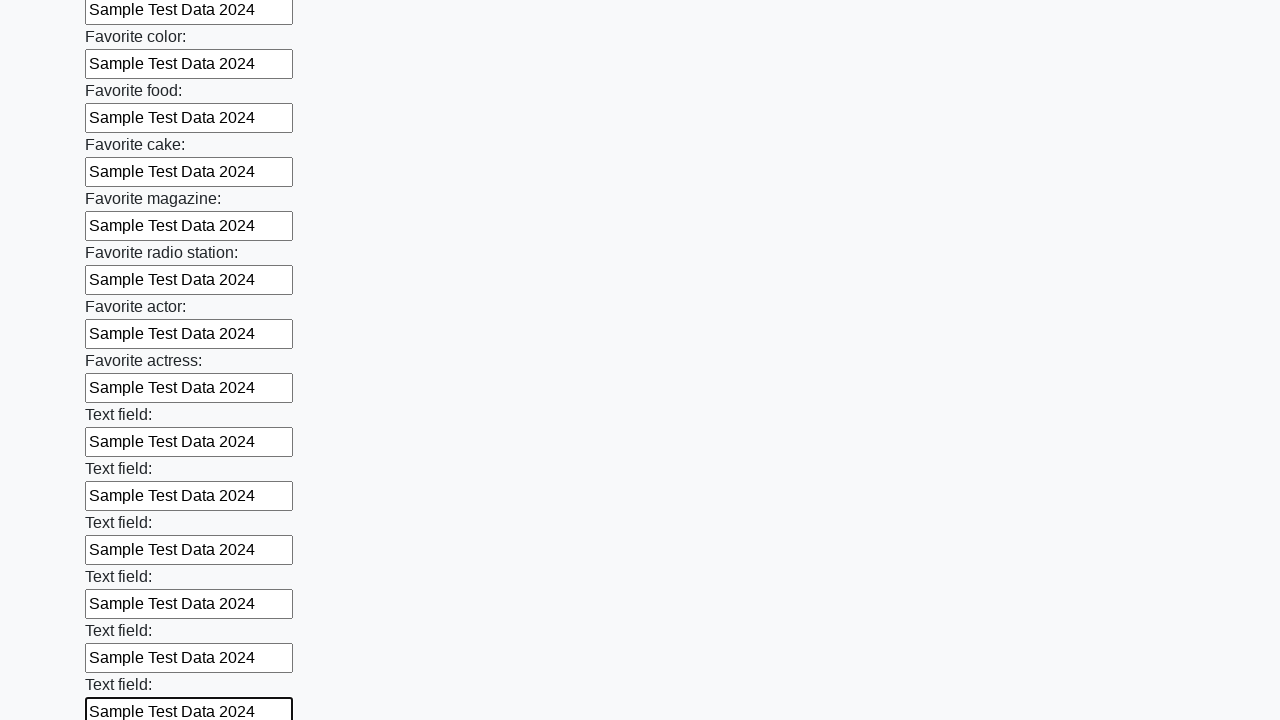

Filled input field with 'Sample Test Data 2024' on input >> nth=32
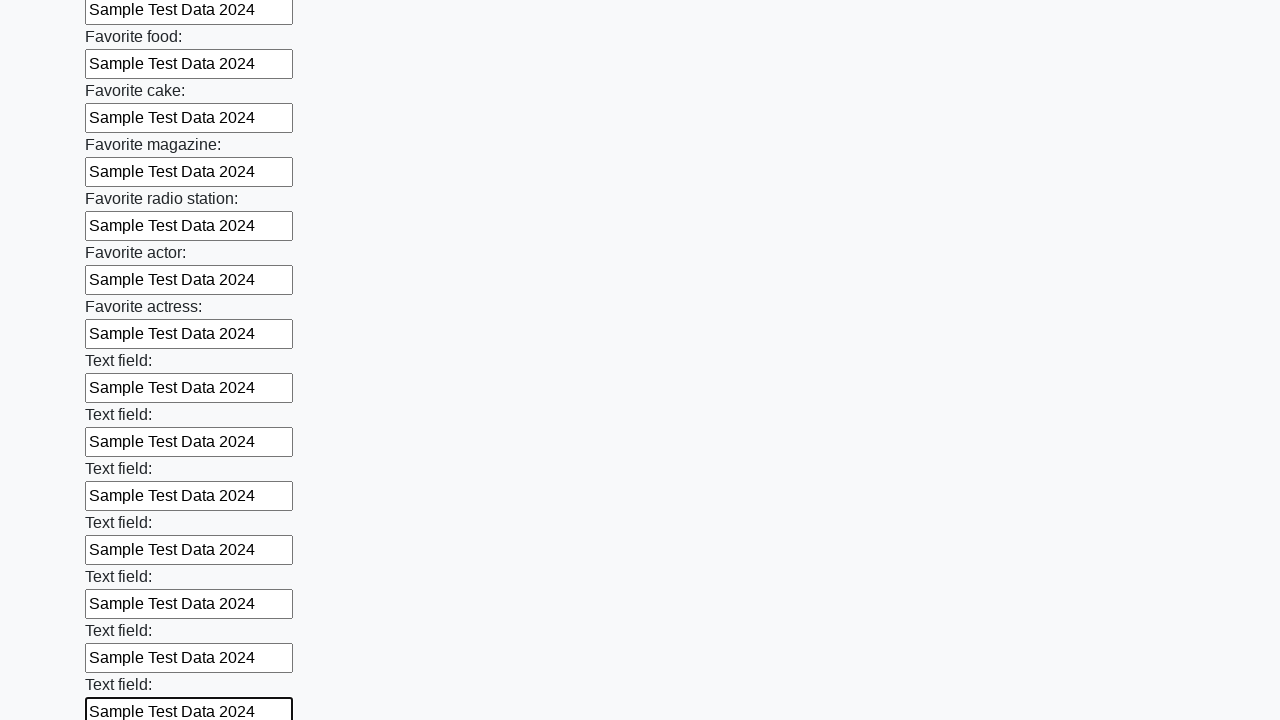

Filled input field with 'Sample Test Data 2024' on input >> nth=33
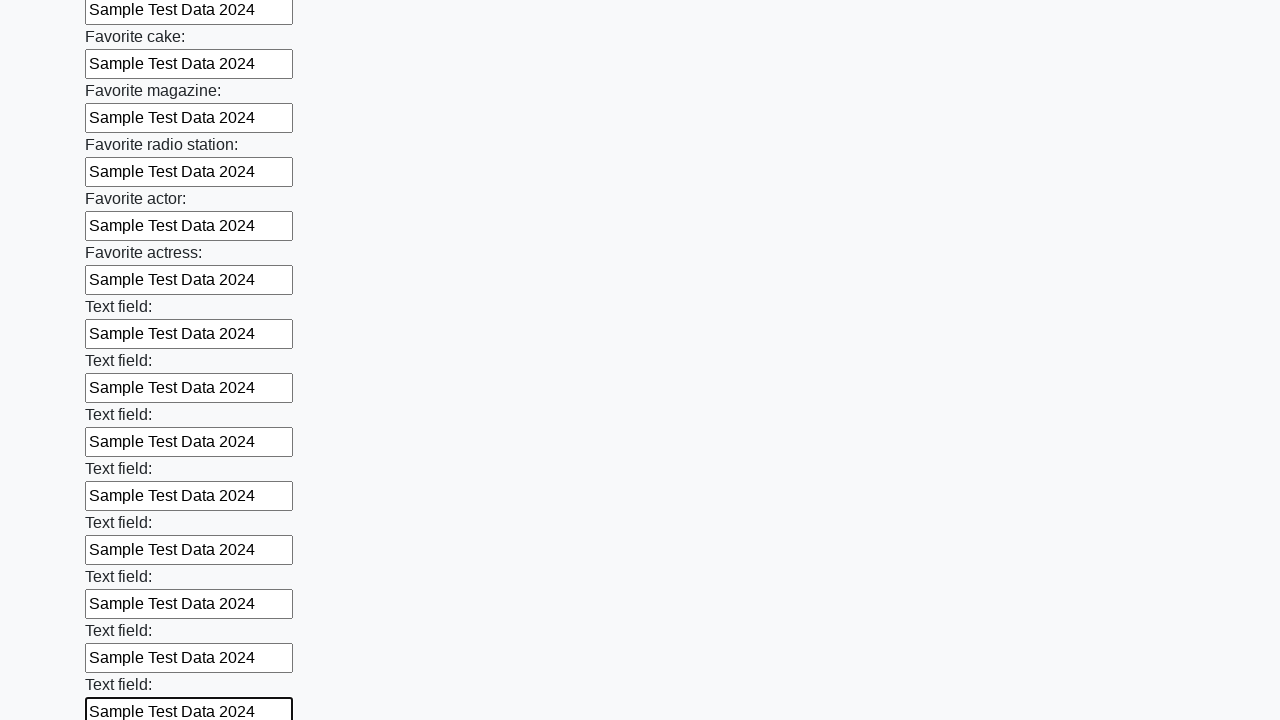

Filled input field with 'Sample Test Data 2024' on input >> nth=34
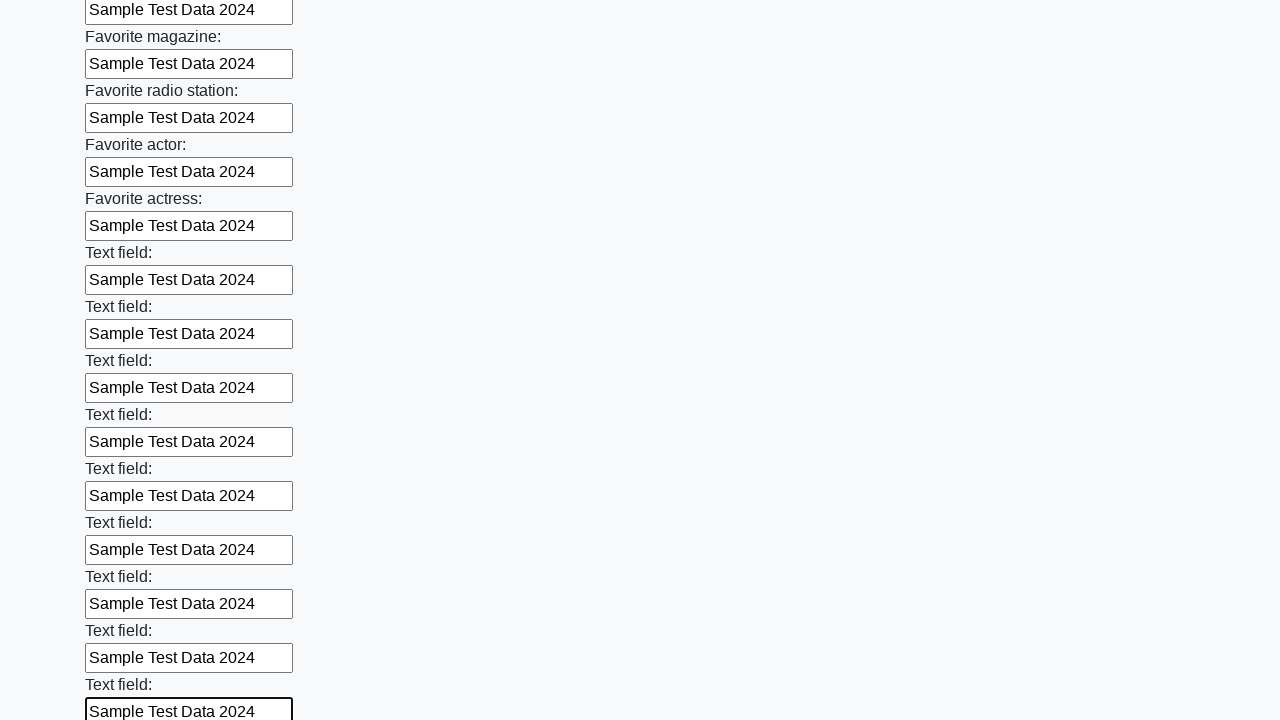

Filled input field with 'Sample Test Data 2024' on input >> nth=35
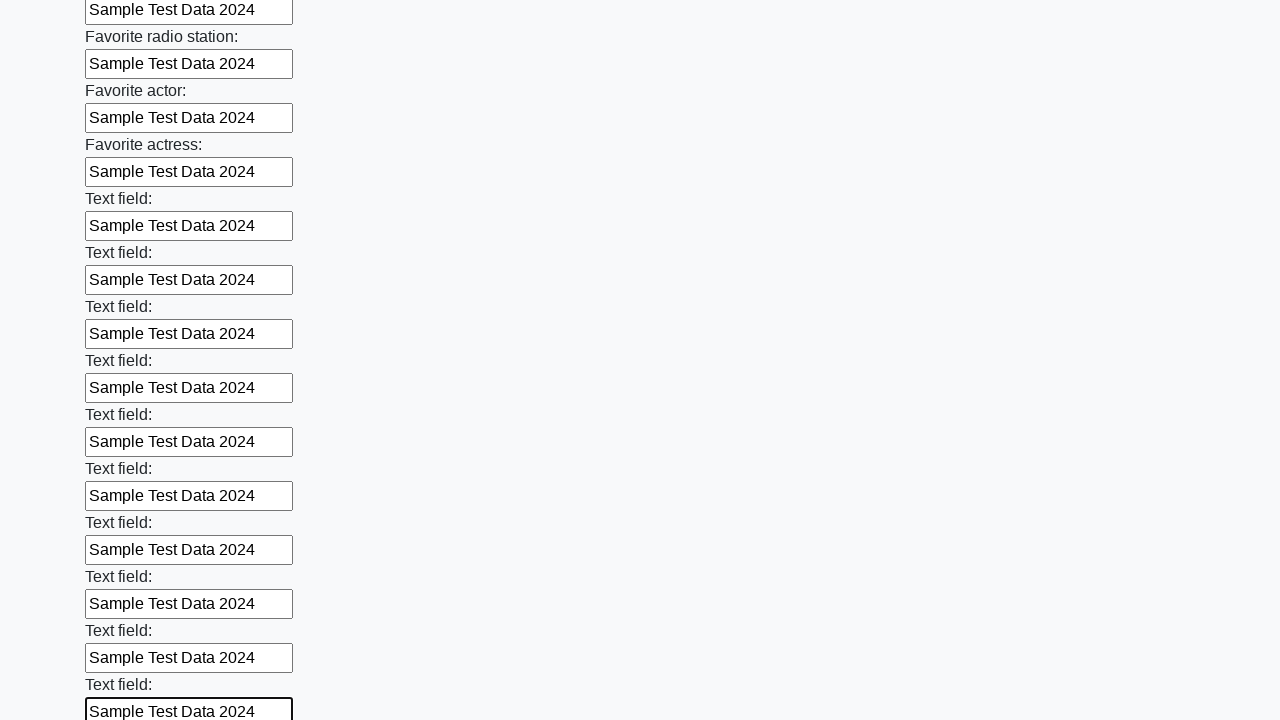

Filled input field with 'Sample Test Data 2024' on input >> nth=36
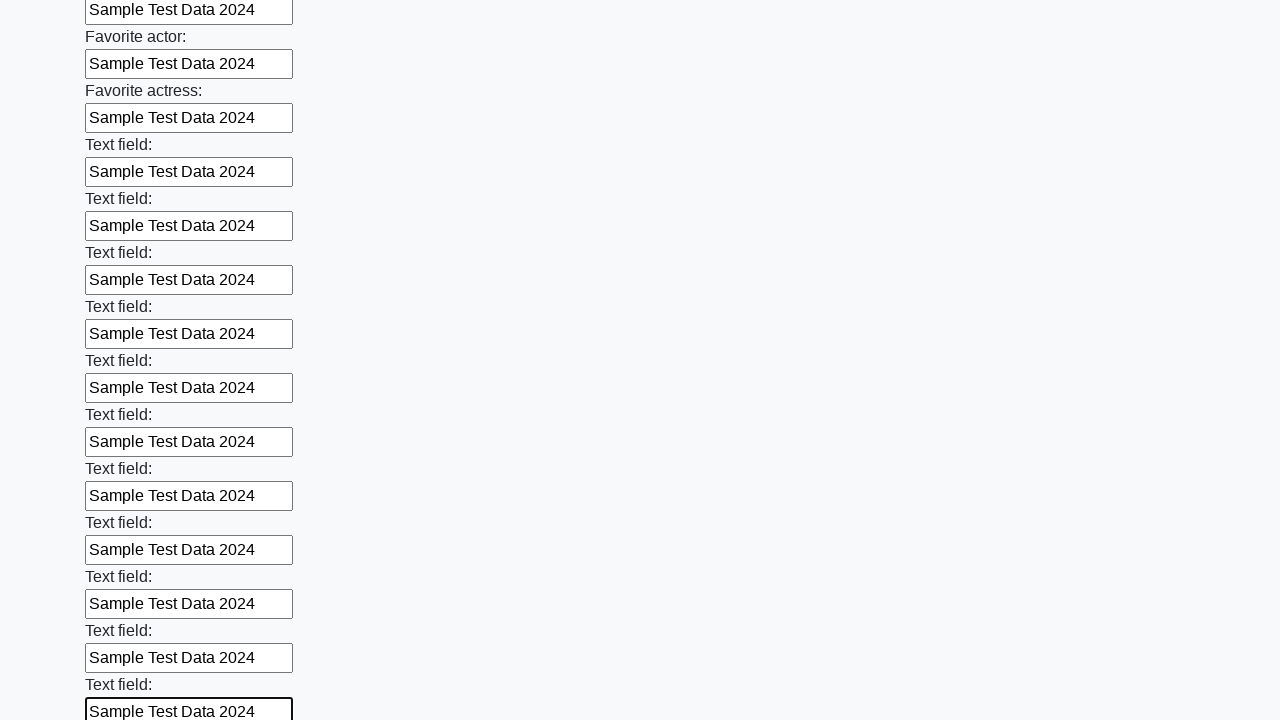

Filled input field with 'Sample Test Data 2024' on input >> nth=37
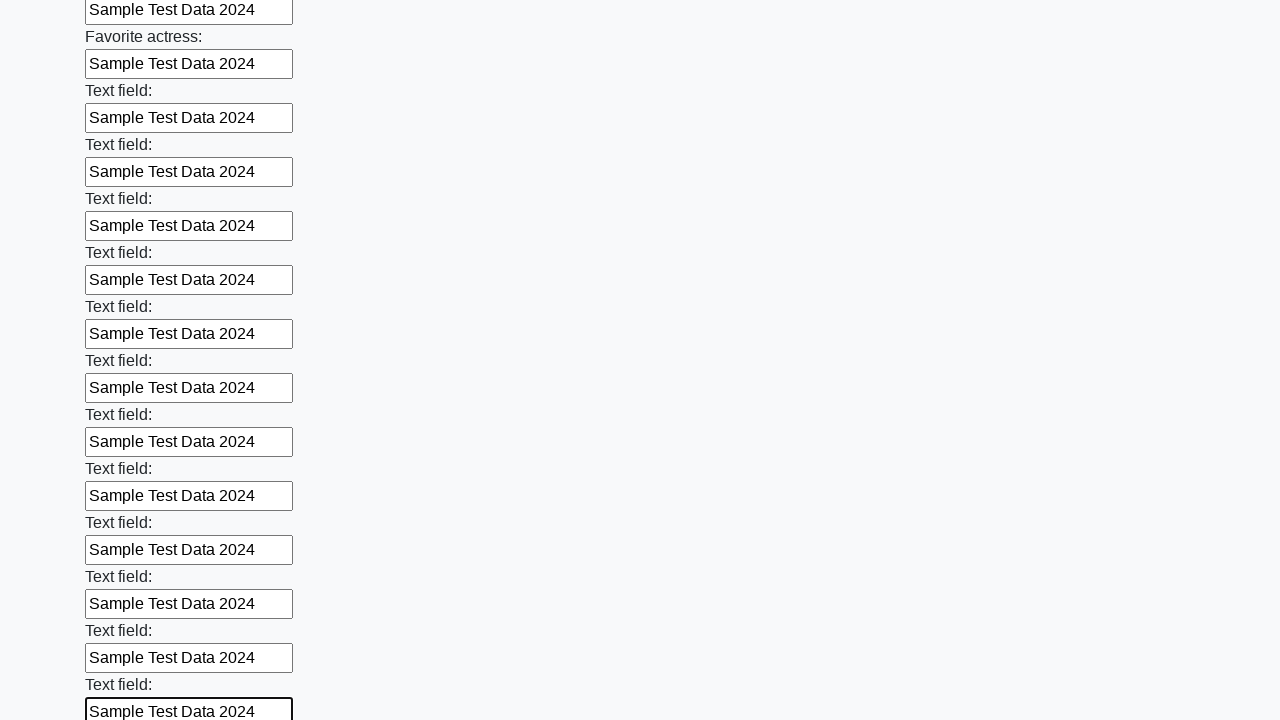

Filled input field with 'Sample Test Data 2024' on input >> nth=38
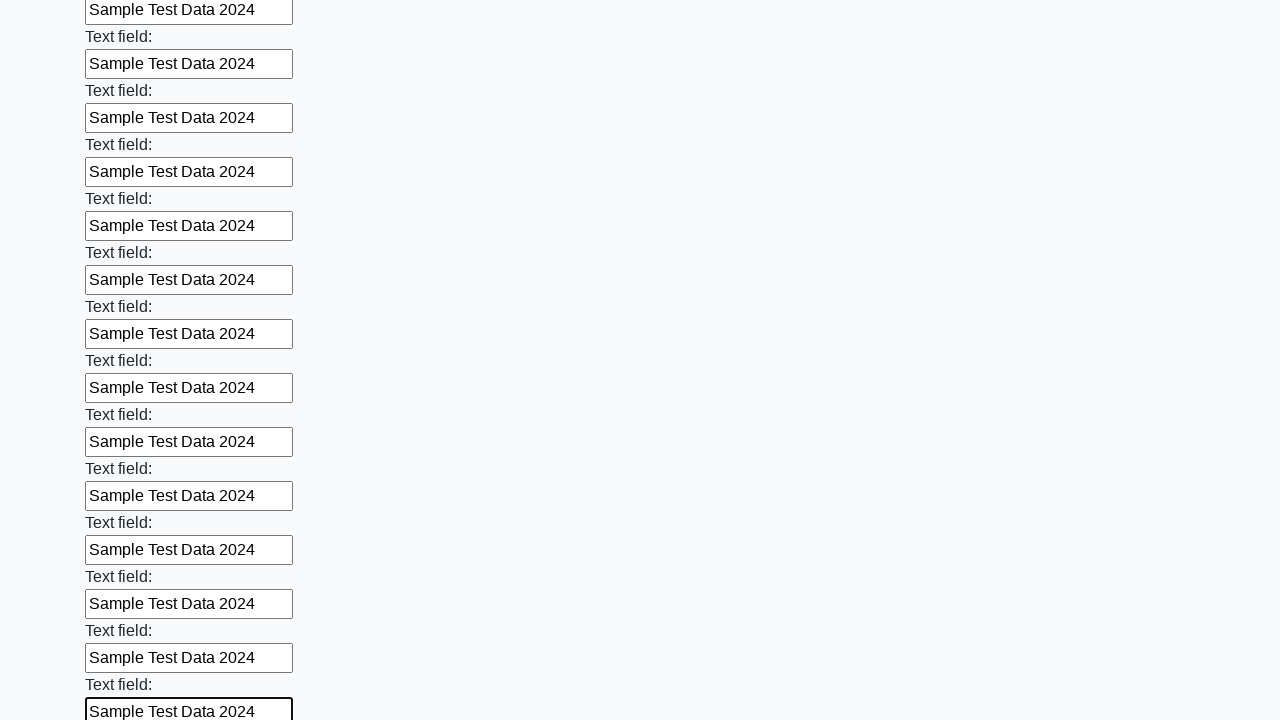

Filled input field with 'Sample Test Data 2024' on input >> nth=39
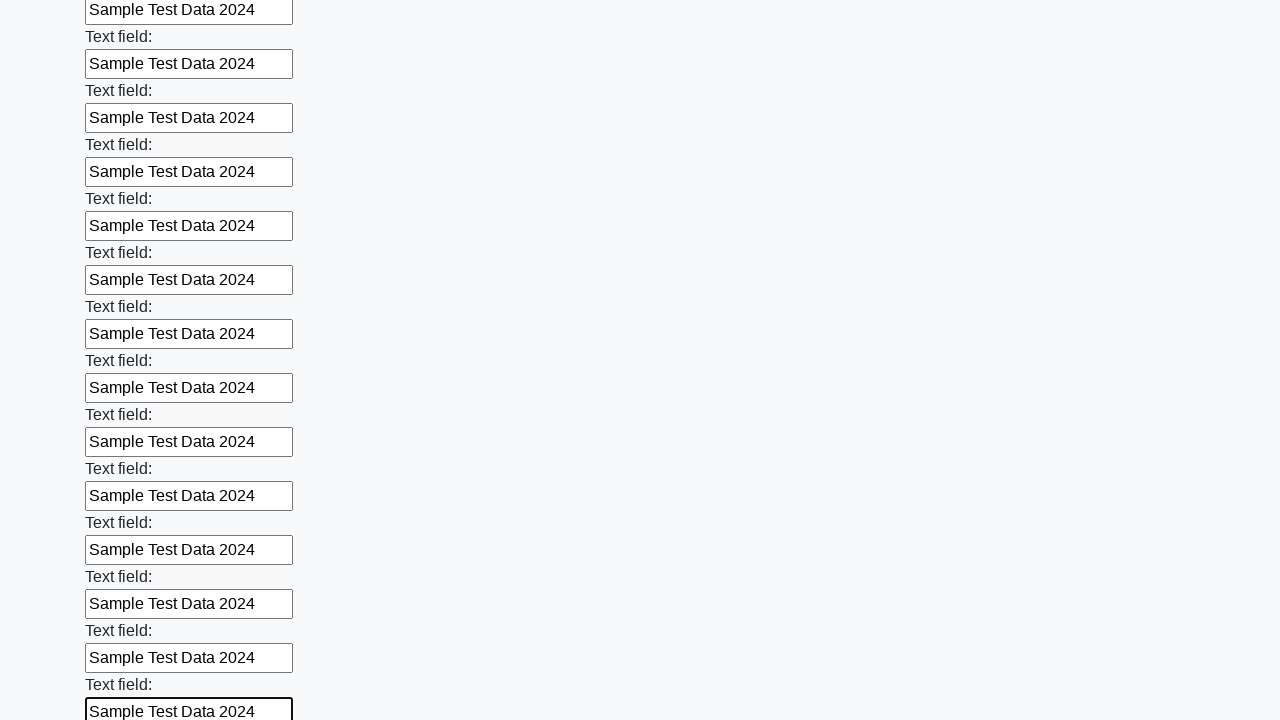

Filled input field with 'Sample Test Data 2024' on input >> nth=40
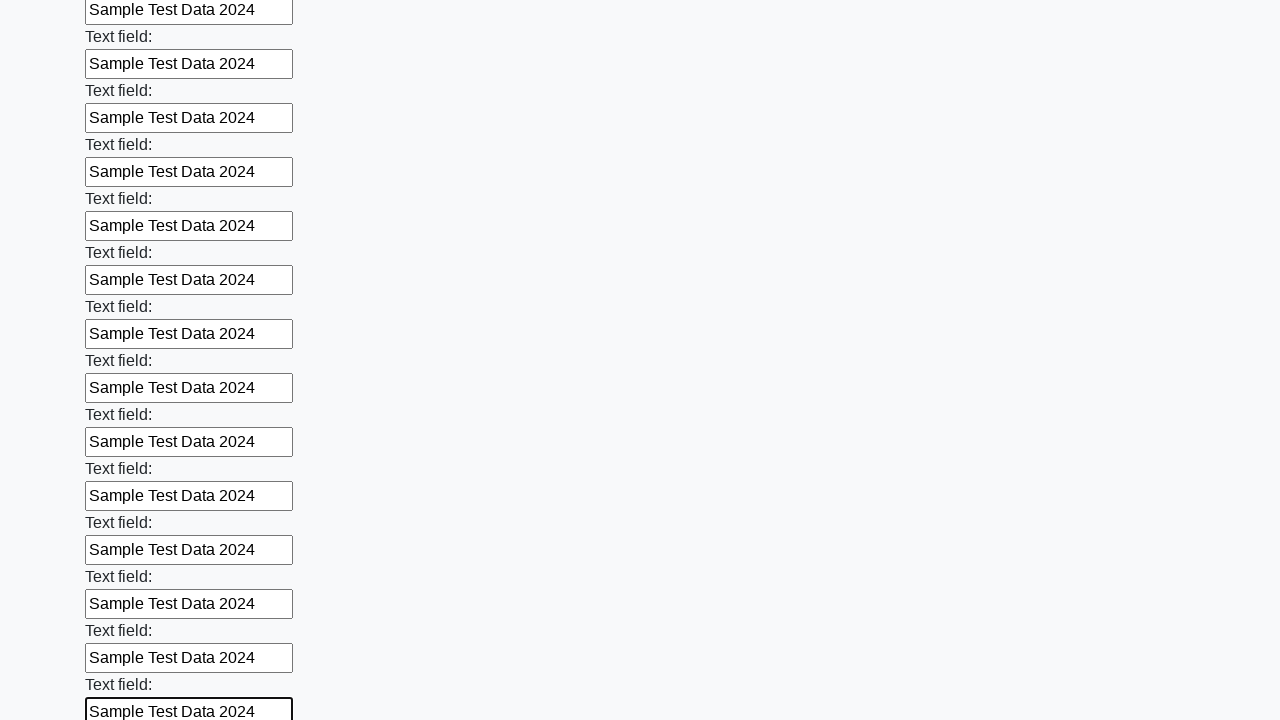

Filled input field with 'Sample Test Data 2024' on input >> nth=41
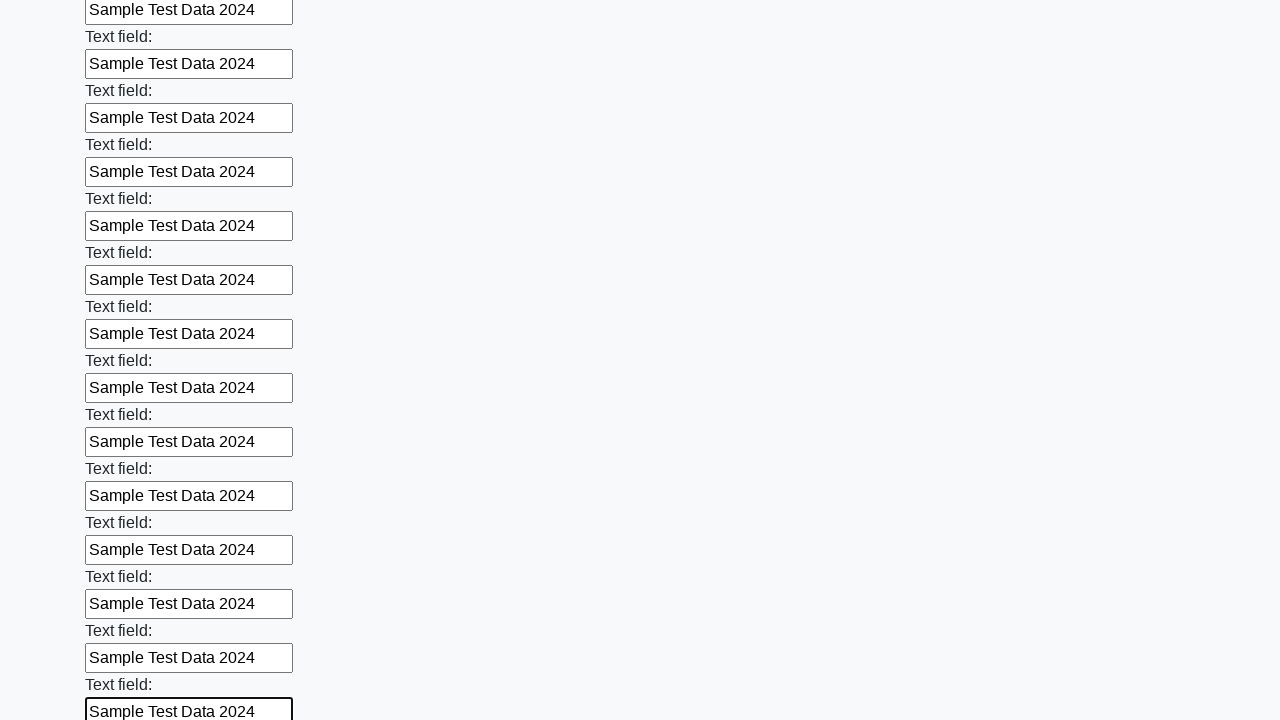

Filled input field with 'Sample Test Data 2024' on input >> nth=42
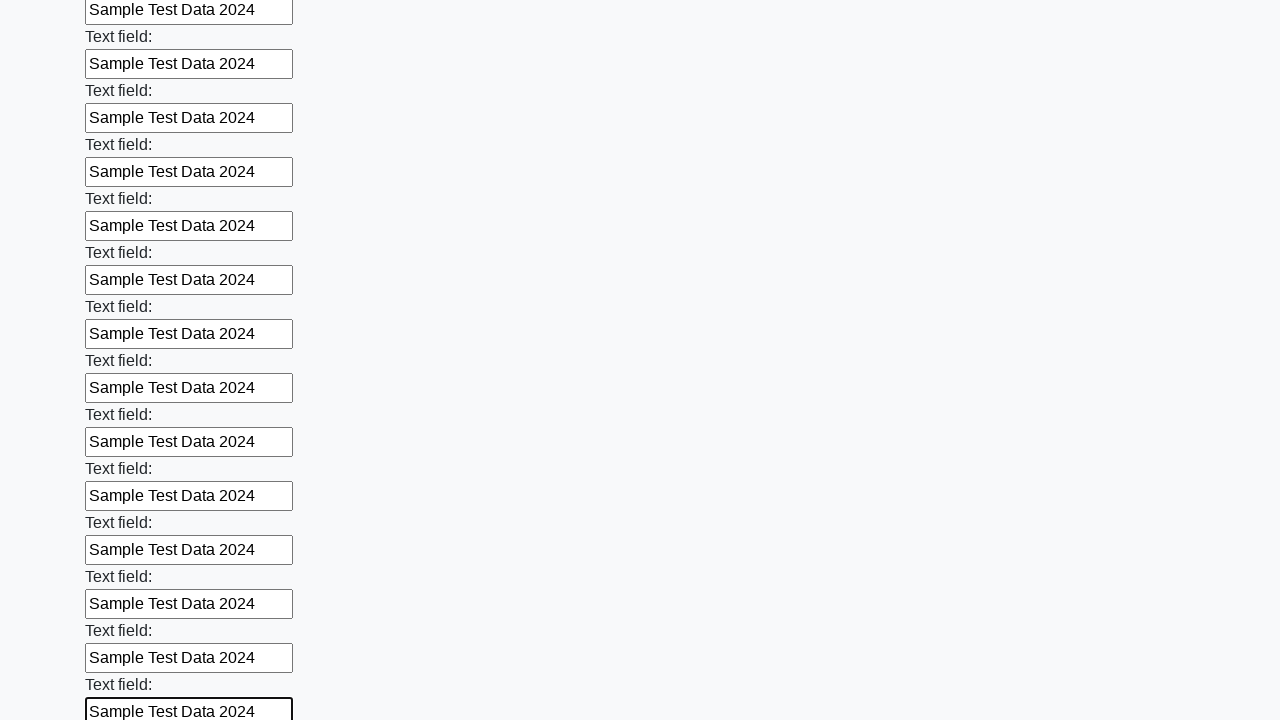

Filled input field with 'Sample Test Data 2024' on input >> nth=43
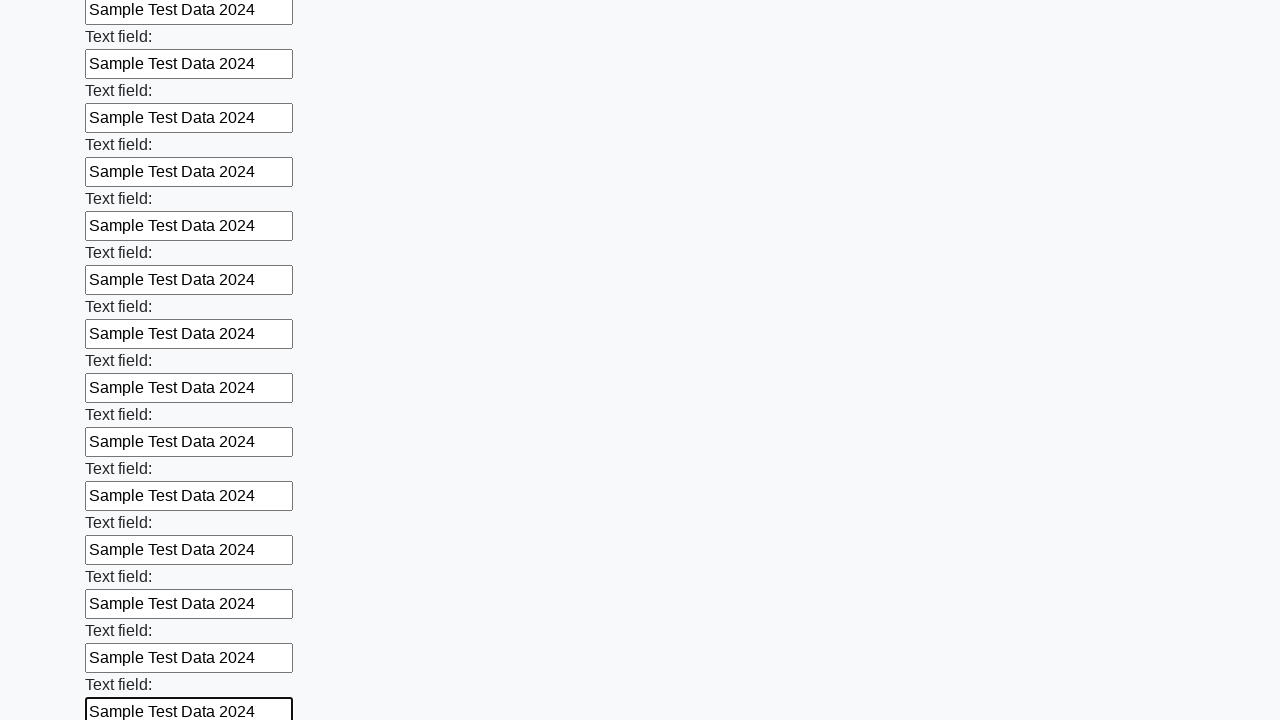

Filled input field with 'Sample Test Data 2024' on input >> nth=44
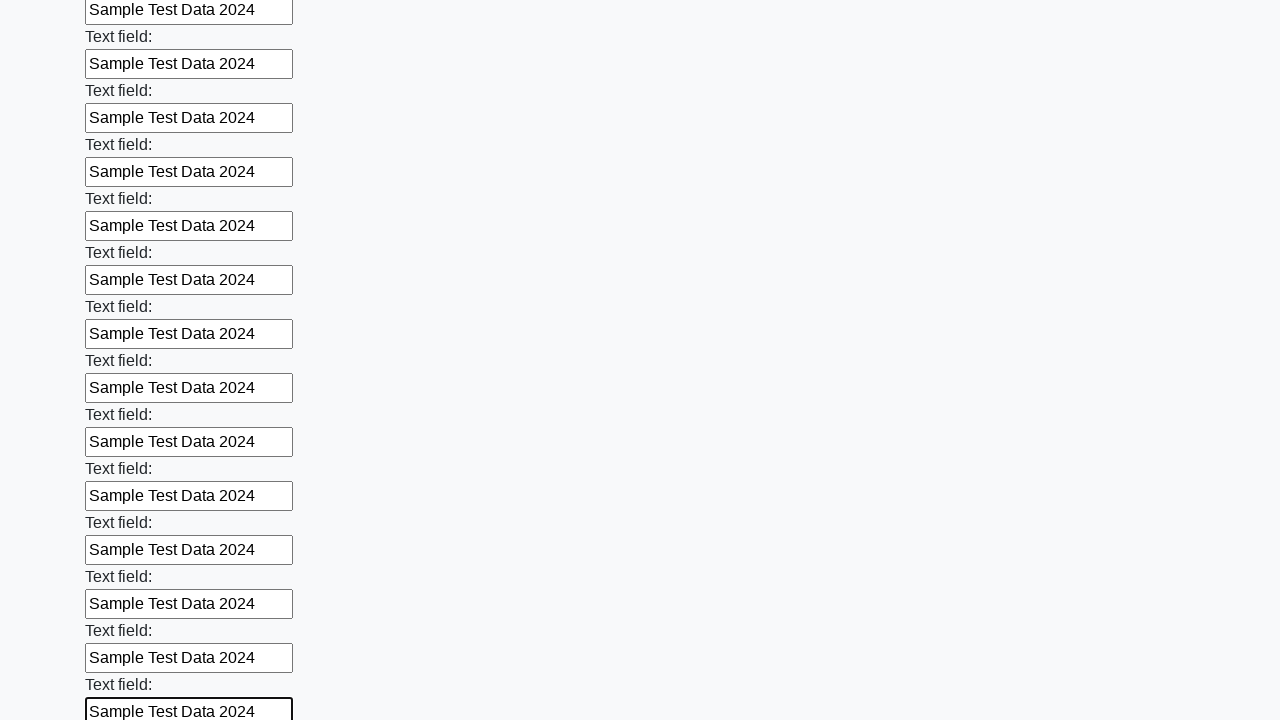

Filled input field with 'Sample Test Data 2024' on input >> nth=45
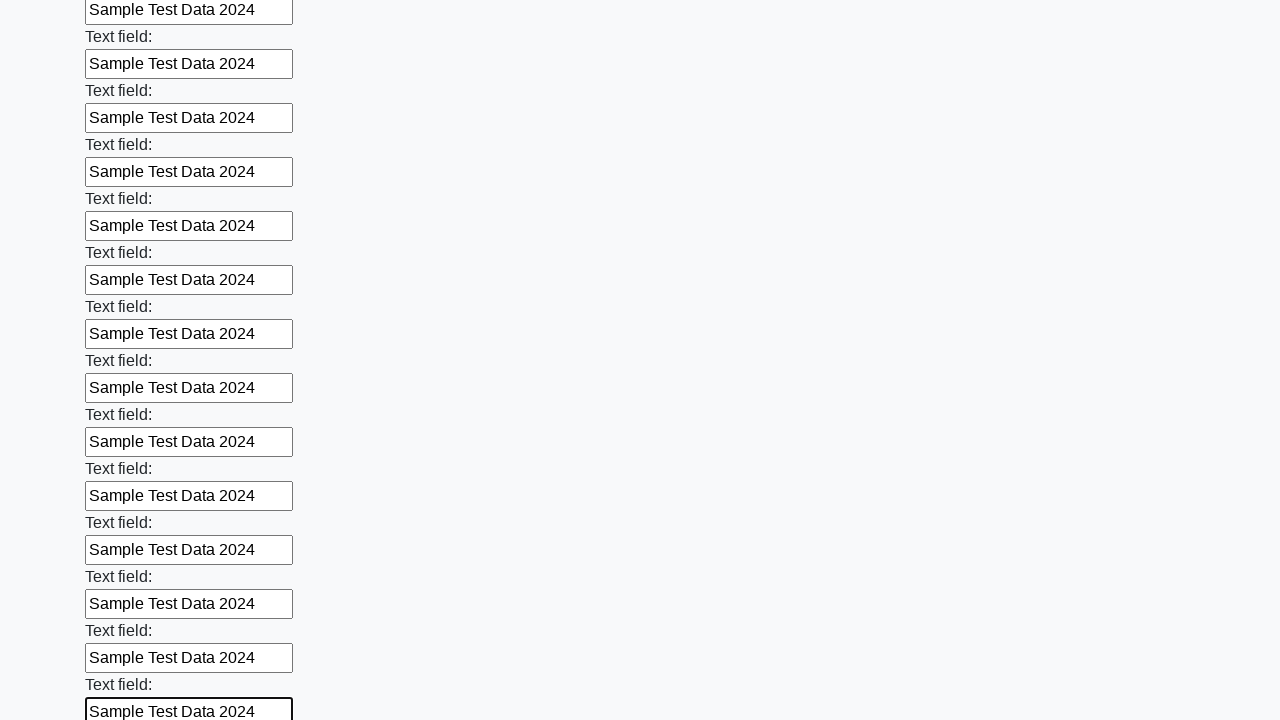

Filled input field with 'Sample Test Data 2024' on input >> nth=46
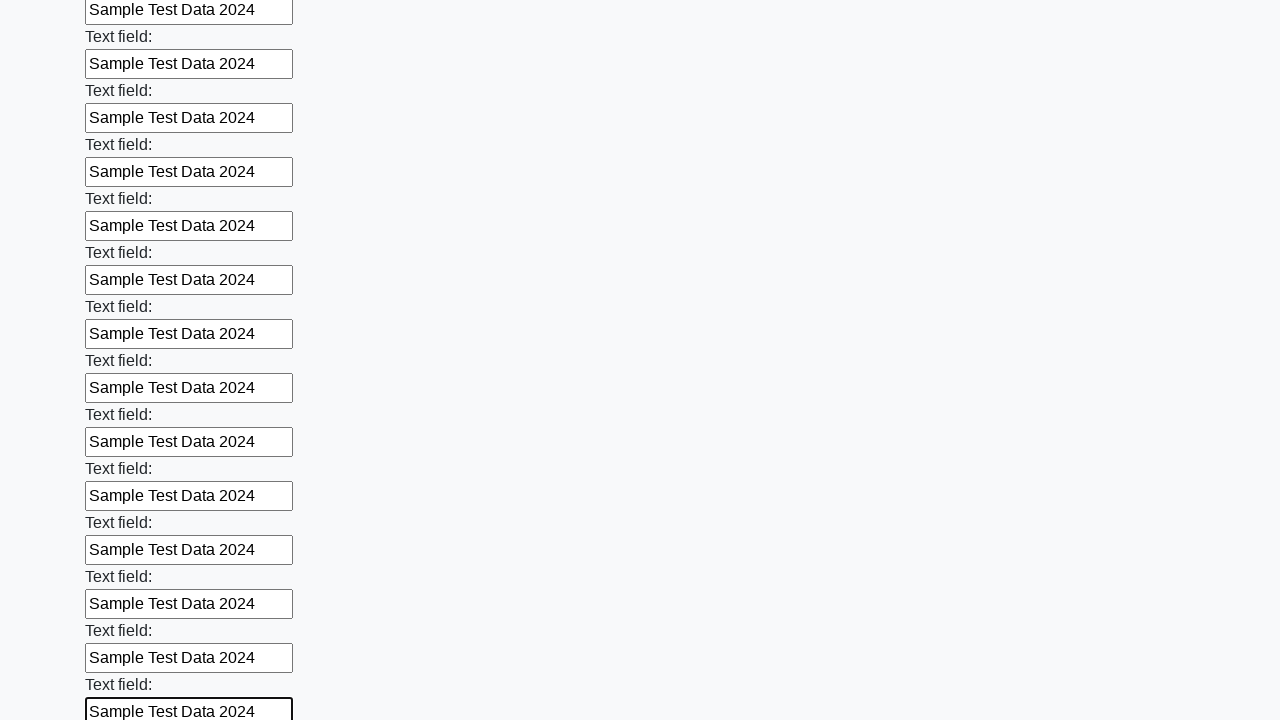

Filled input field with 'Sample Test Data 2024' on input >> nth=47
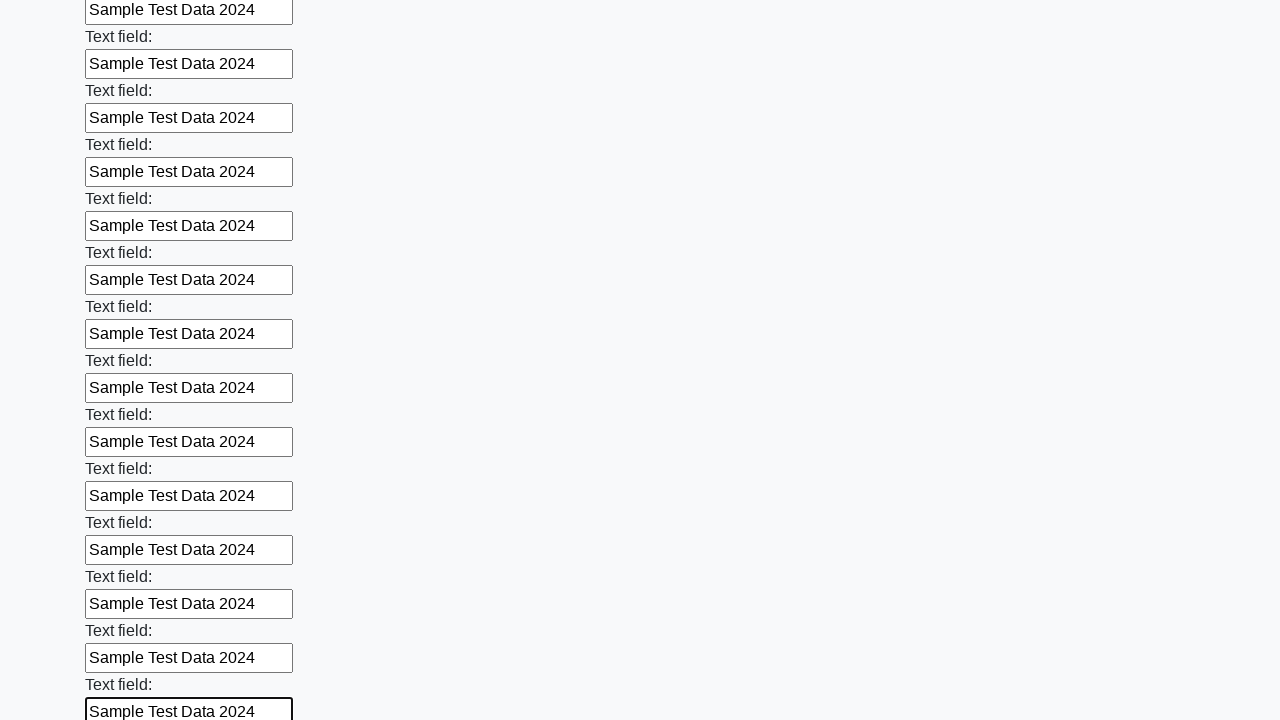

Filled input field with 'Sample Test Data 2024' on input >> nth=48
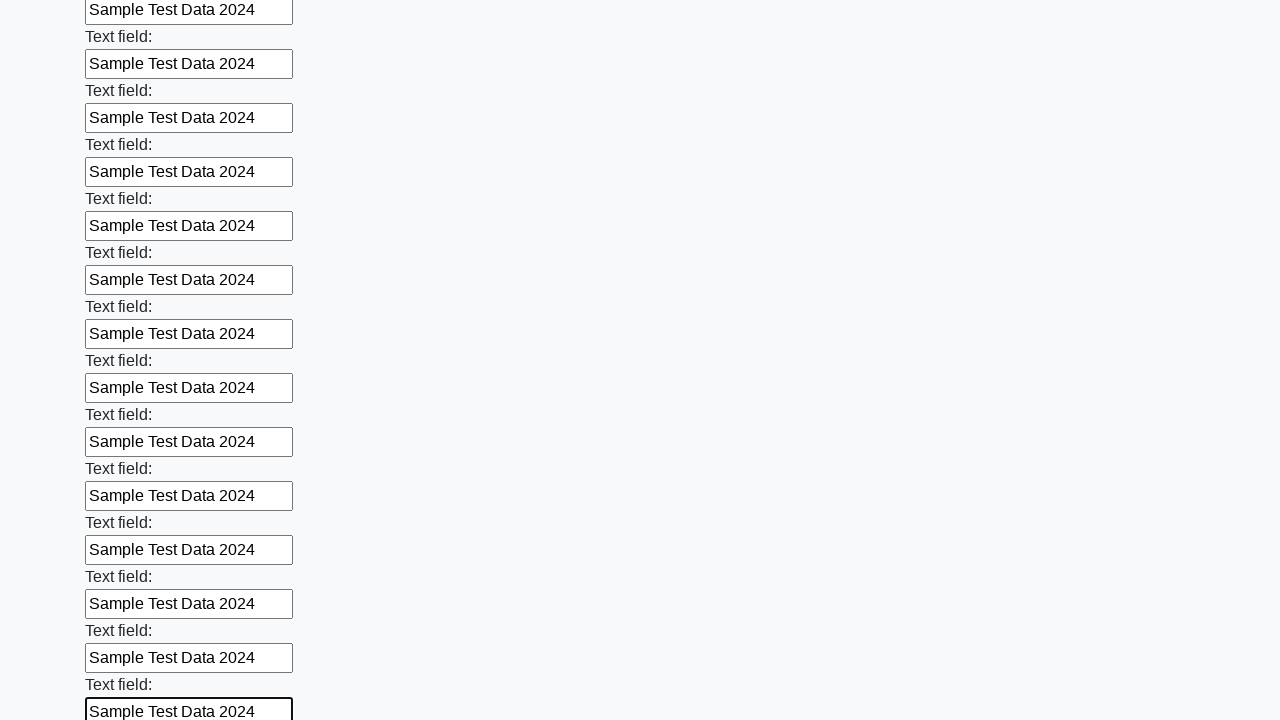

Filled input field with 'Sample Test Data 2024' on input >> nth=49
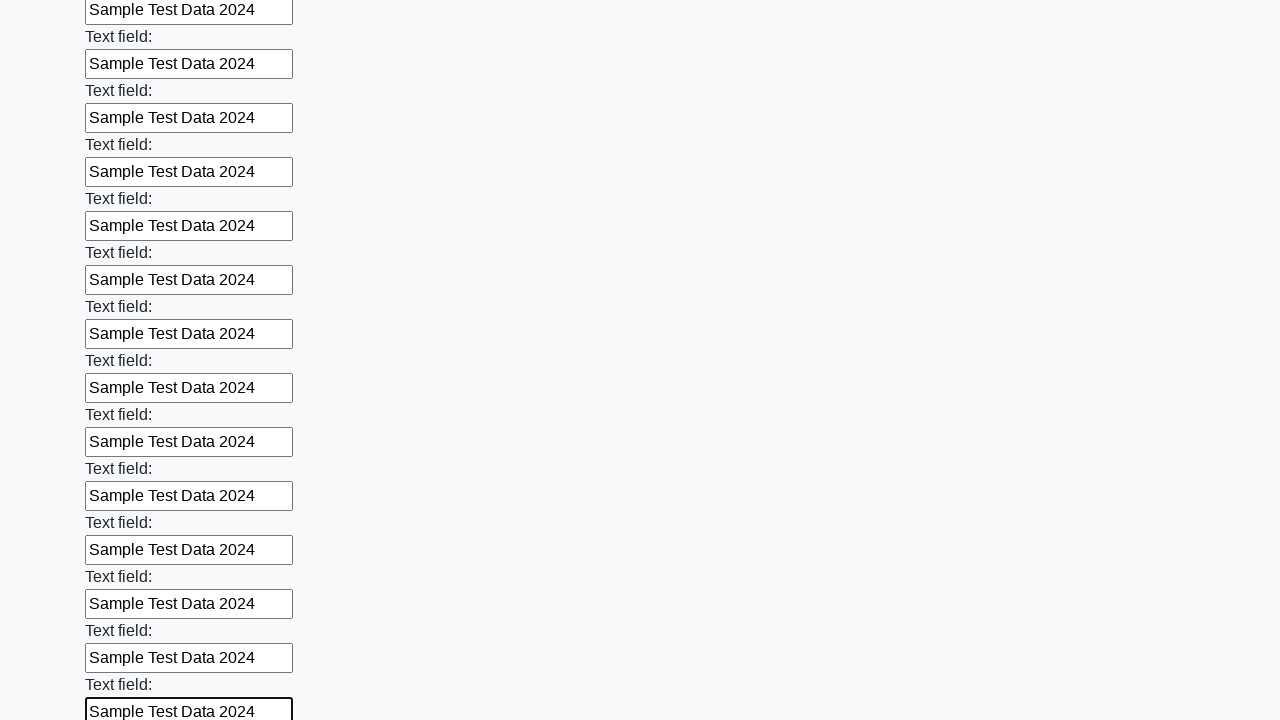

Filled input field with 'Sample Test Data 2024' on input >> nth=50
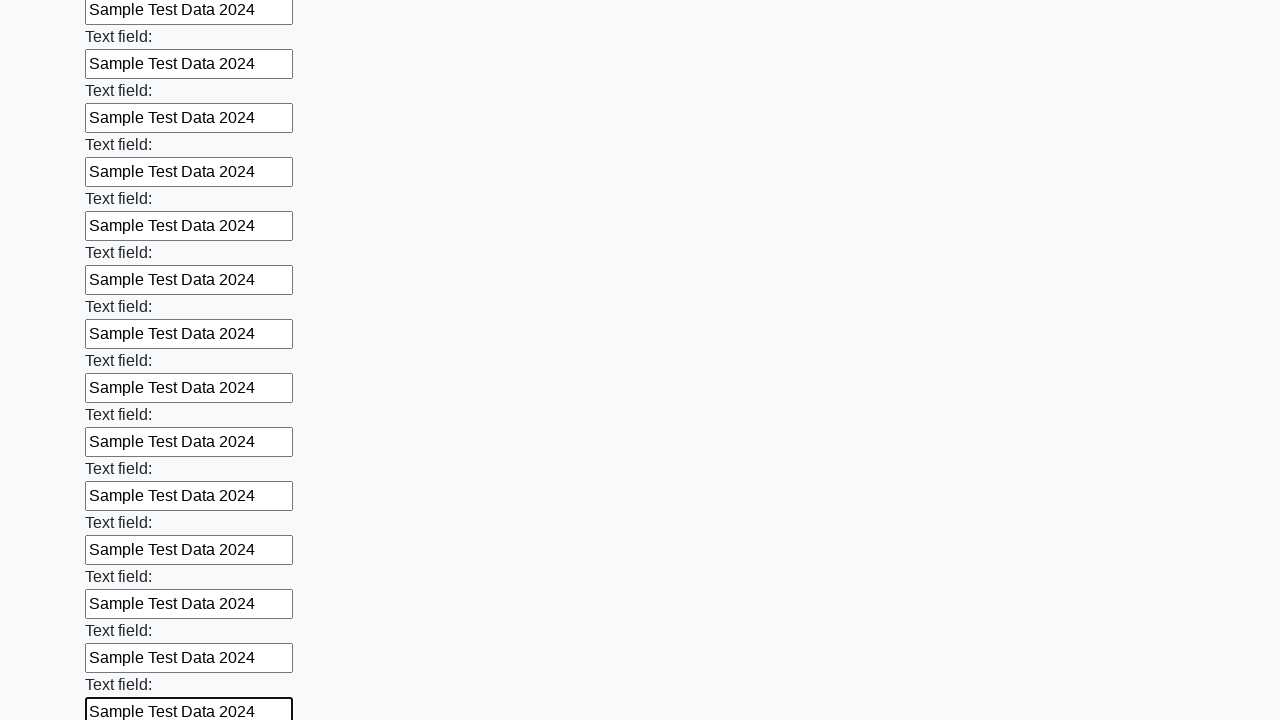

Filled input field with 'Sample Test Data 2024' on input >> nth=51
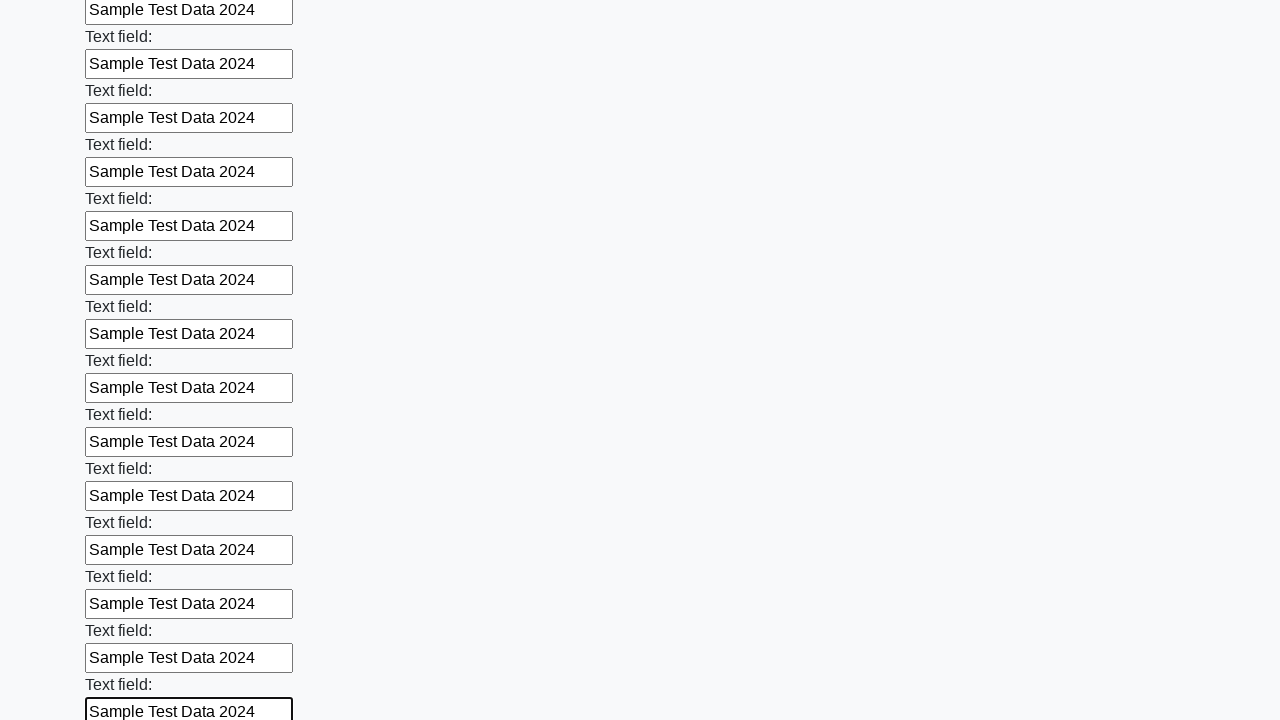

Filled input field with 'Sample Test Data 2024' on input >> nth=52
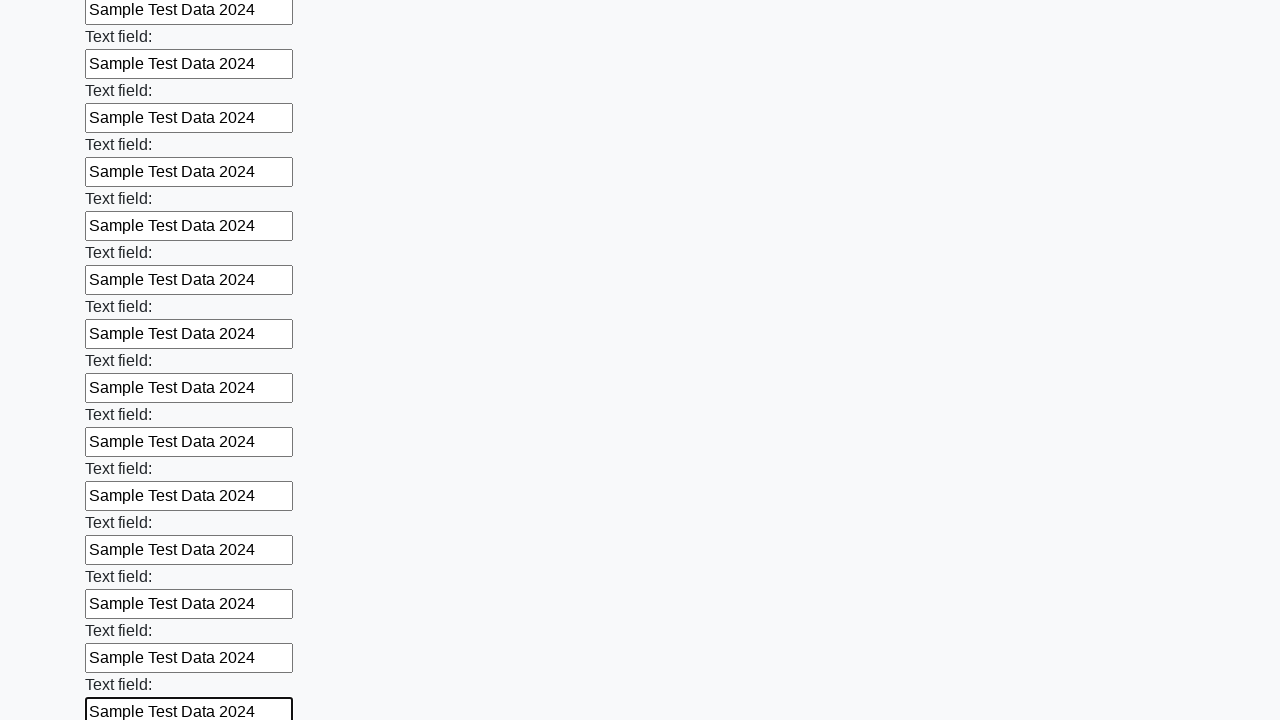

Filled input field with 'Sample Test Data 2024' on input >> nth=53
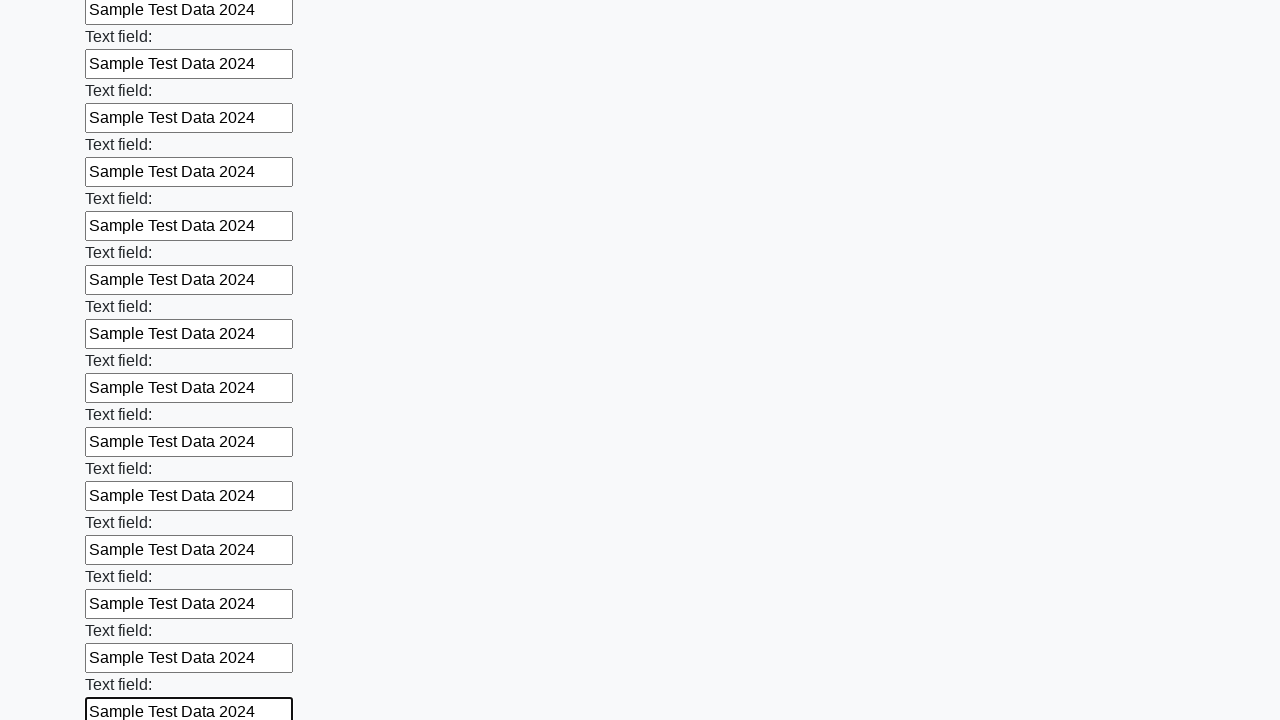

Filled input field with 'Sample Test Data 2024' on input >> nth=54
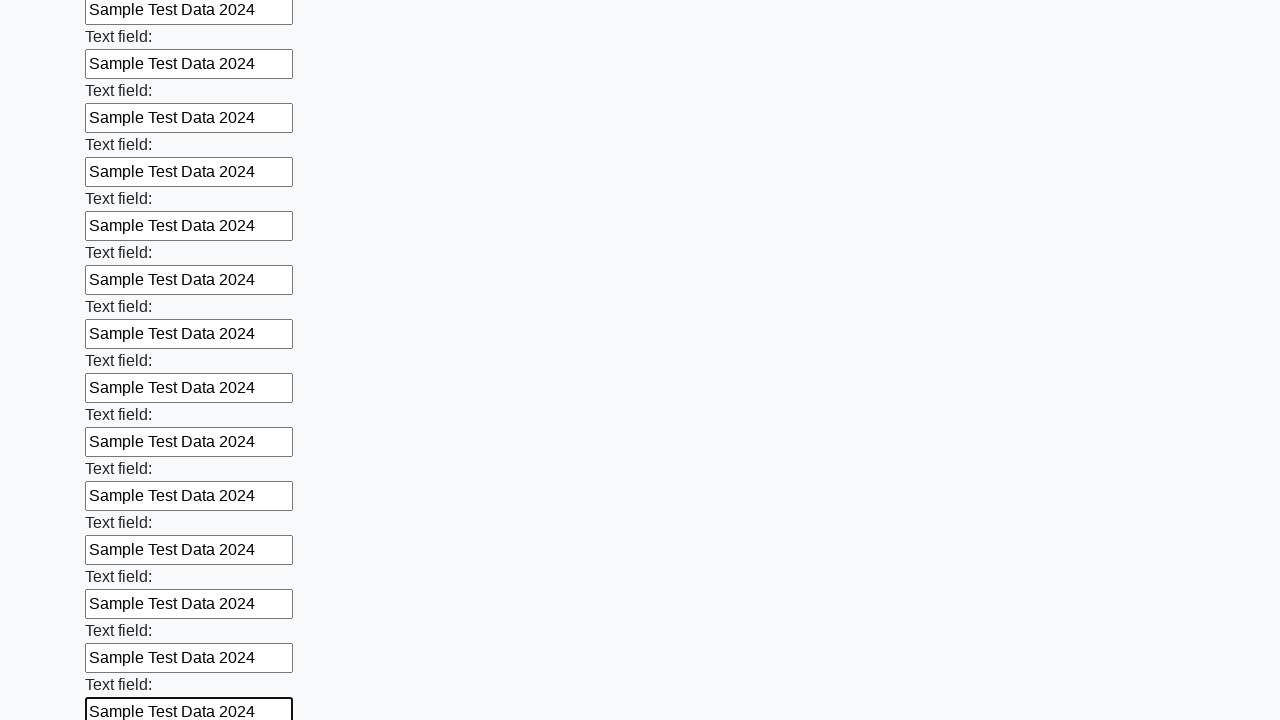

Filled input field with 'Sample Test Data 2024' on input >> nth=55
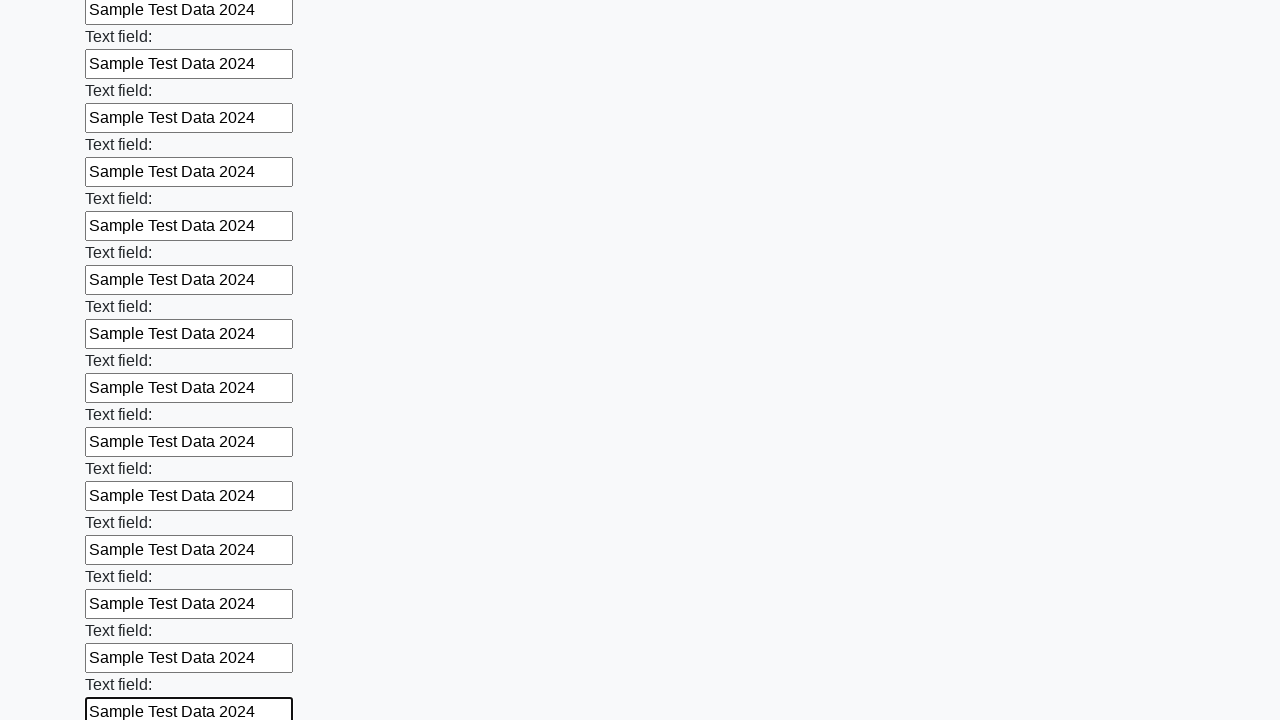

Filled input field with 'Sample Test Data 2024' on input >> nth=56
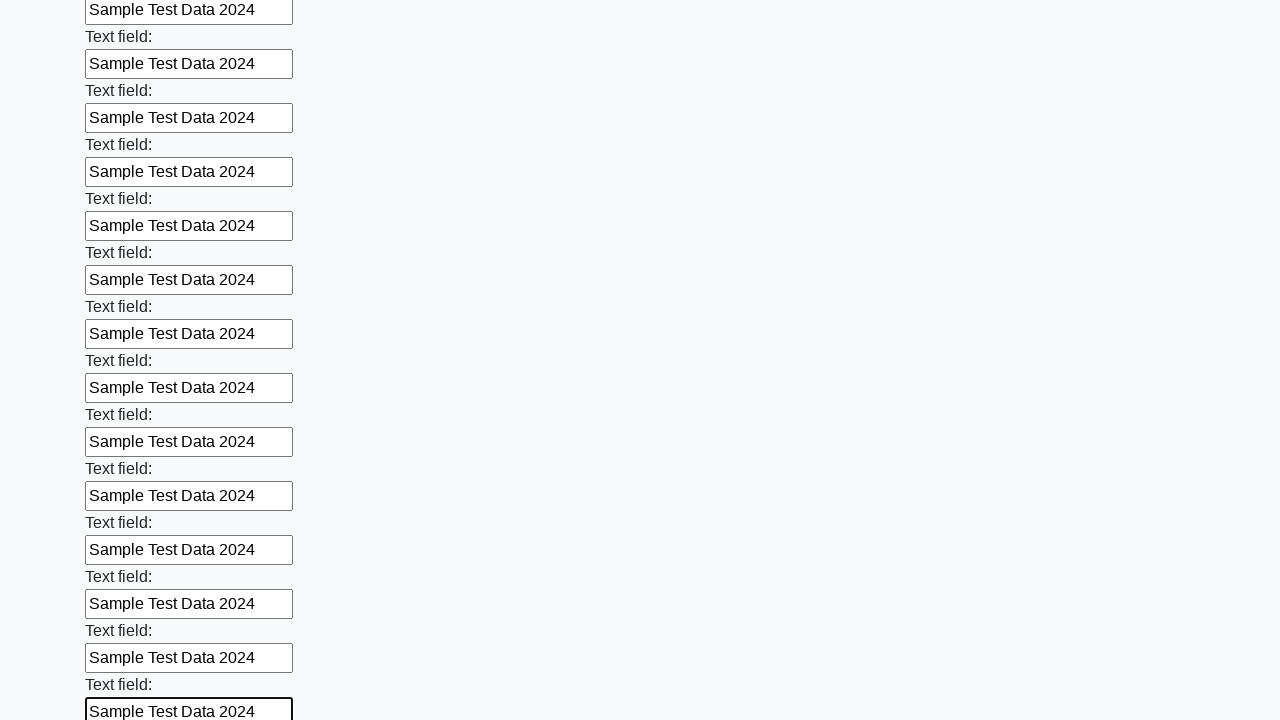

Filled input field with 'Sample Test Data 2024' on input >> nth=57
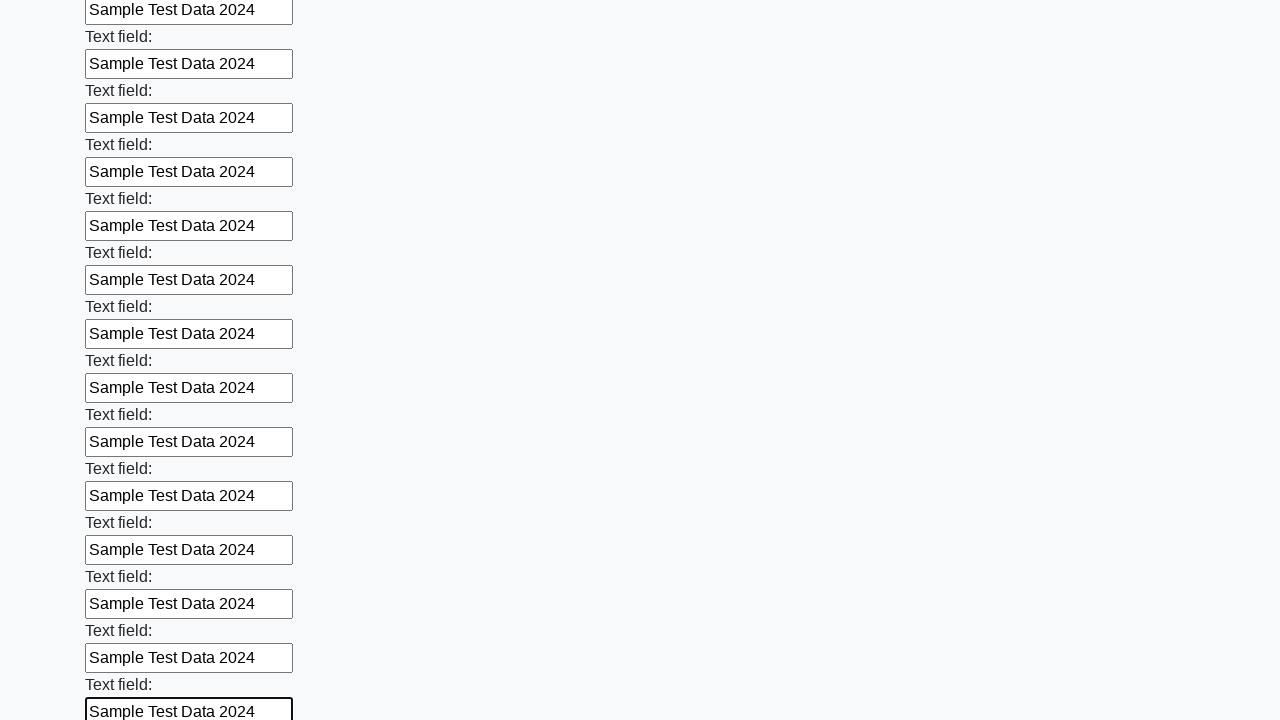

Filled input field with 'Sample Test Data 2024' on input >> nth=58
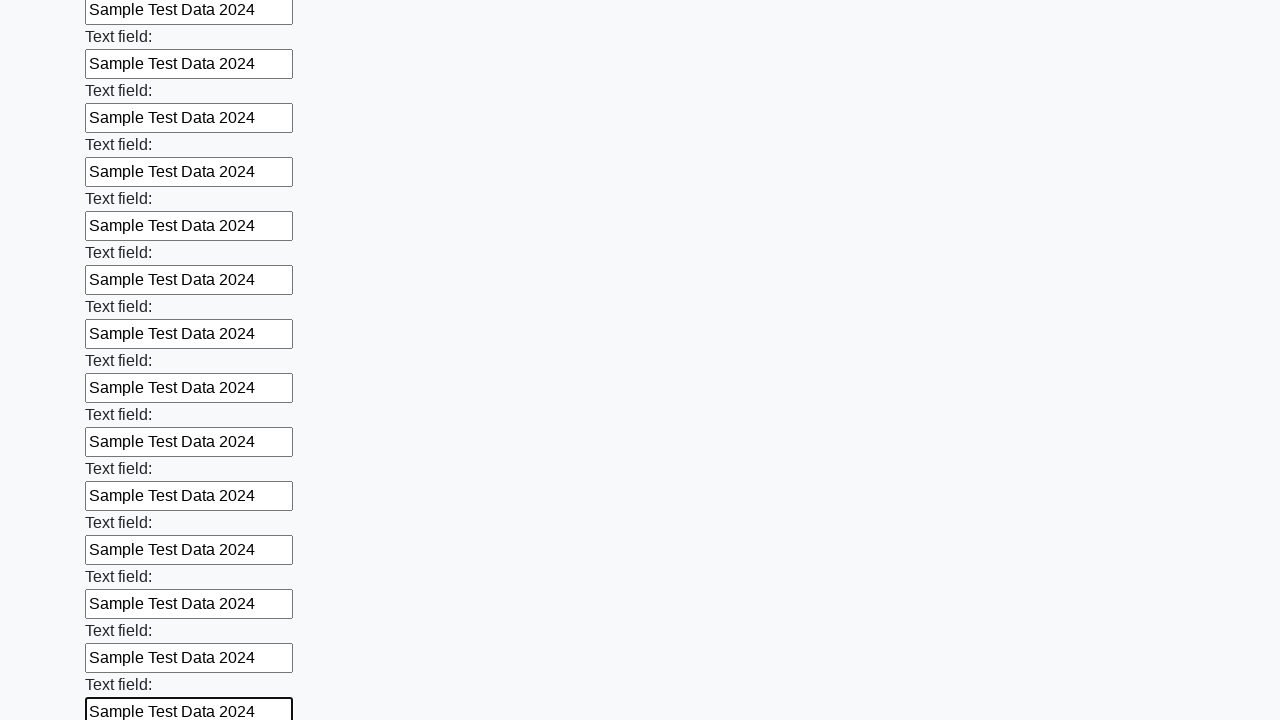

Filled input field with 'Sample Test Data 2024' on input >> nth=59
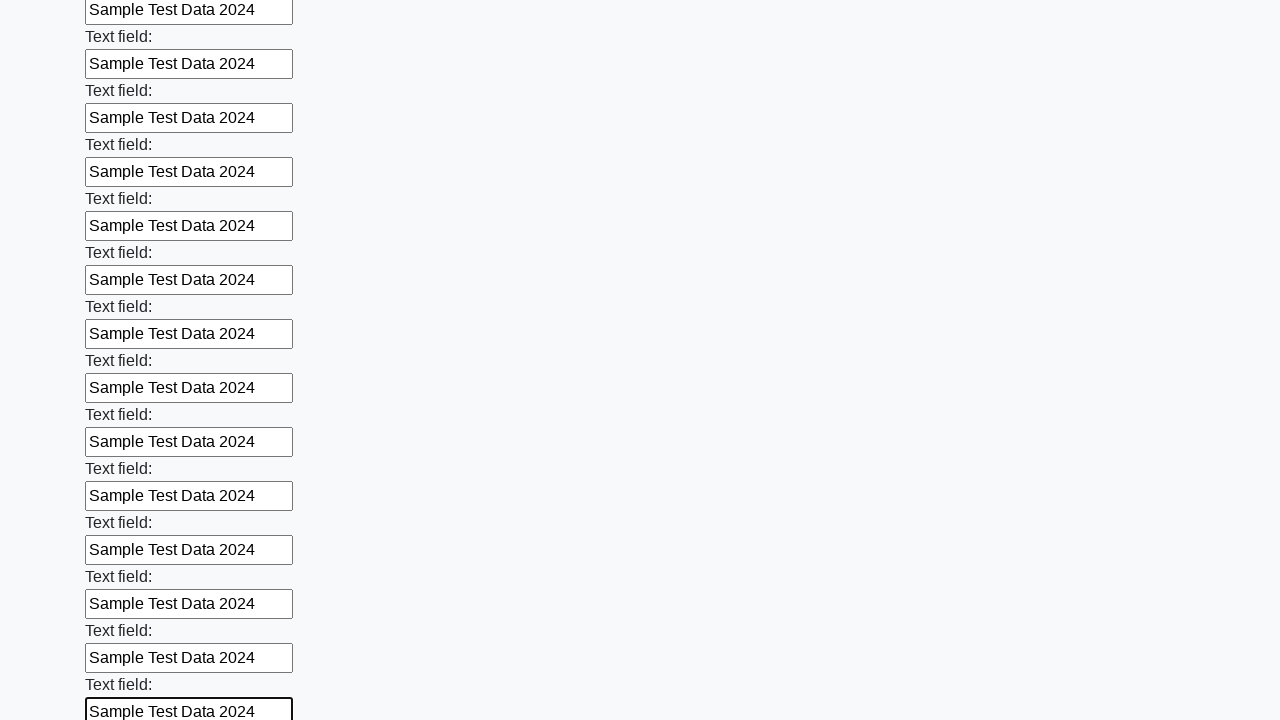

Filled input field with 'Sample Test Data 2024' on input >> nth=60
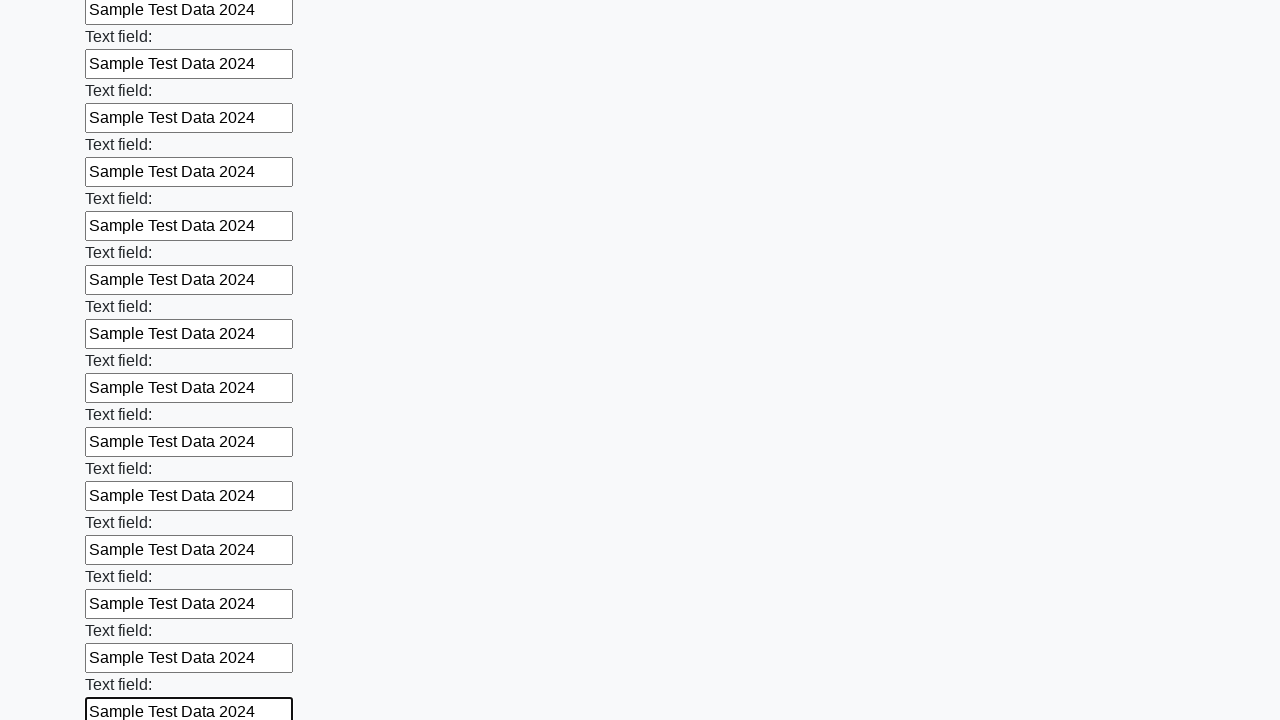

Filled input field with 'Sample Test Data 2024' on input >> nth=61
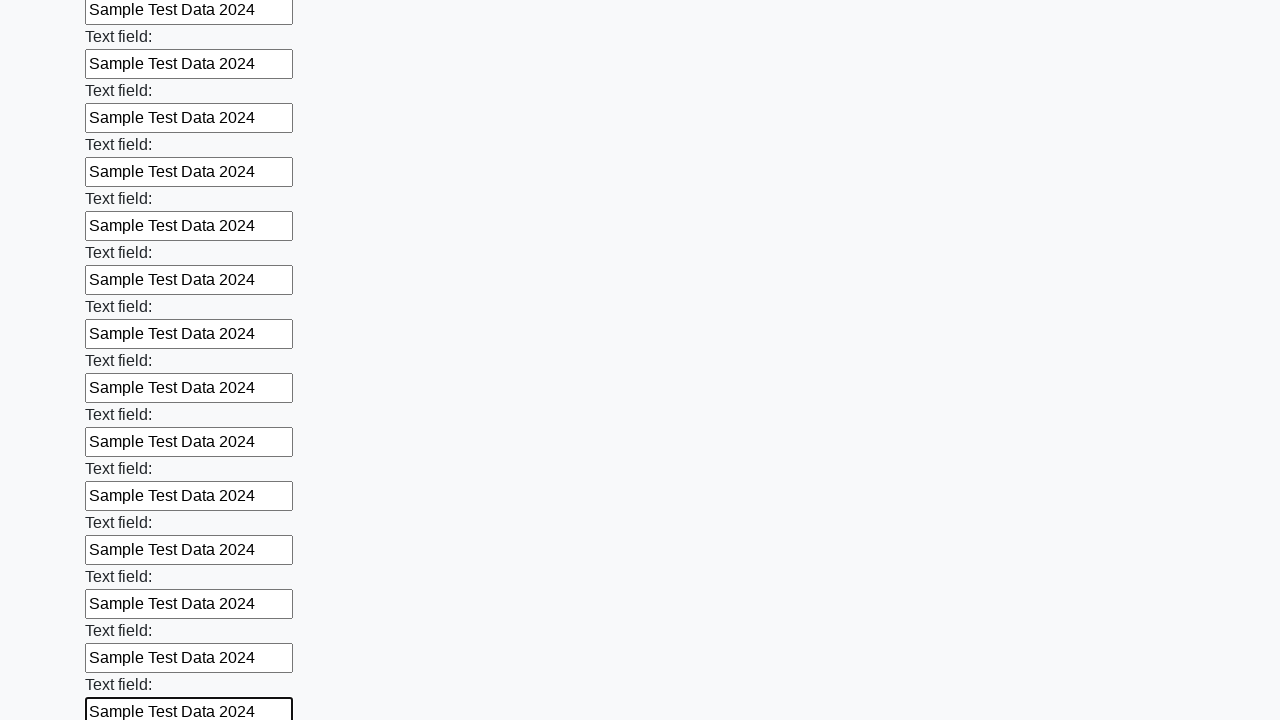

Filled input field with 'Sample Test Data 2024' on input >> nth=62
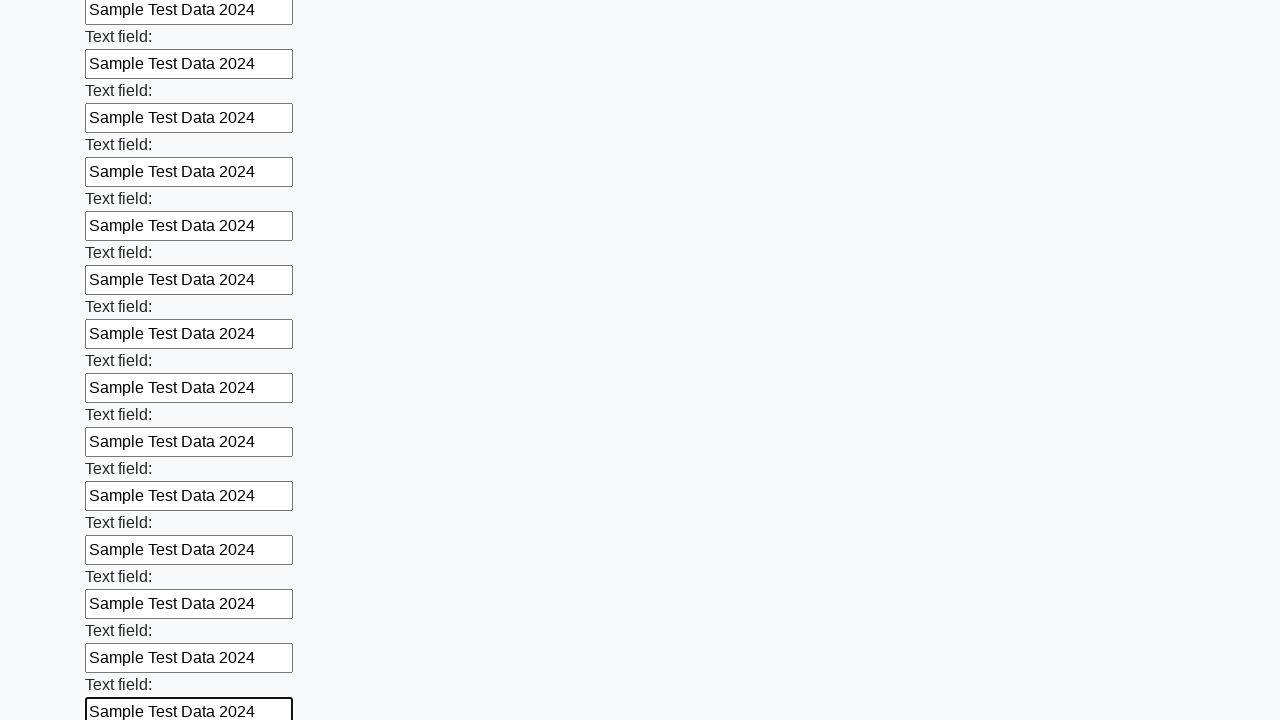

Filled input field with 'Sample Test Data 2024' on input >> nth=63
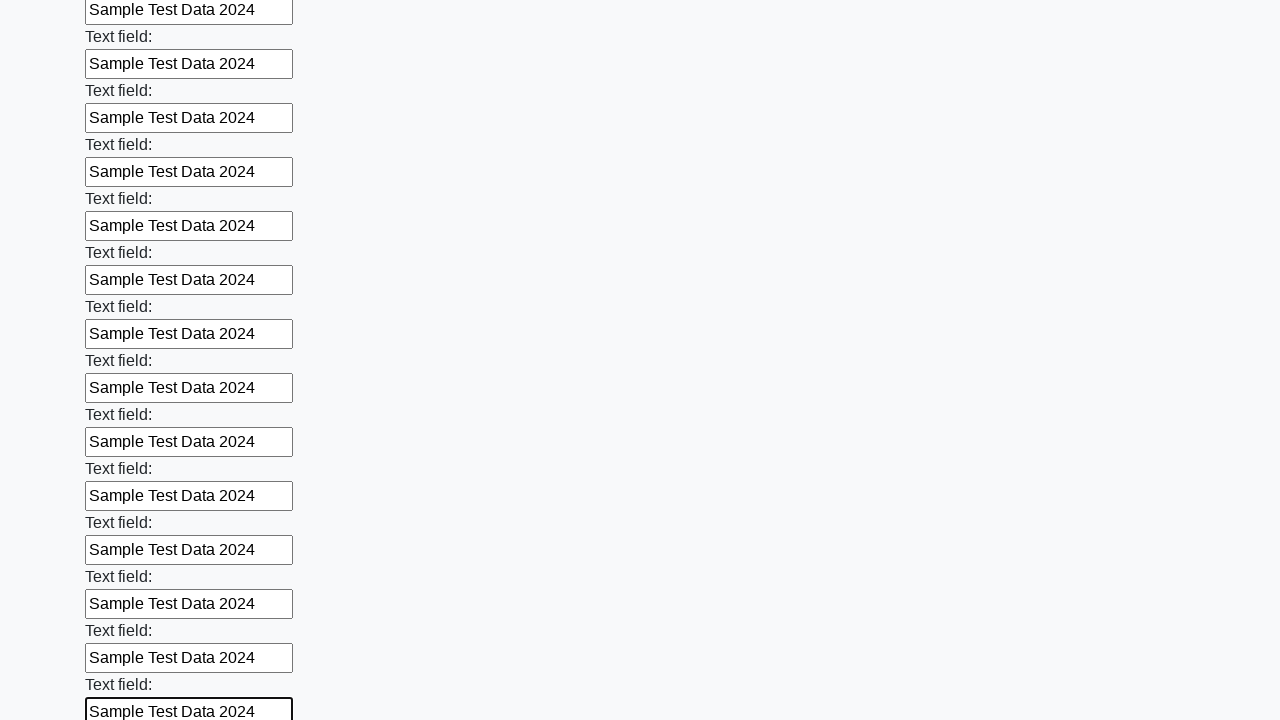

Filled input field with 'Sample Test Data 2024' on input >> nth=64
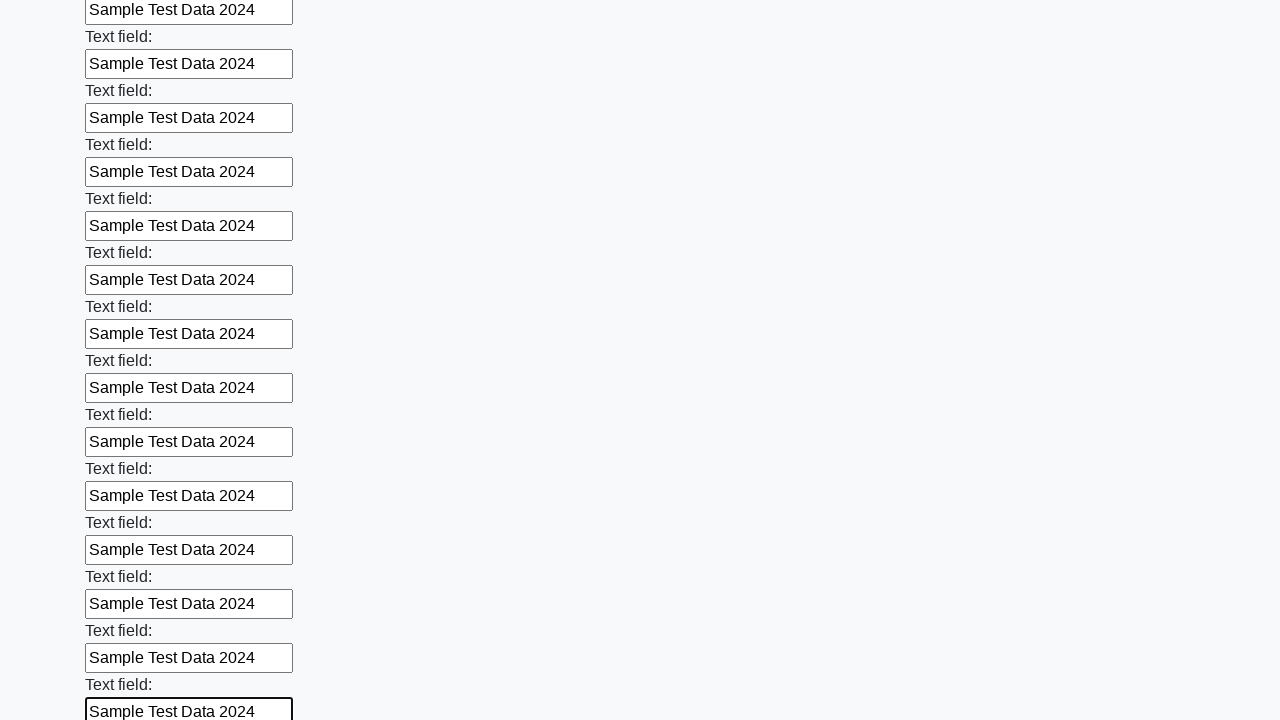

Filled input field with 'Sample Test Data 2024' on input >> nth=65
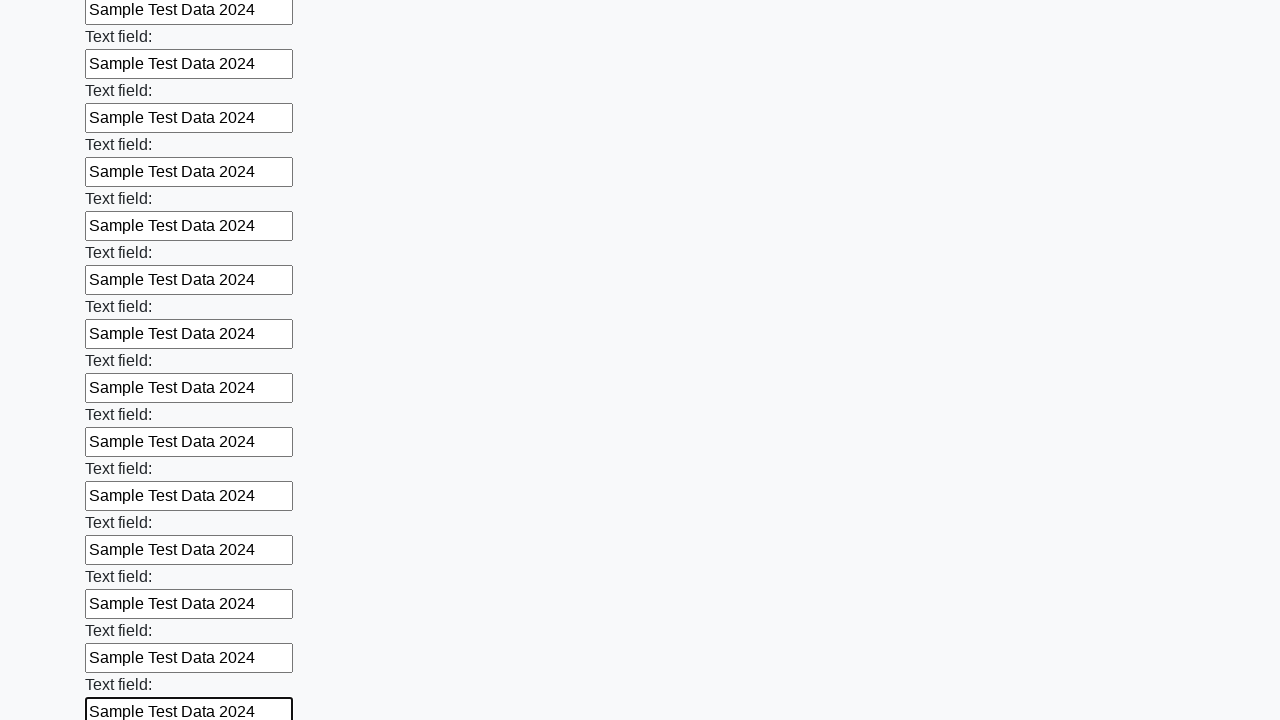

Filled input field with 'Sample Test Data 2024' on input >> nth=66
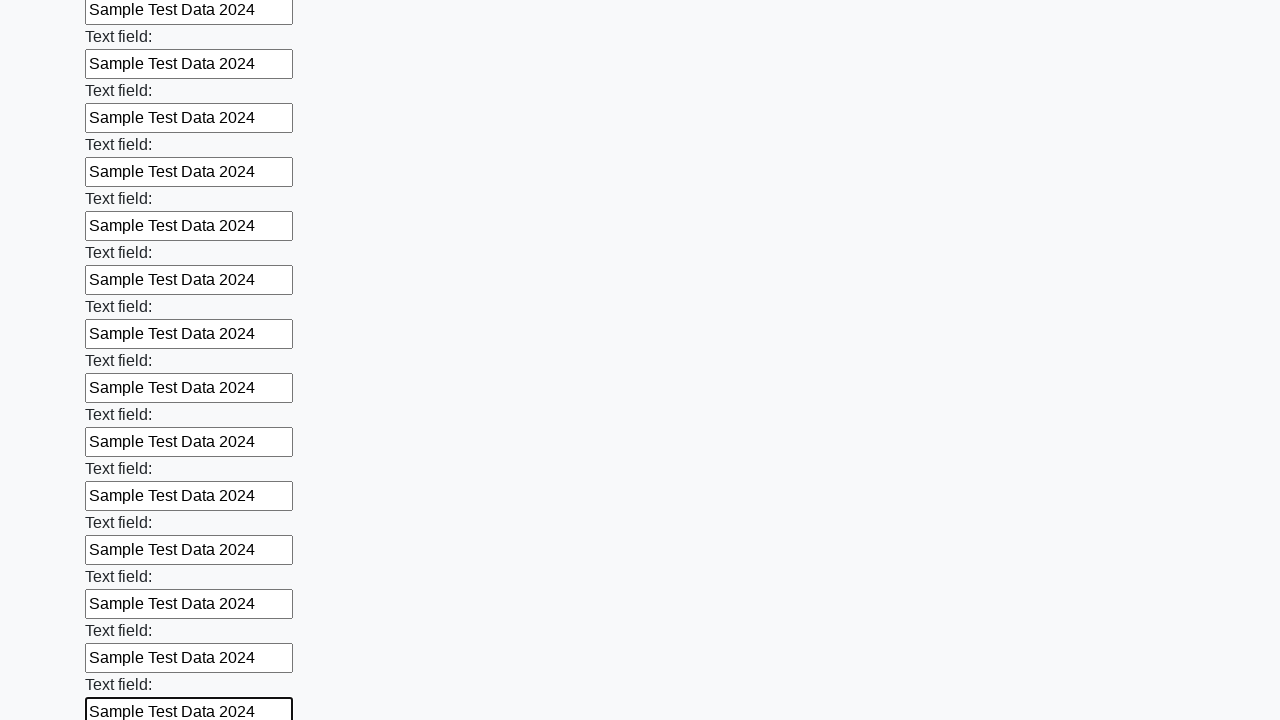

Filled input field with 'Sample Test Data 2024' on input >> nth=67
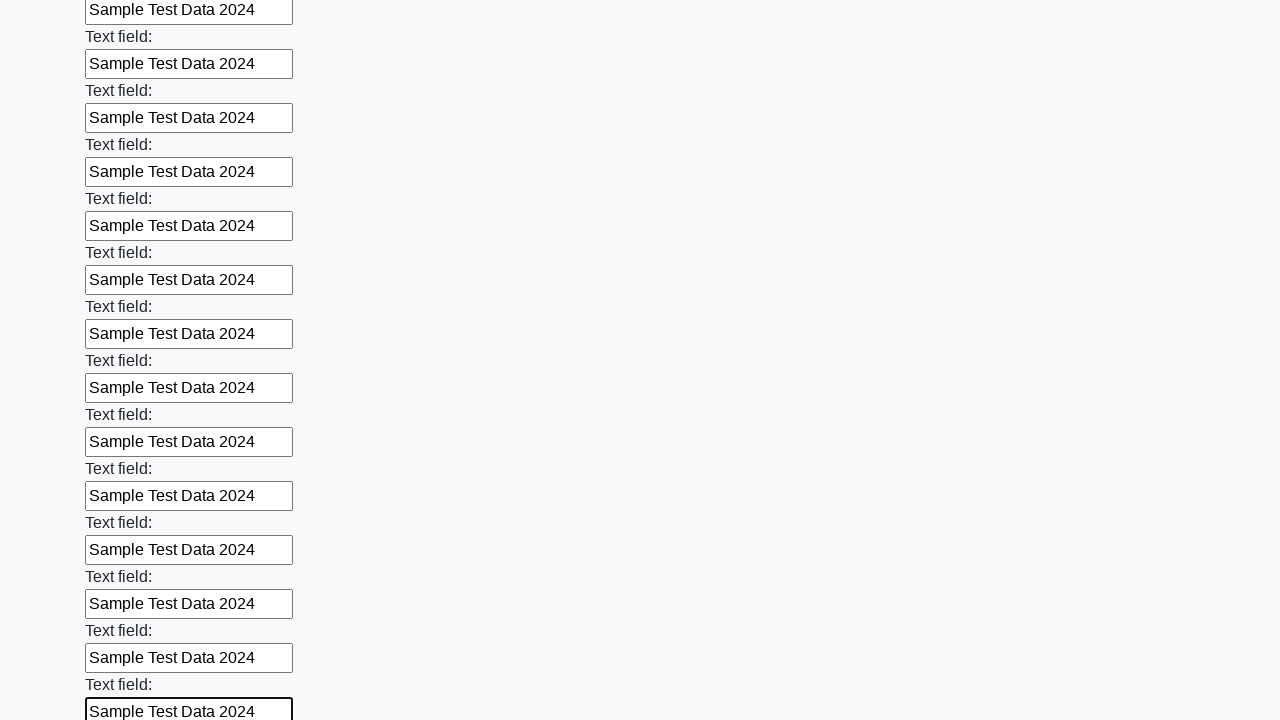

Filled input field with 'Sample Test Data 2024' on input >> nth=68
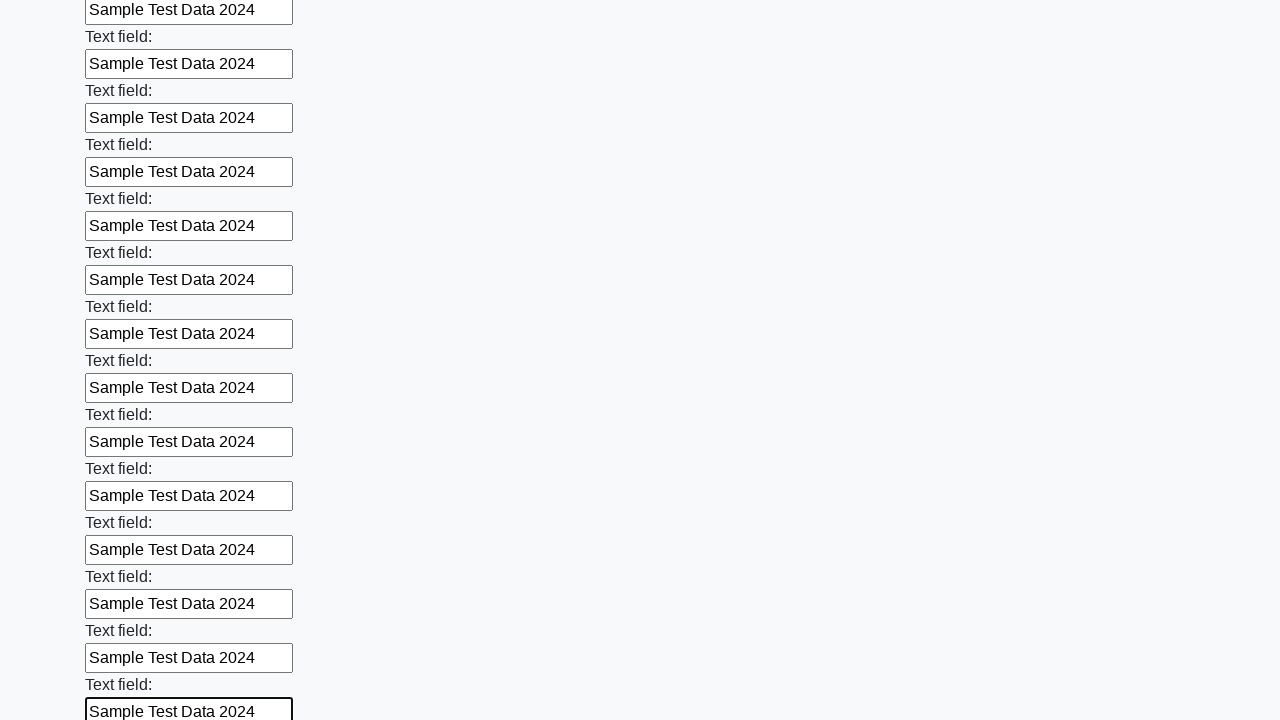

Filled input field with 'Sample Test Data 2024' on input >> nth=69
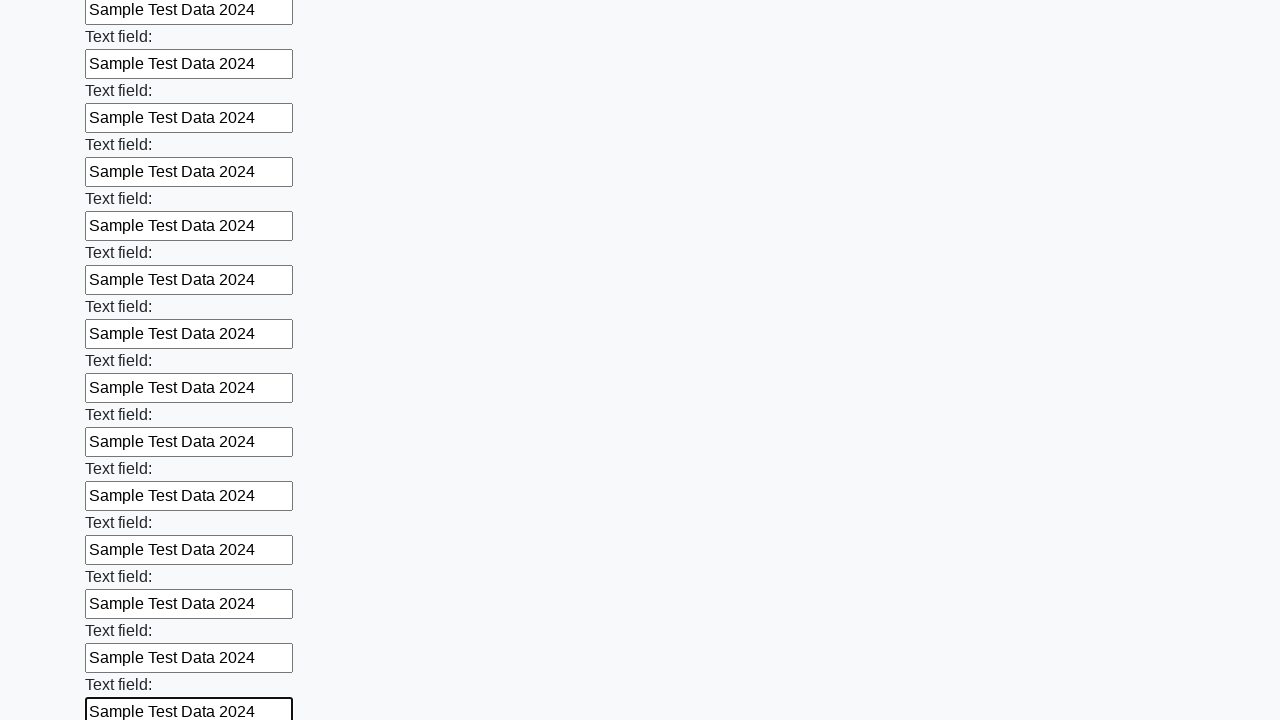

Filled input field with 'Sample Test Data 2024' on input >> nth=70
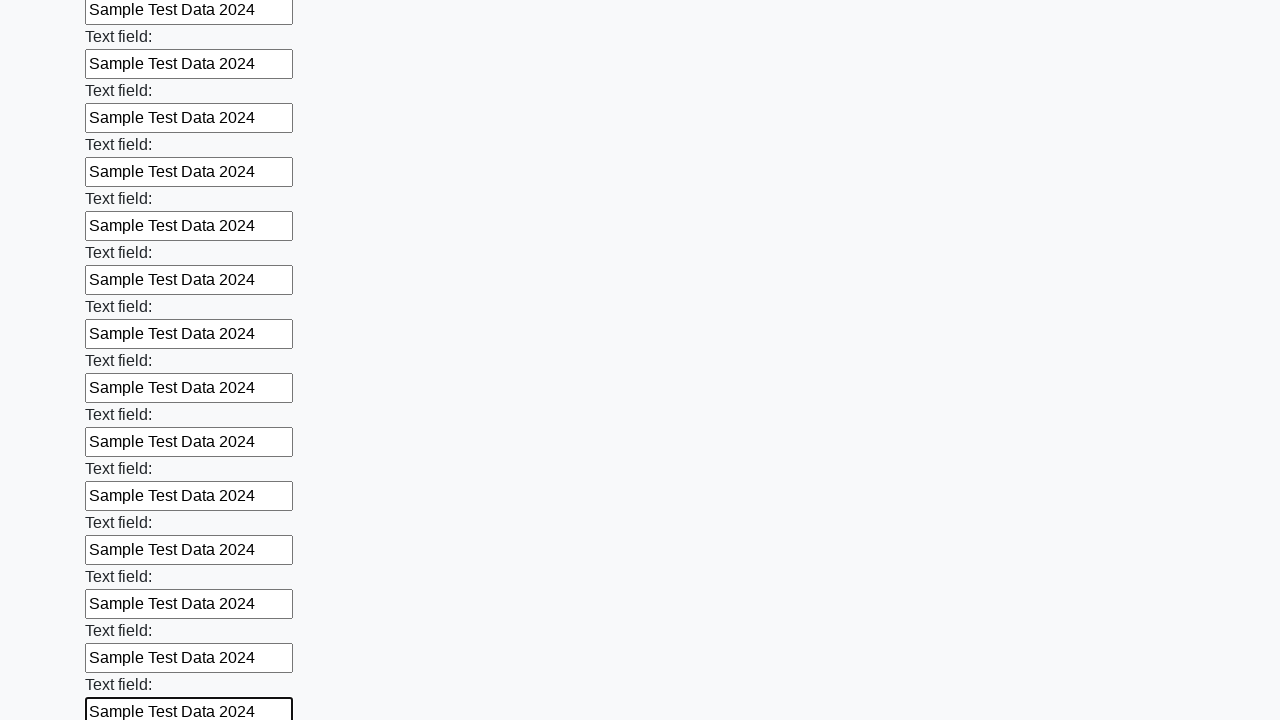

Filled input field with 'Sample Test Data 2024' on input >> nth=71
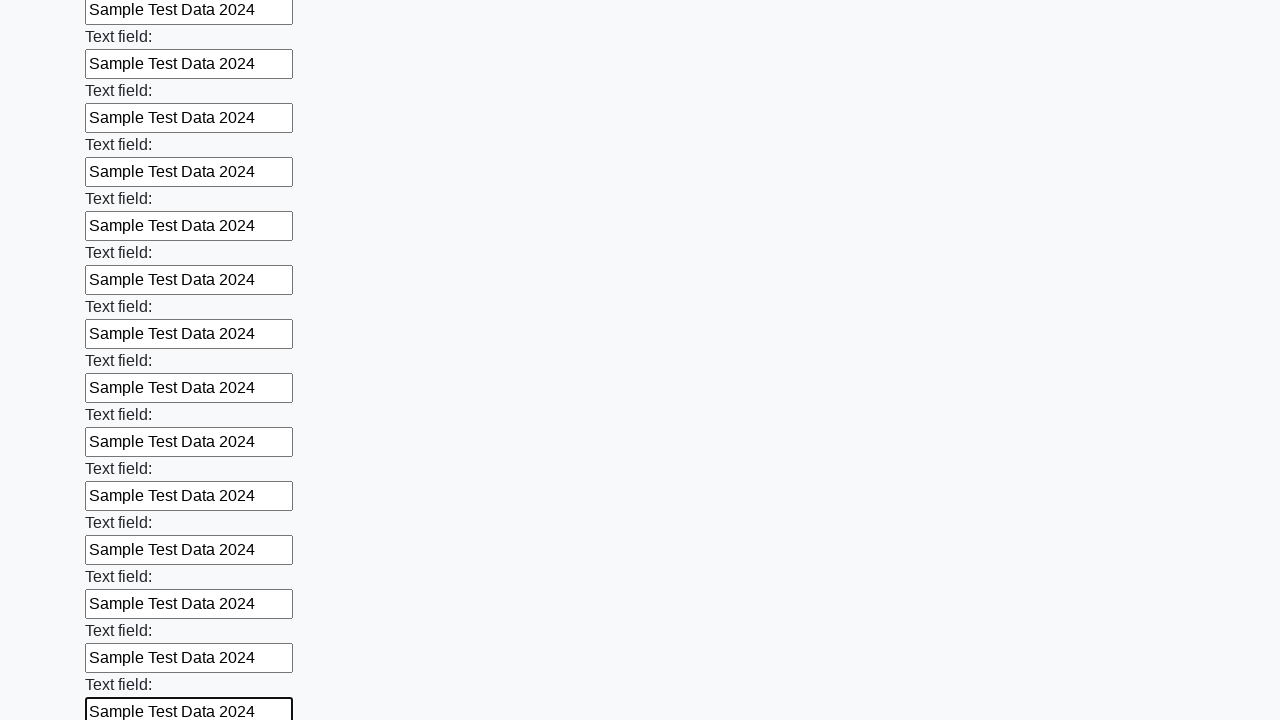

Filled input field with 'Sample Test Data 2024' on input >> nth=72
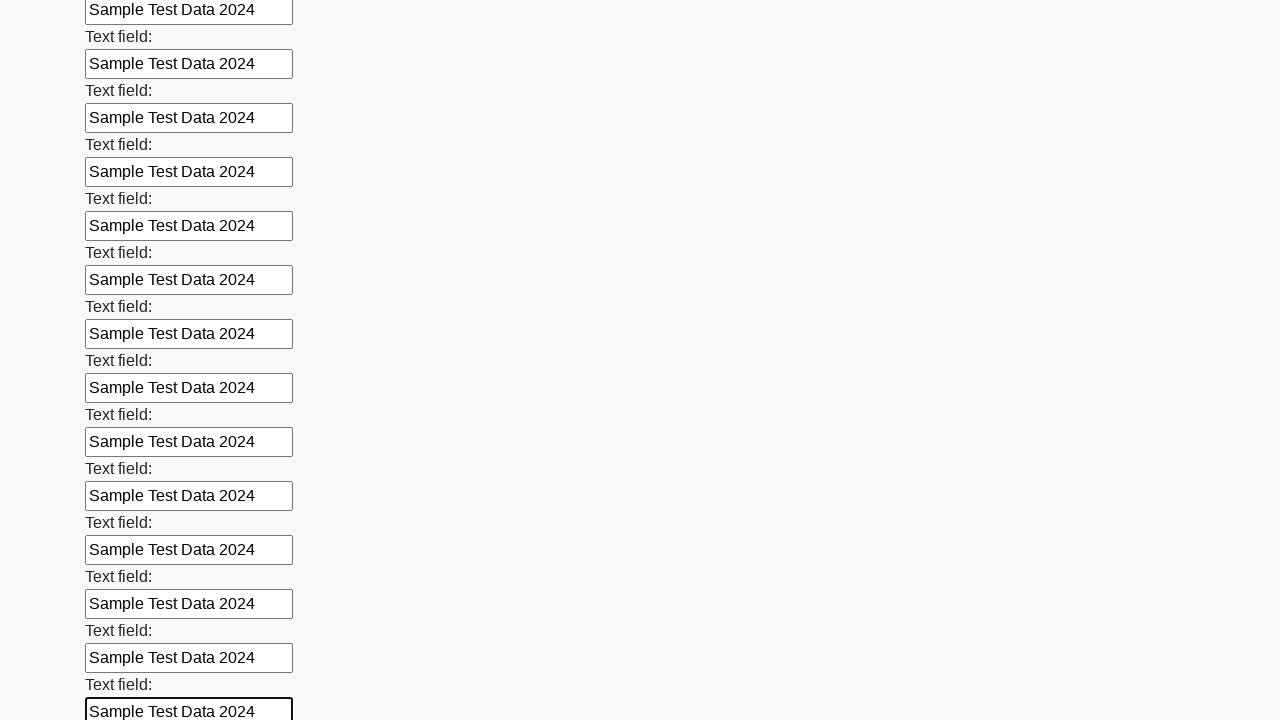

Filled input field with 'Sample Test Data 2024' on input >> nth=73
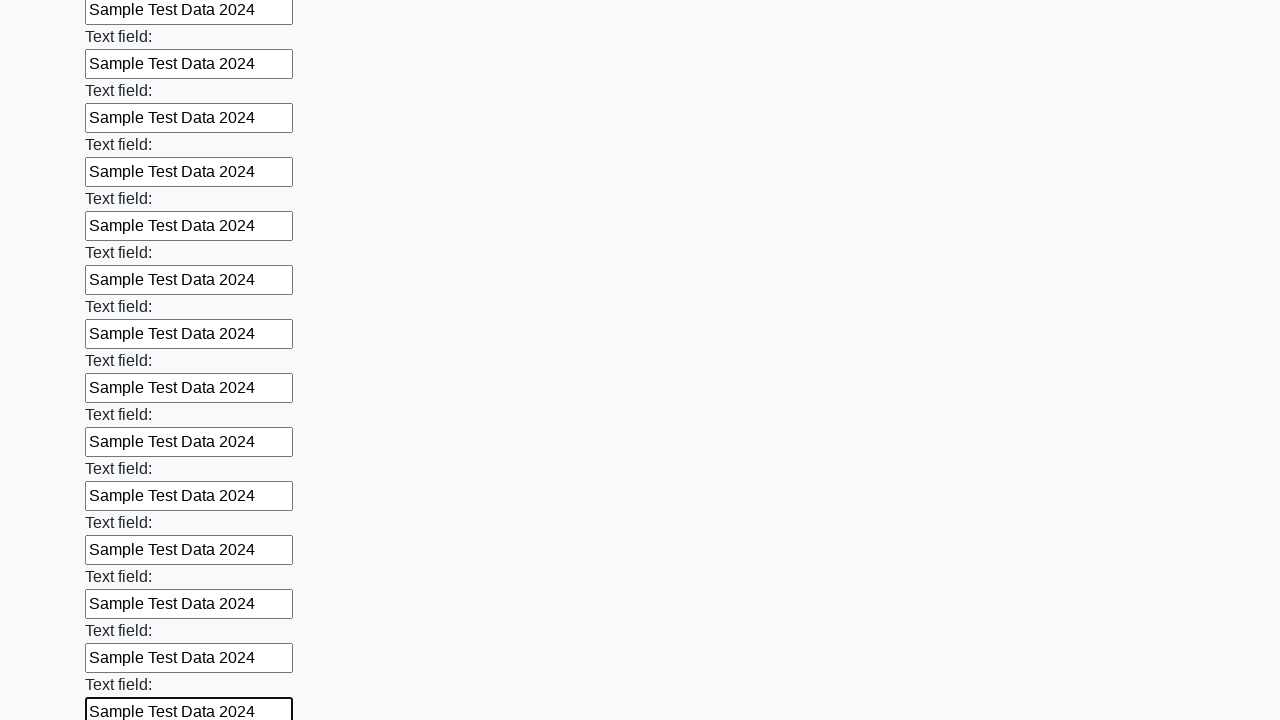

Filled input field with 'Sample Test Data 2024' on input >> nth=74
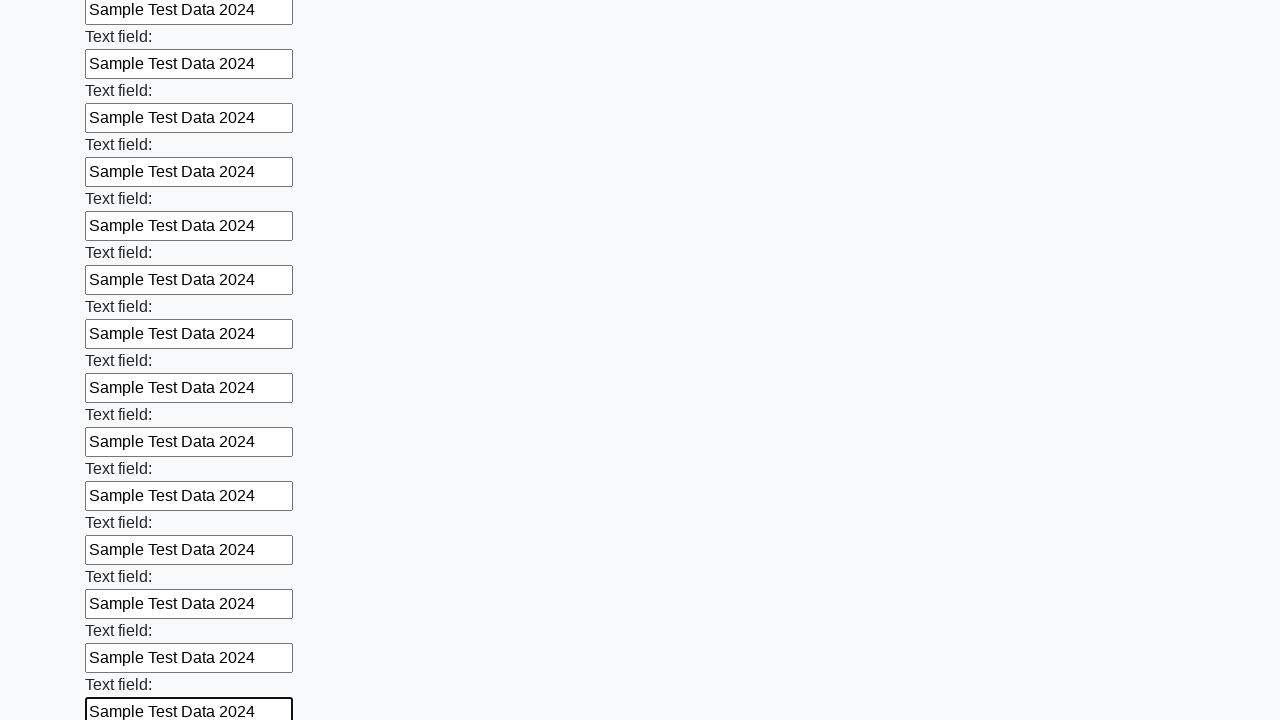

Filled input field with 'Sample Test Data 2024' on input >> nth=75
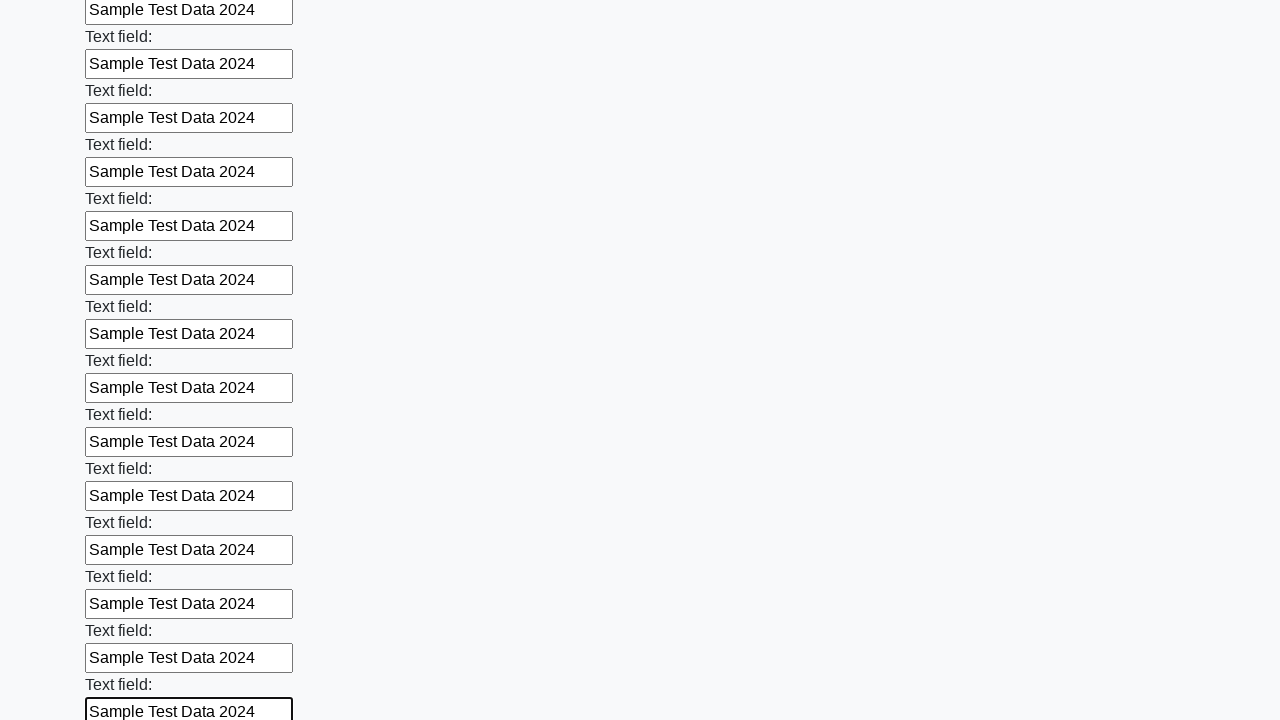

Filled input field with 'Sample Test Data 2024' on input >> nth=76
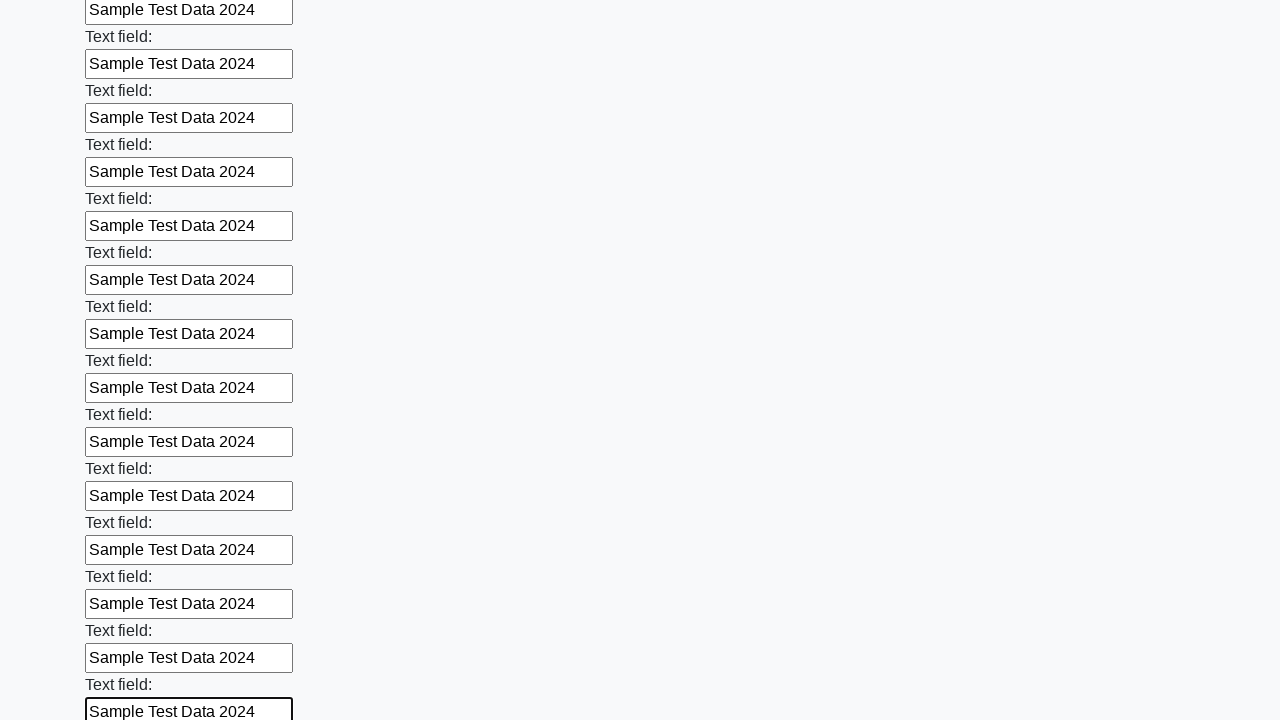

Filled input field with 'Sample Test Data 2024' on input >> nth=77
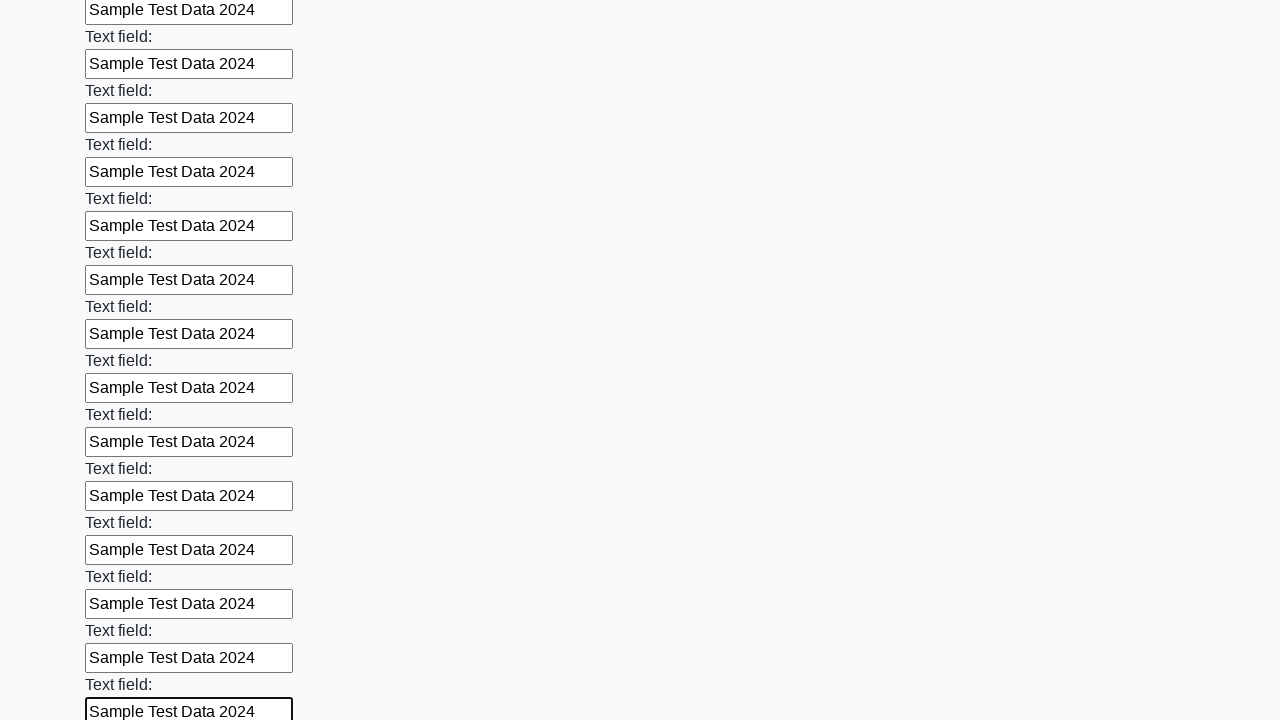

Filled input field with 'Sample Test Data 2024' on input >> nth=78
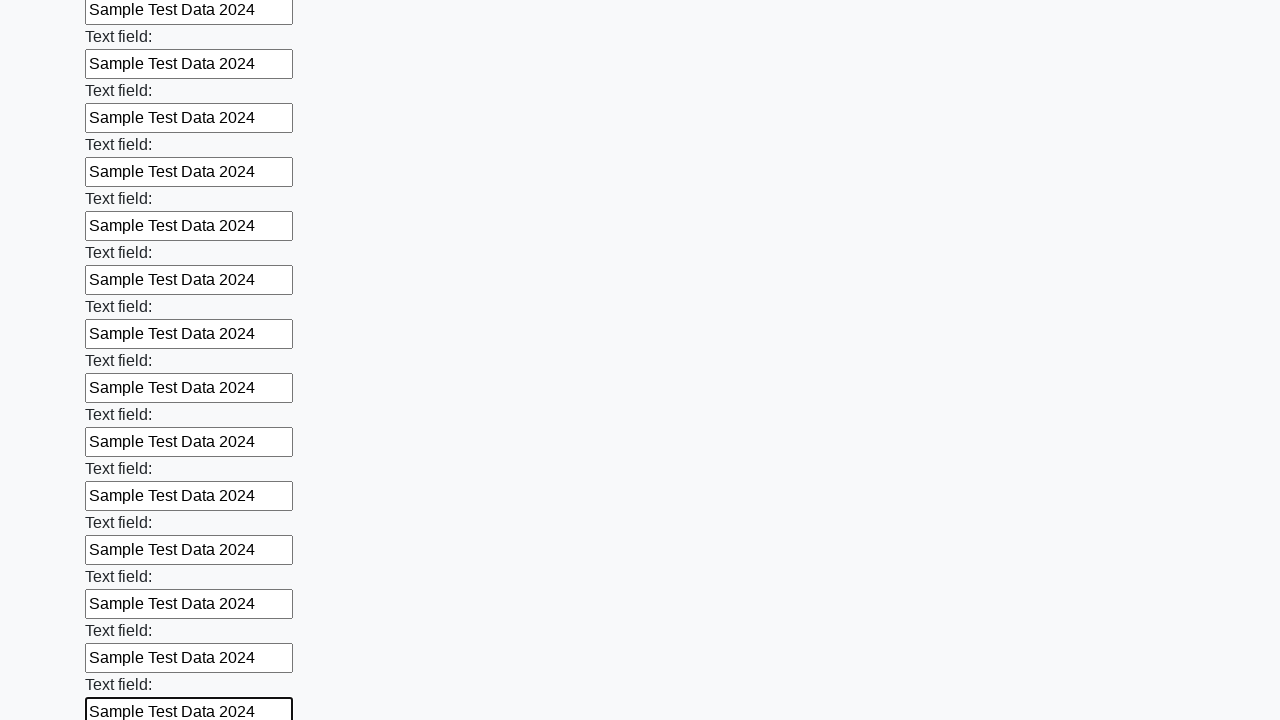

Filled input field with 'Sample Test Data 2024' on input >> nth=79
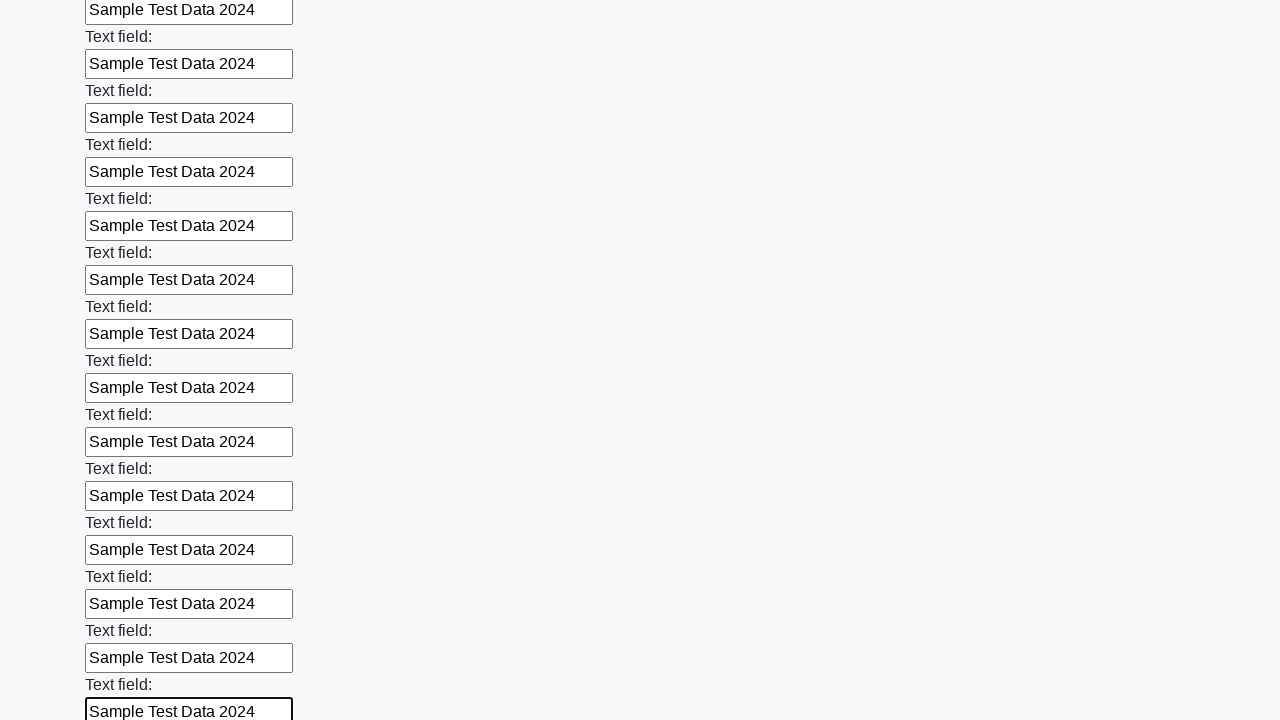

Filled input field with 'Sample Test Data 2024' on input >> nth=80
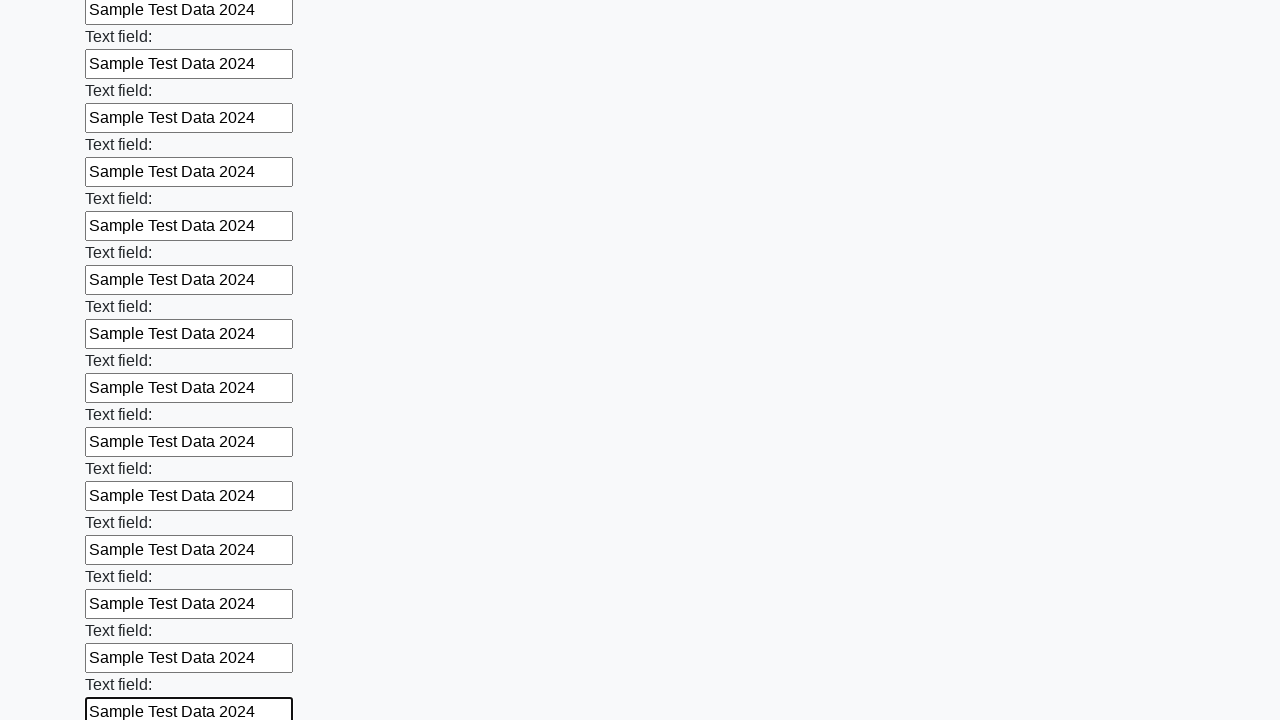

Filled input field with 'Sample Test Data 2024' on input >> nth=81
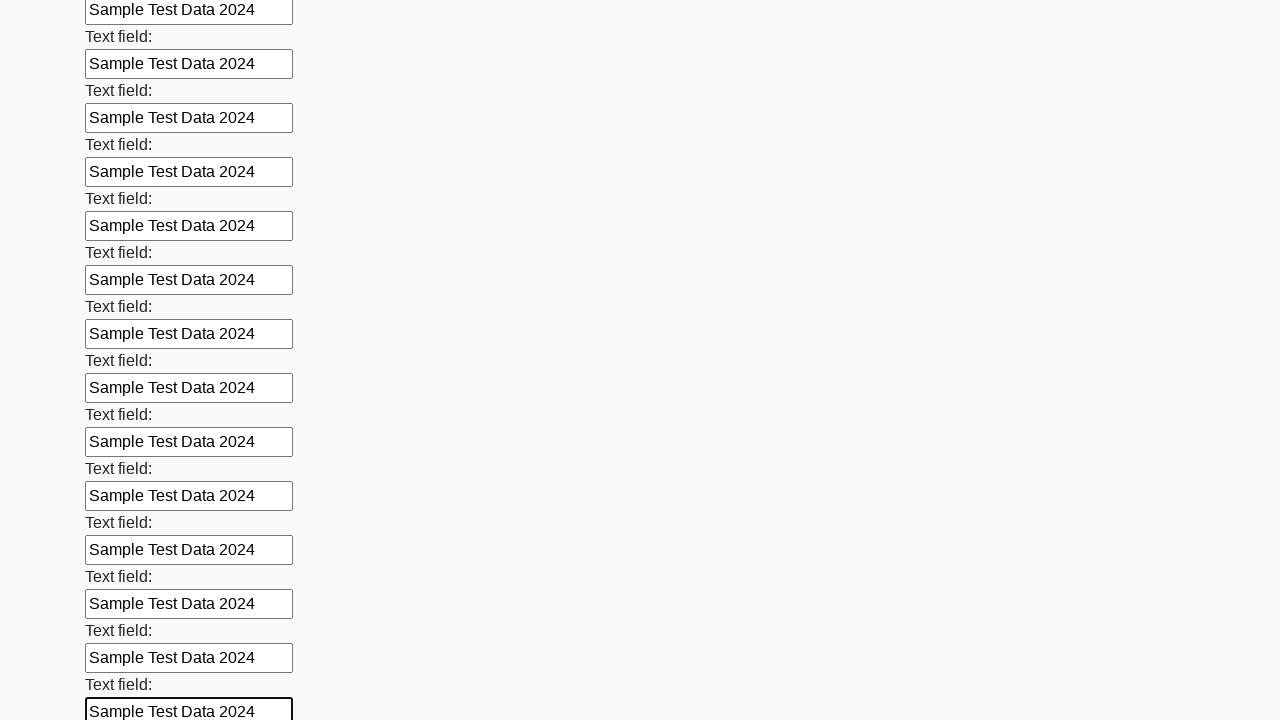

Filled input field with 'Sample Test Data 2024' on input >> nth=82
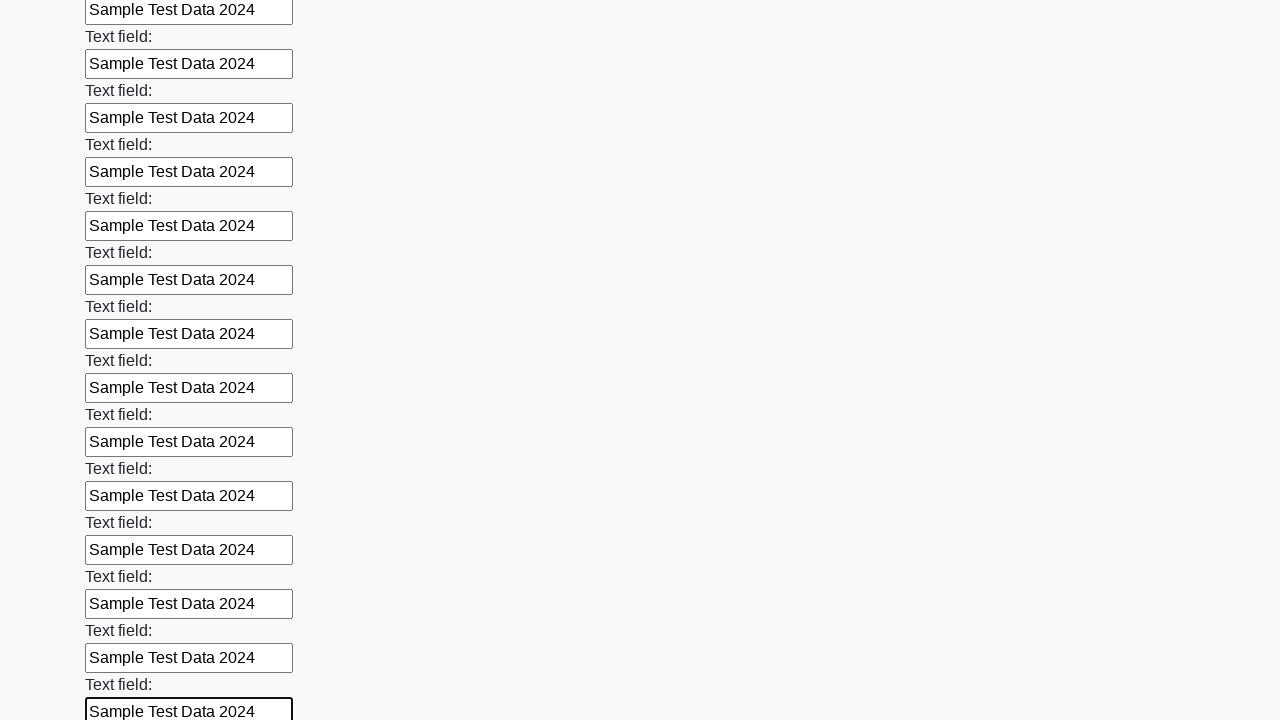

Filled input field with 'Sample Test Data 2024' on input >> nth=83
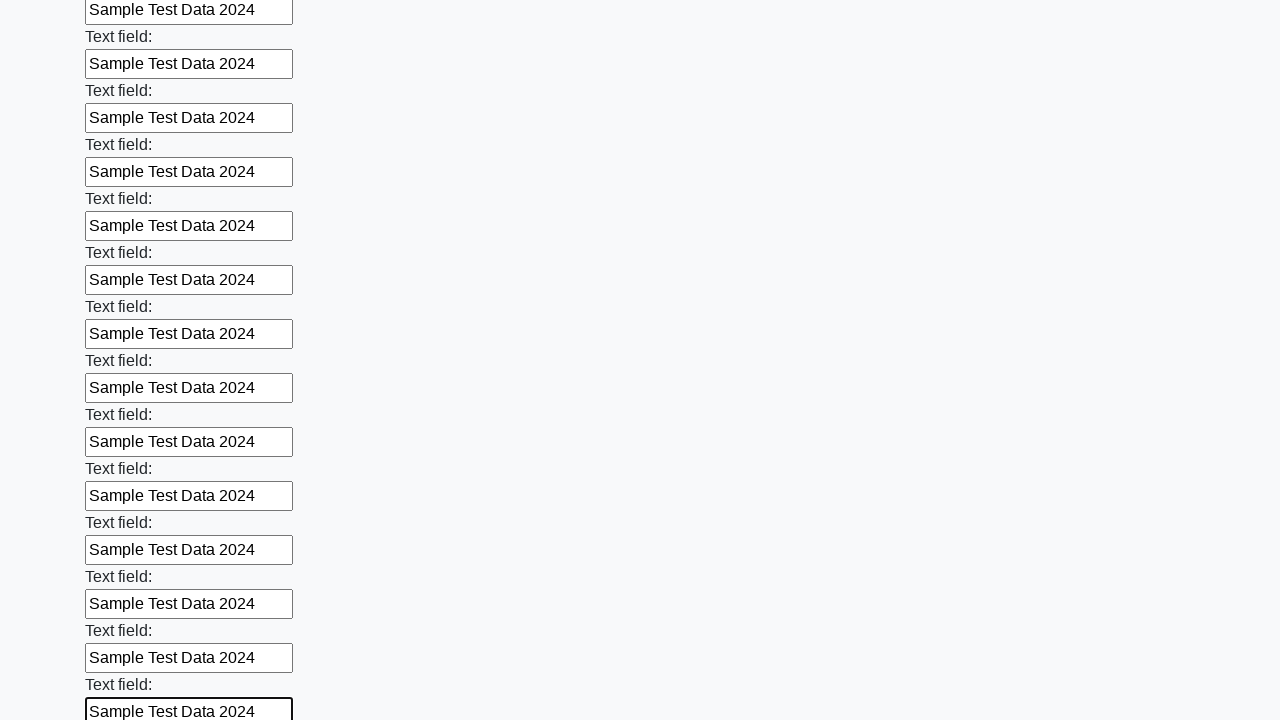

Filled input field with 'Sample Test Data 2024' on input >> nth=84
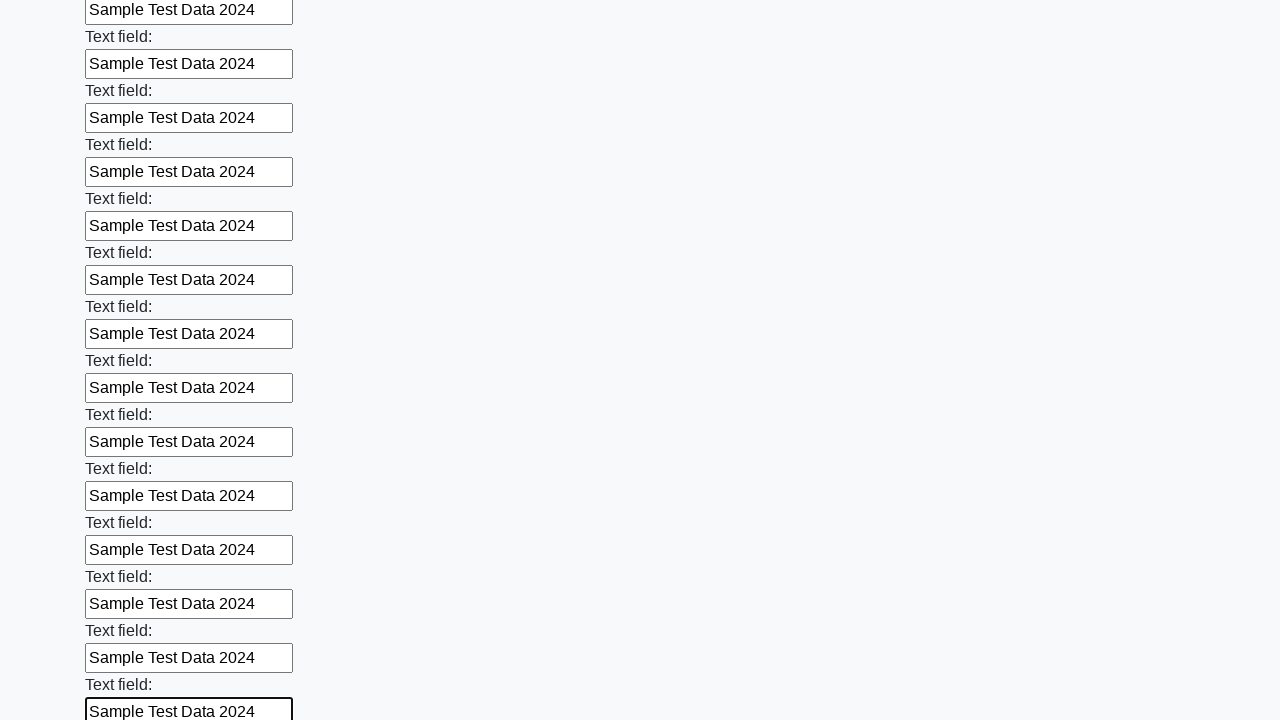

Filled input field with 'Sample Test Data 2024' on input >> nth=85
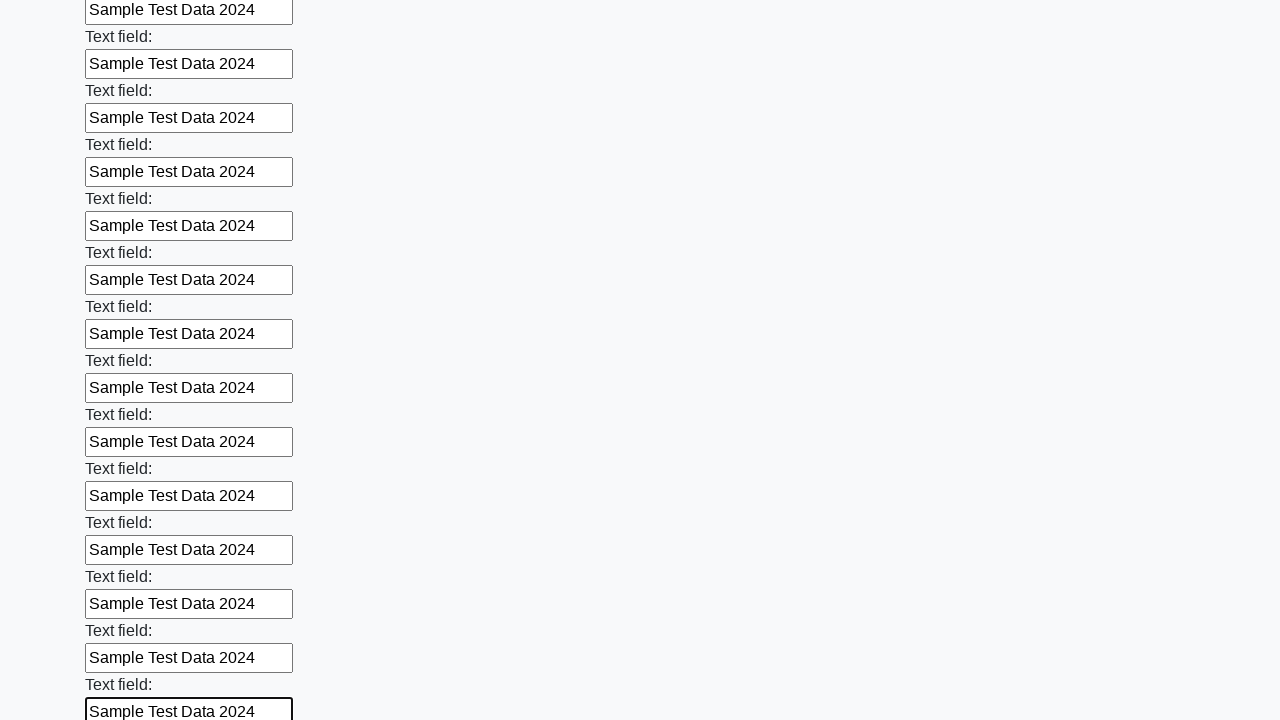

Filled input field with 'Sample Test Data 2024' on input >> nth=86
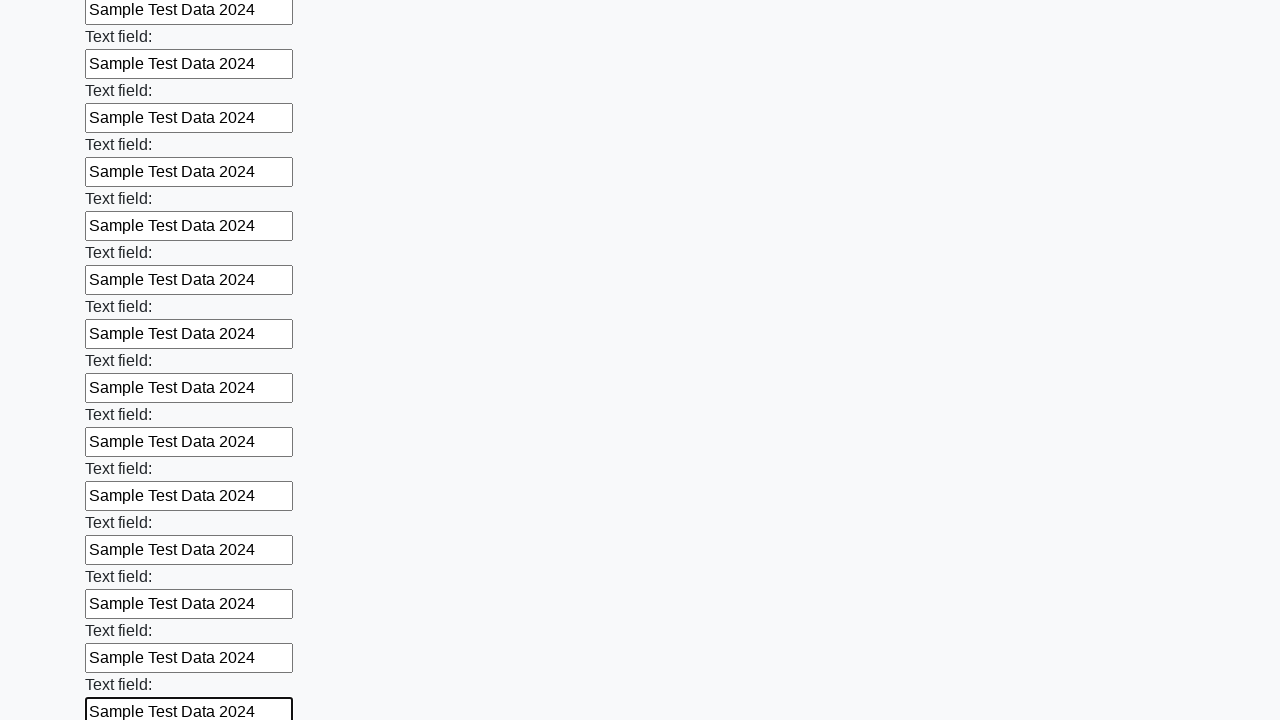

Filled input field with 'Sample Test Data 2024' on input >> nth=87
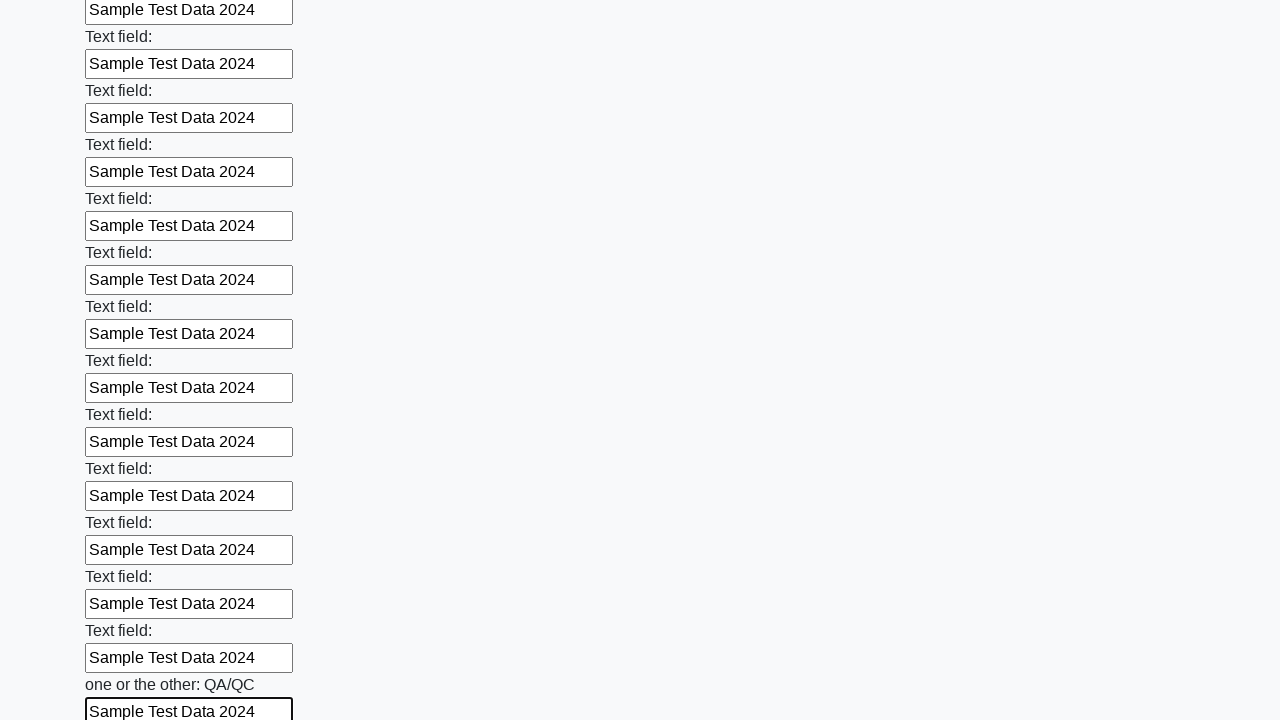

Filled input field with 'Sample Test Data 2024' on input >> nth=88
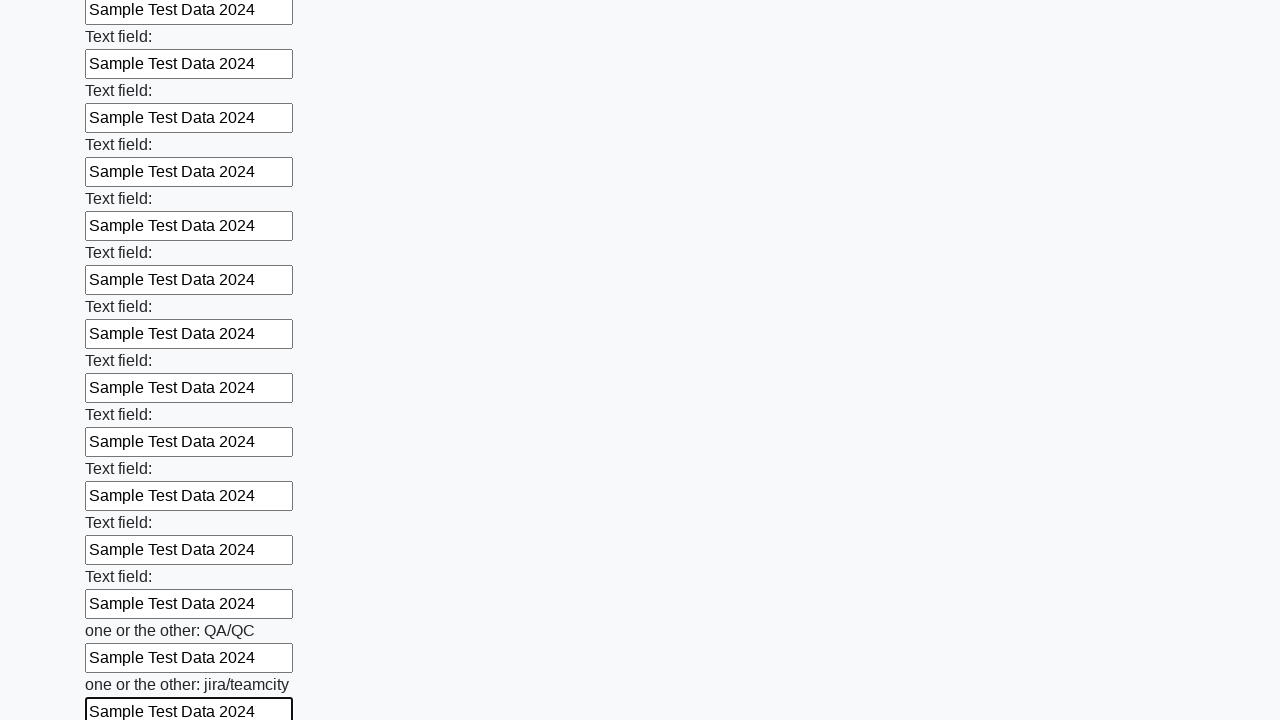

Filled input field with 'Sample Test Data 2024' on input >> nth=89
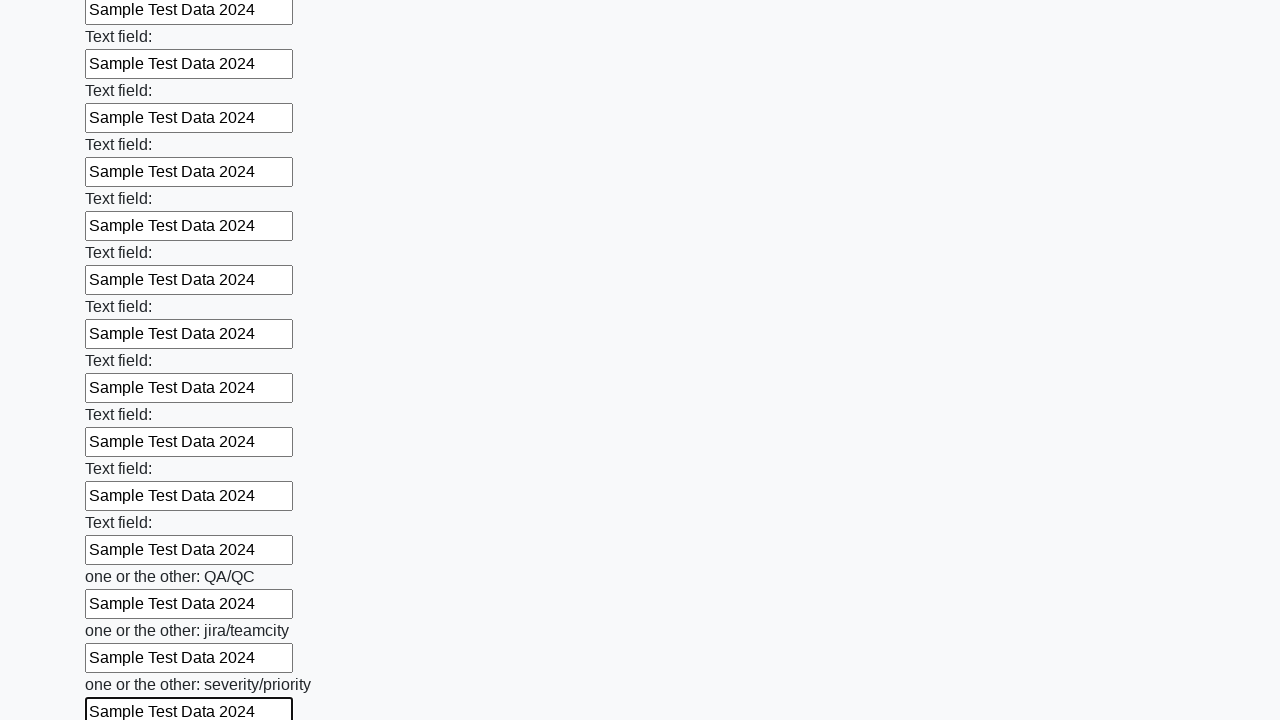

Filled input field with 'Sample Test Data 2024' on input >> nth=90
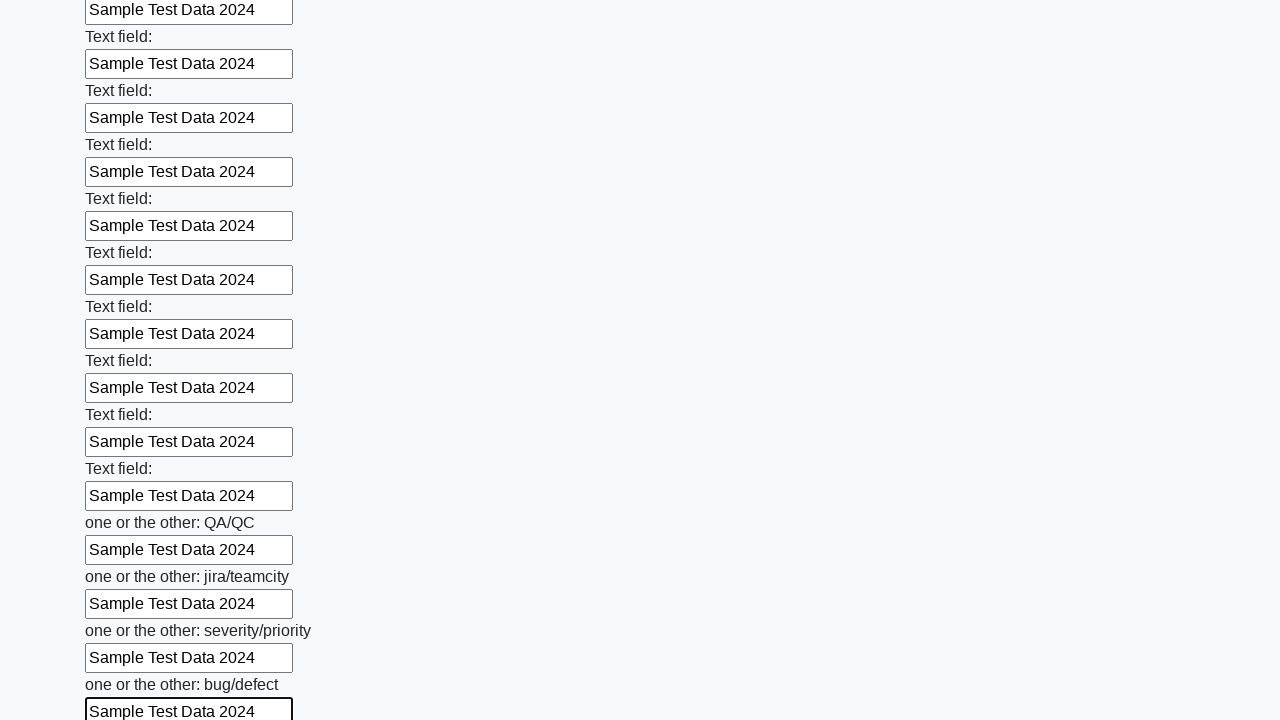

Filled input field with 'Sample Test Data 2024' on input >> nth=91
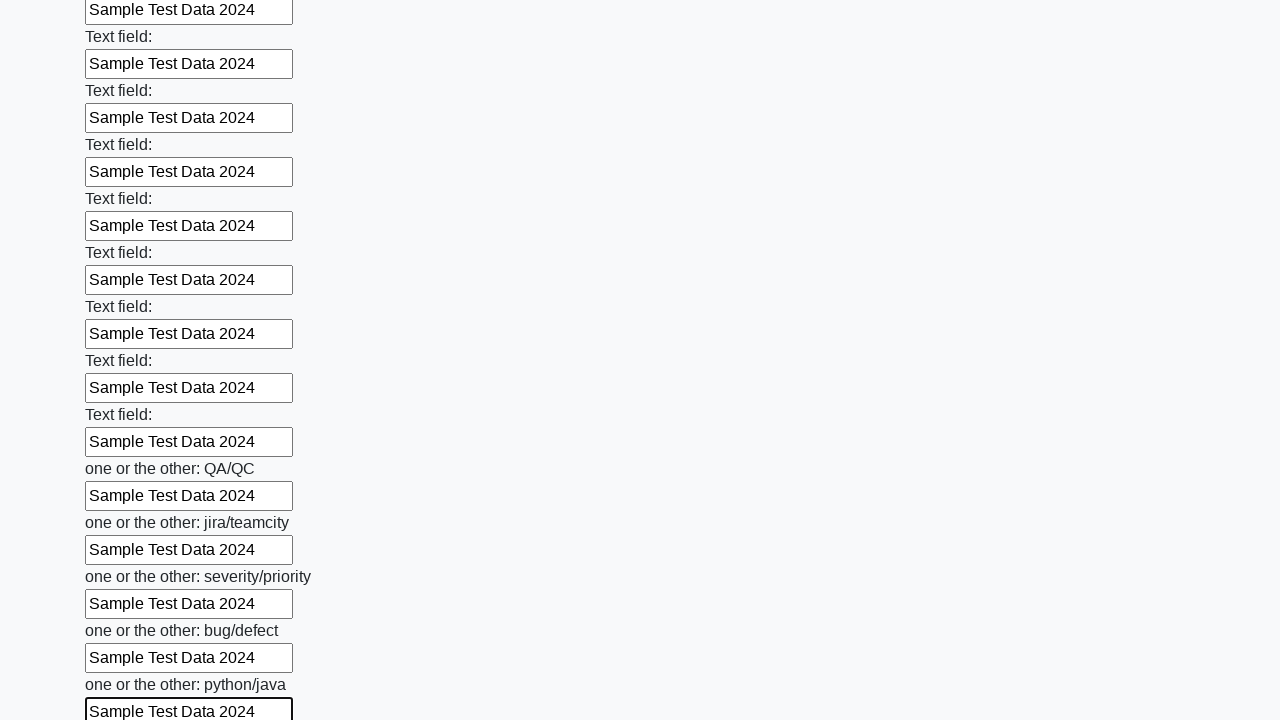

Filled input field with 'Sample Test Data 2024' on input >> nth=92
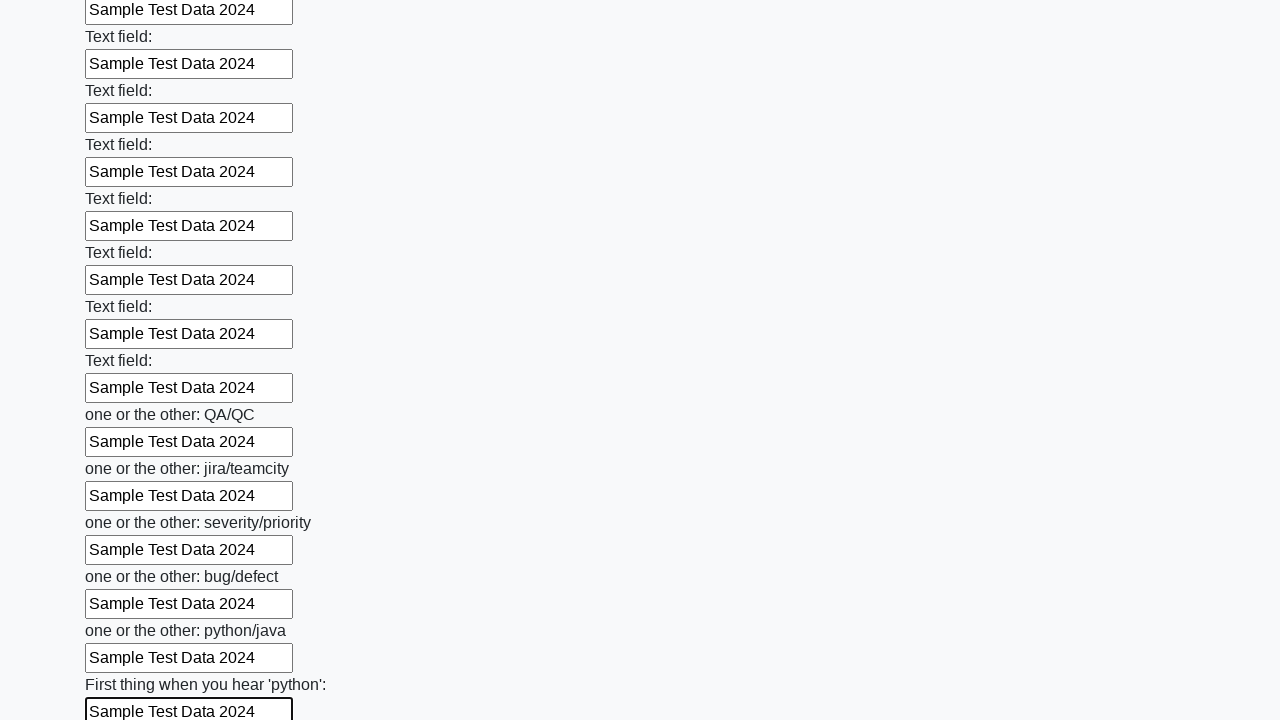

Filled input field with 'Sample Test Data 2024' on input >> nth=93
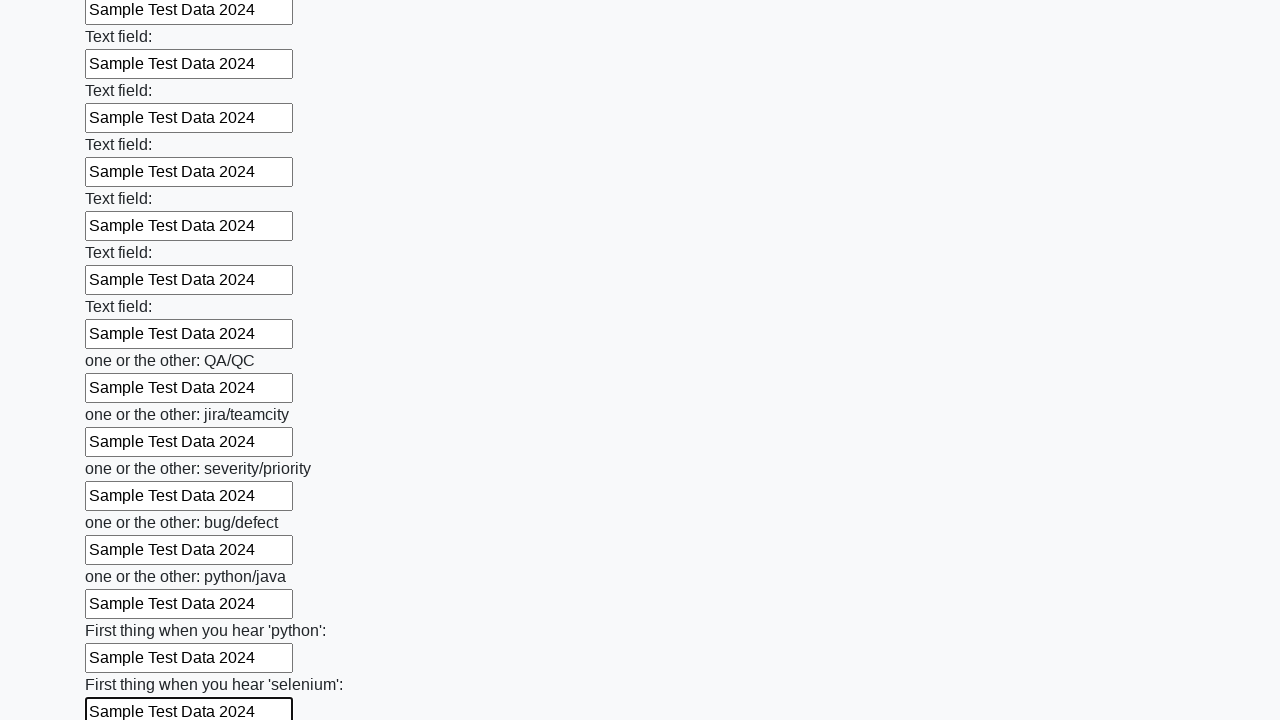

Filled input field with 'Sample Test Data 2024' on input >> nth=94
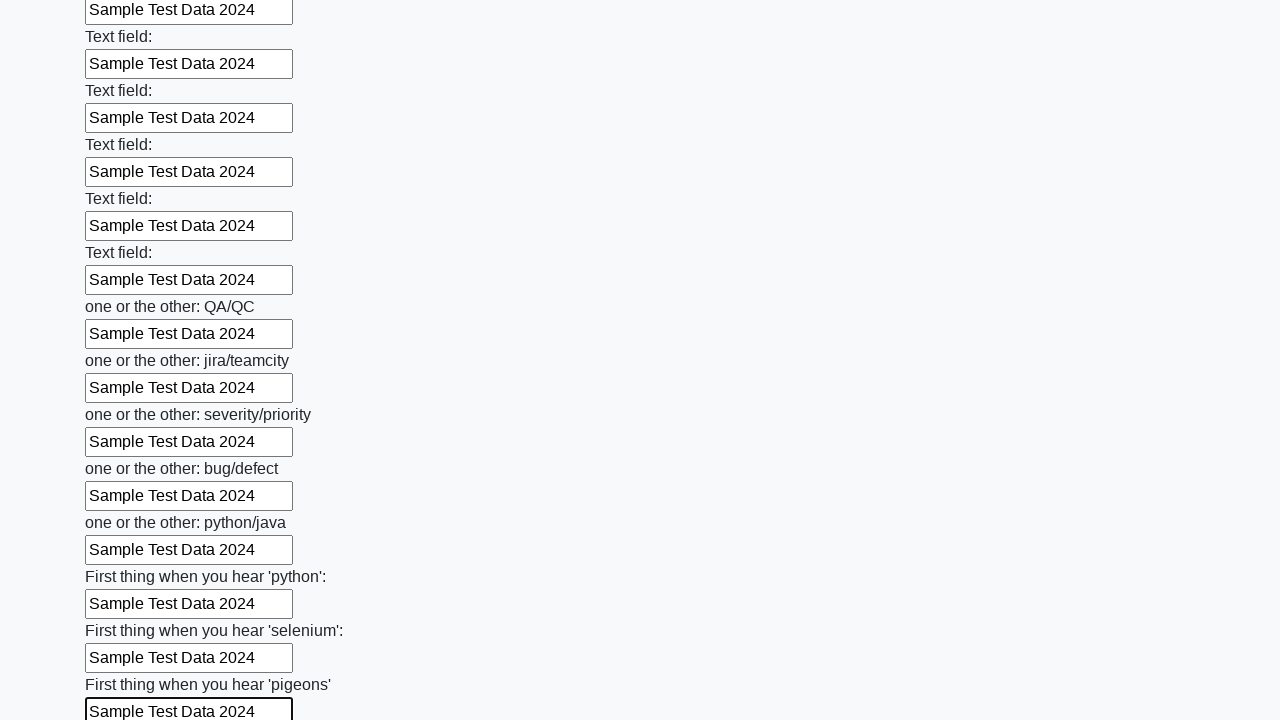

Filled input field with 'Sample Test Data 2024' on input >> nth=95
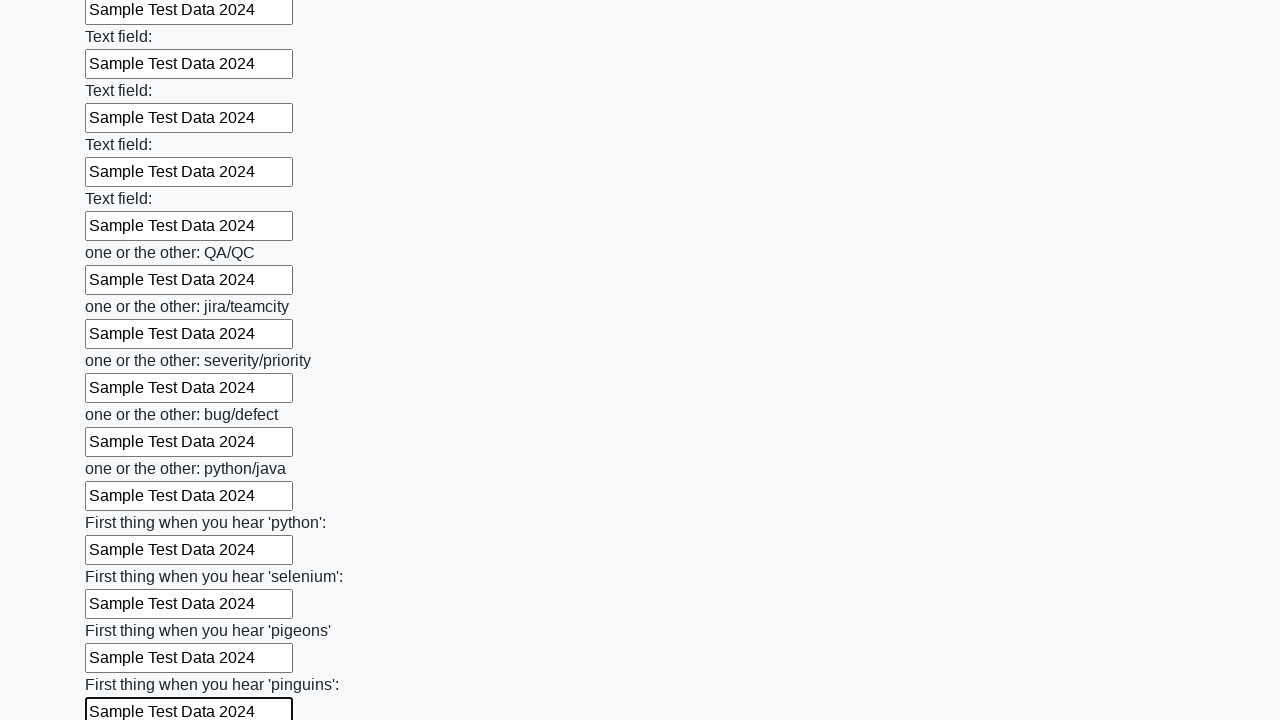

Filled input field with 'Sample Test Data 2024' on input >> nth=96
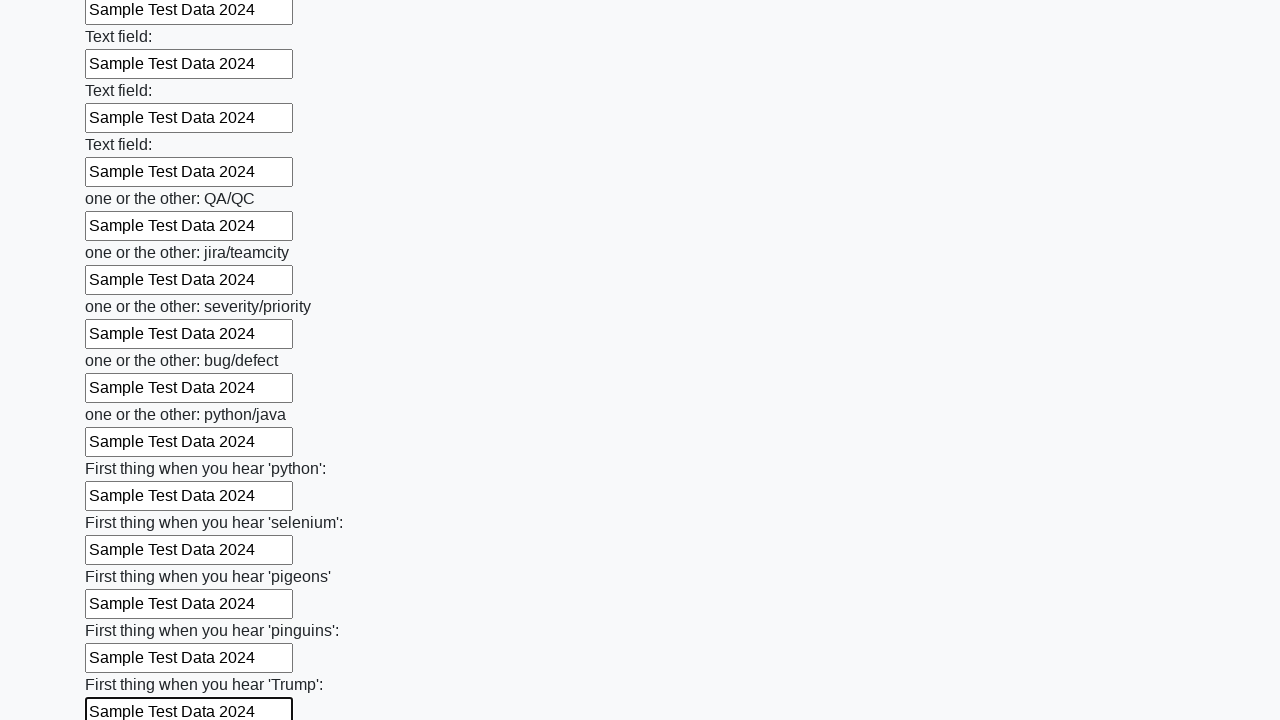

Filled input field with 'Sample Test Data 2024' on input >> nth=97
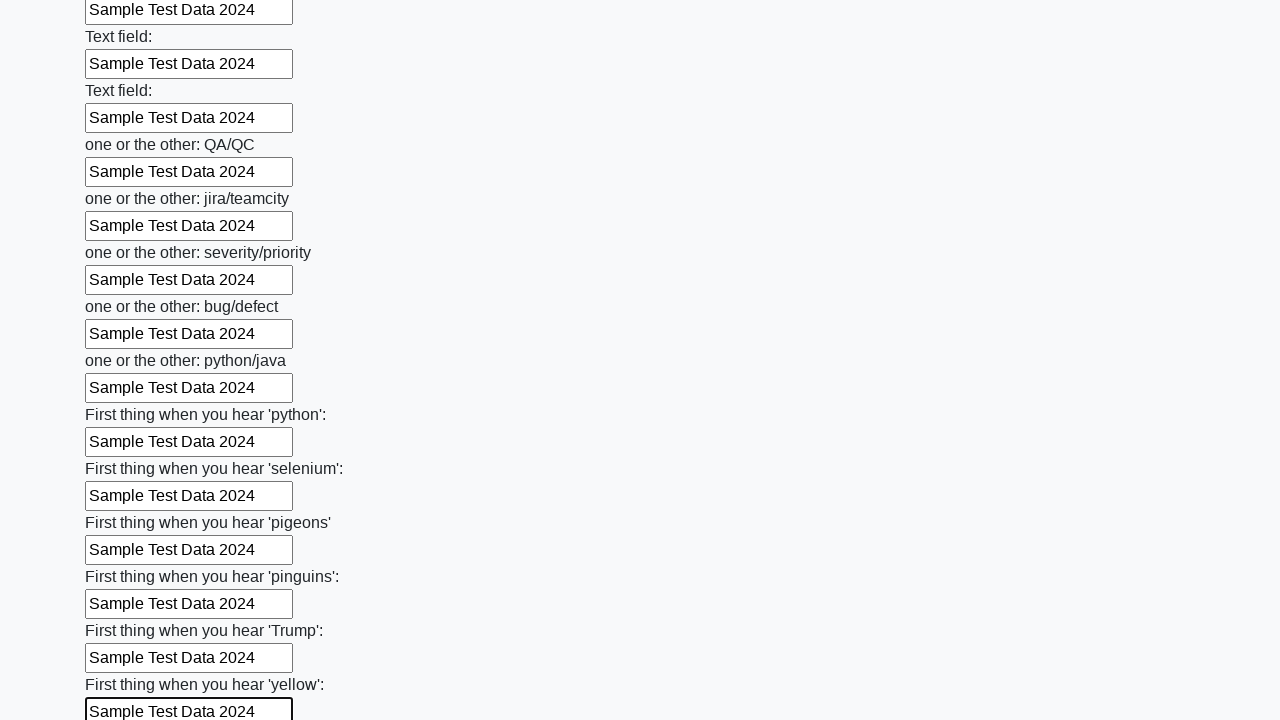

Filled input field with 'Sample Test Data 2024' on input >> nth=98
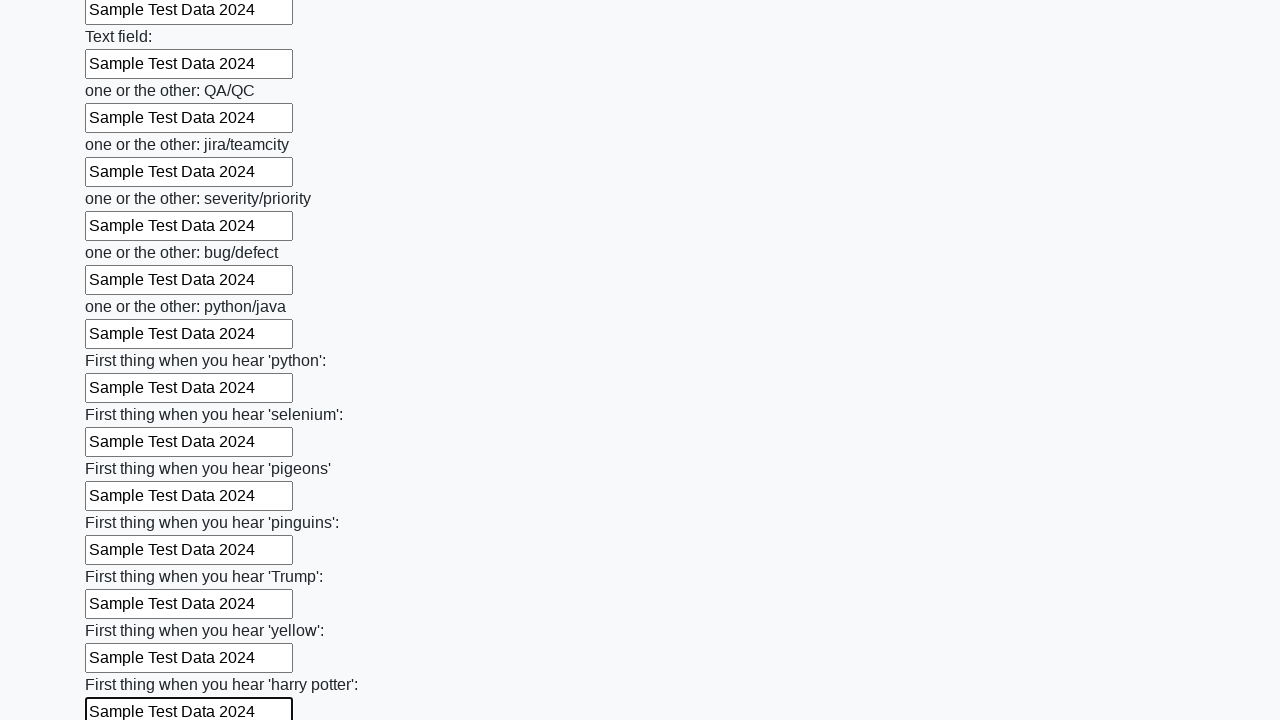

Filled input field with 'Sample Test Data 2024' on input >> nth=99
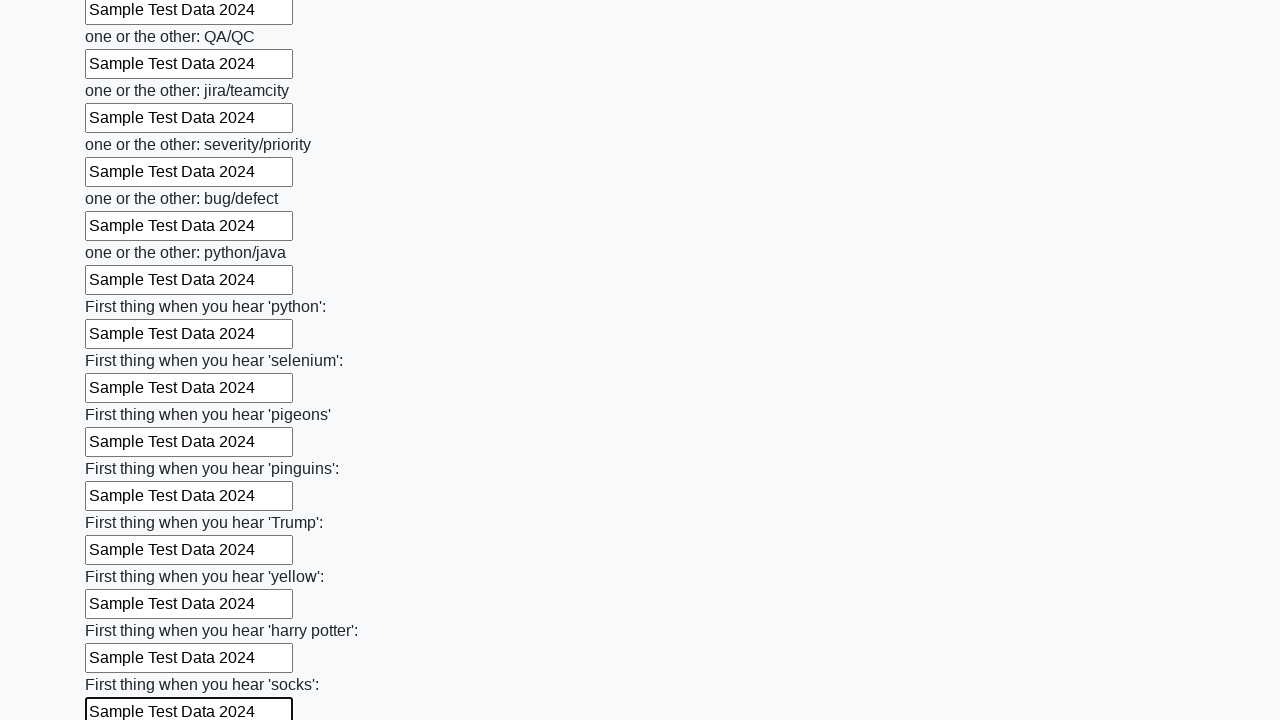

Clicked submit button to submit the form at (123, 611) on button.btn
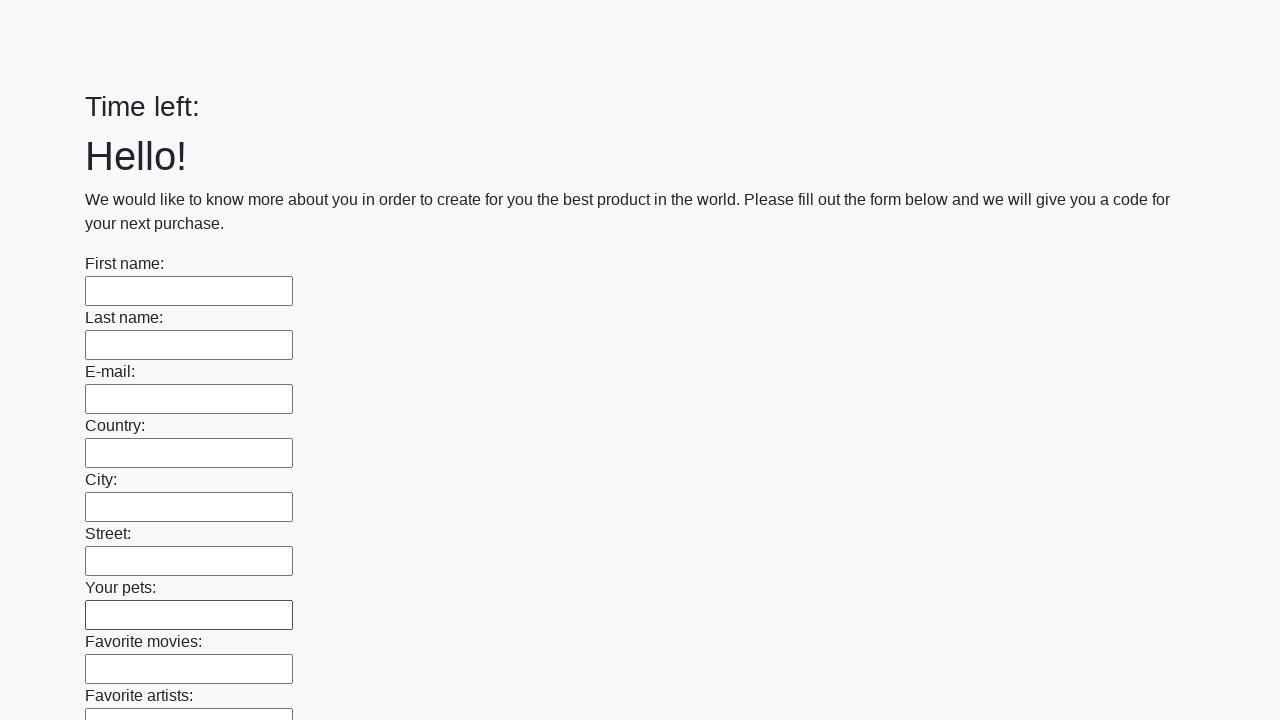

Waited 2 seconds for form submission to process
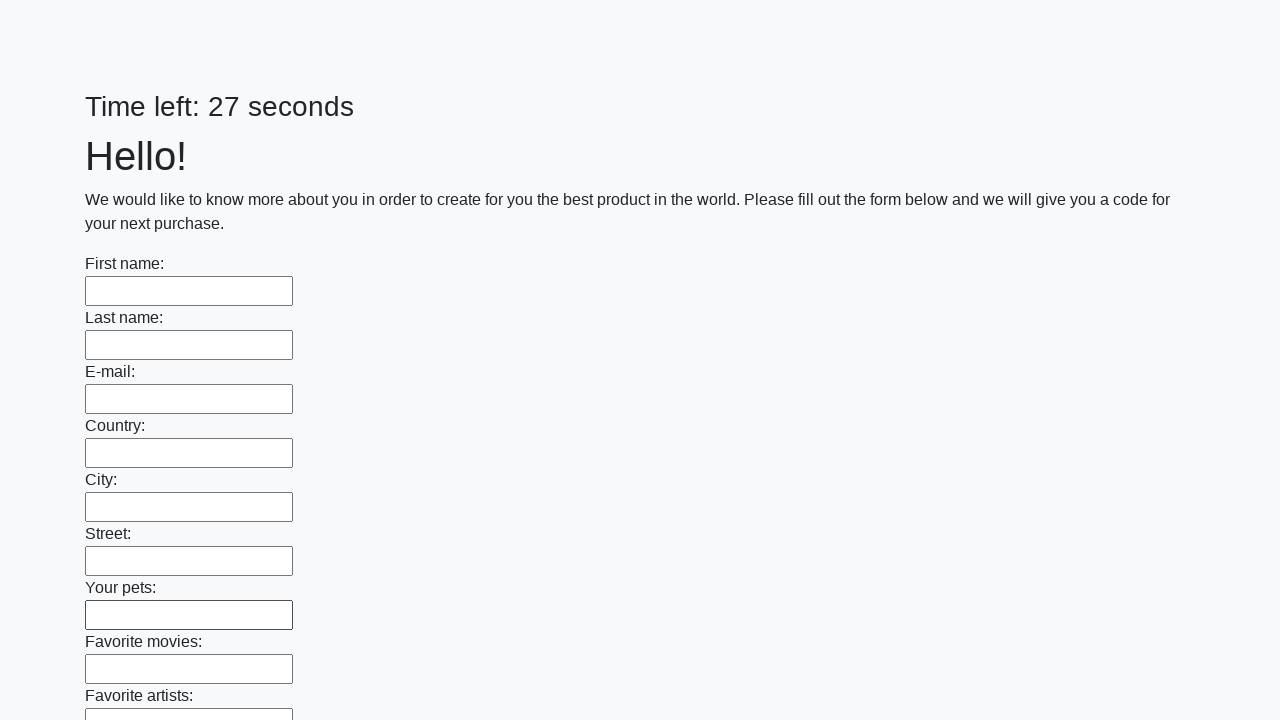

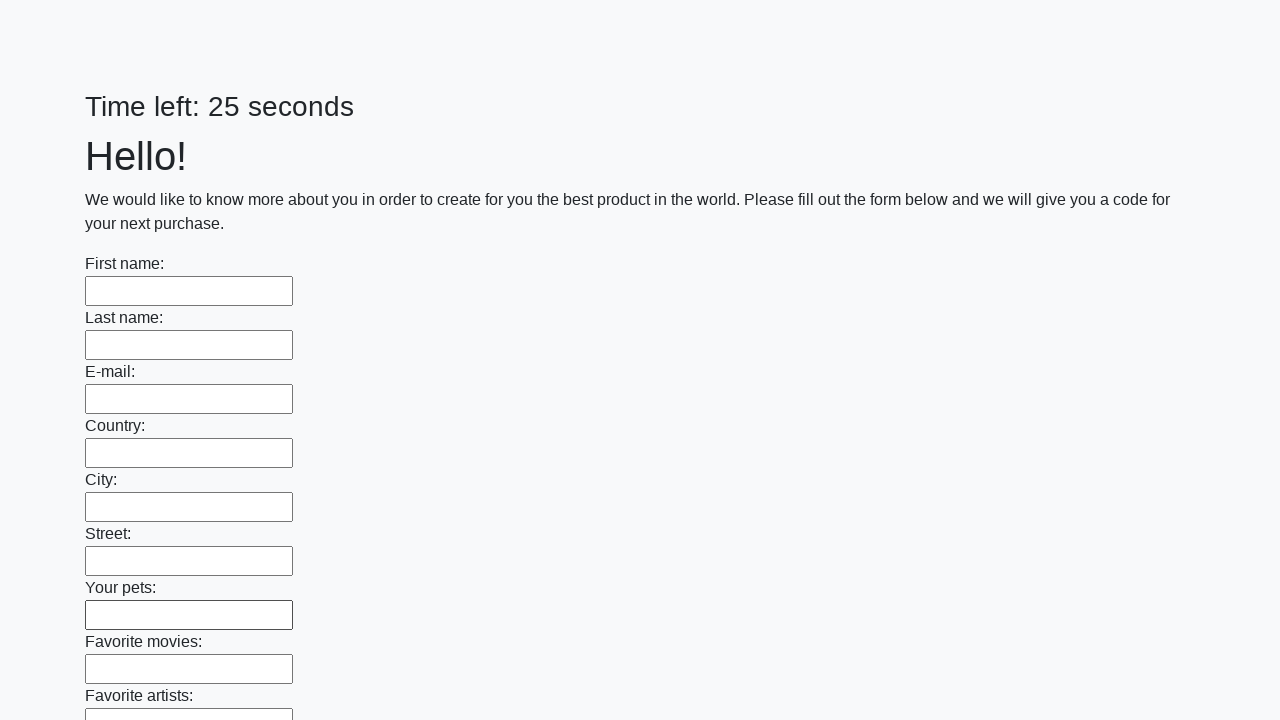